Tests a basic calculator web application by performing all operations (addition, subtraction, multiplication, division, concatenation) with random numbers and verifying the results

Starting URL: https://testsheepnz.github.io/BasicCalculator.html

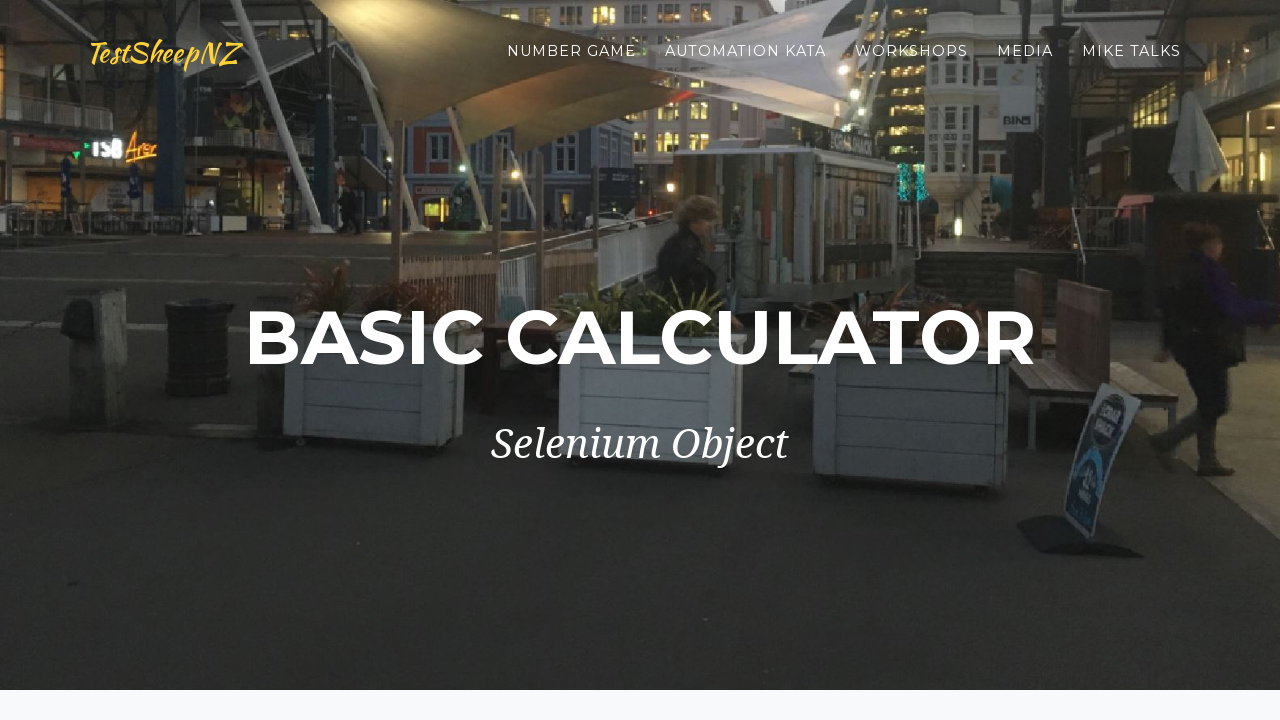

Filled number1Field with 76 on #number1Field
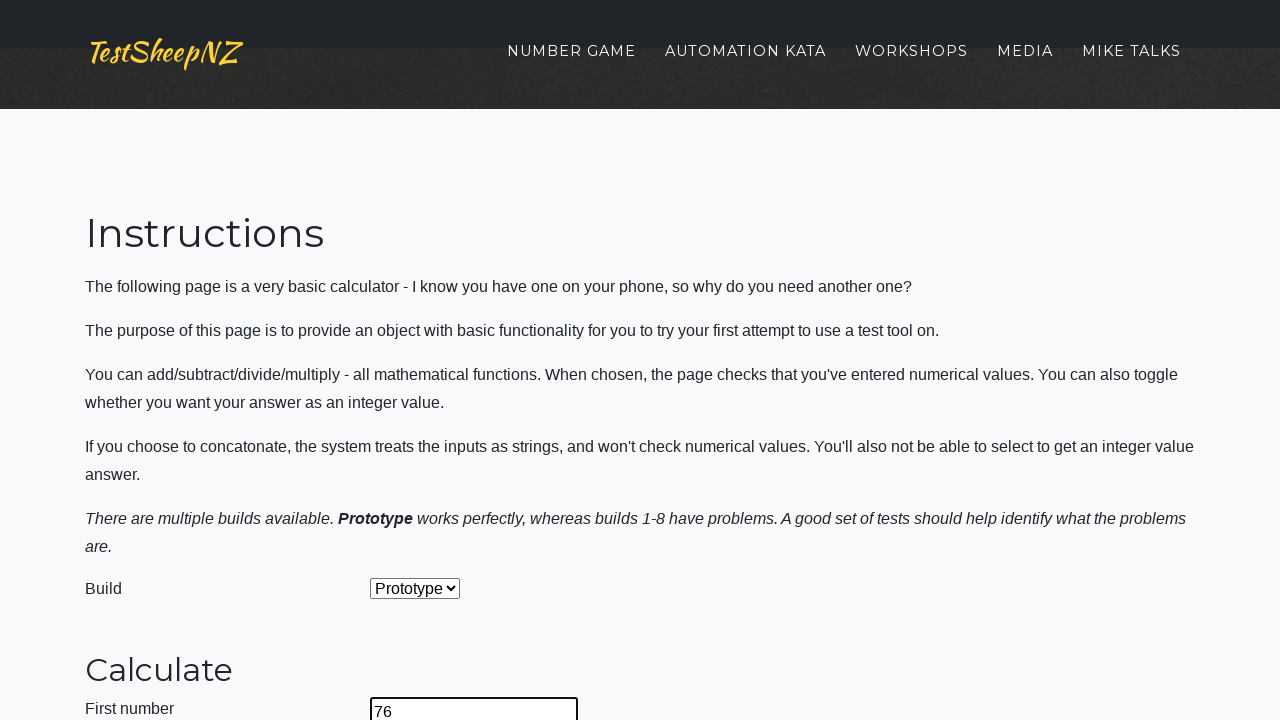

Filled number2Field with 93 on #number2Field
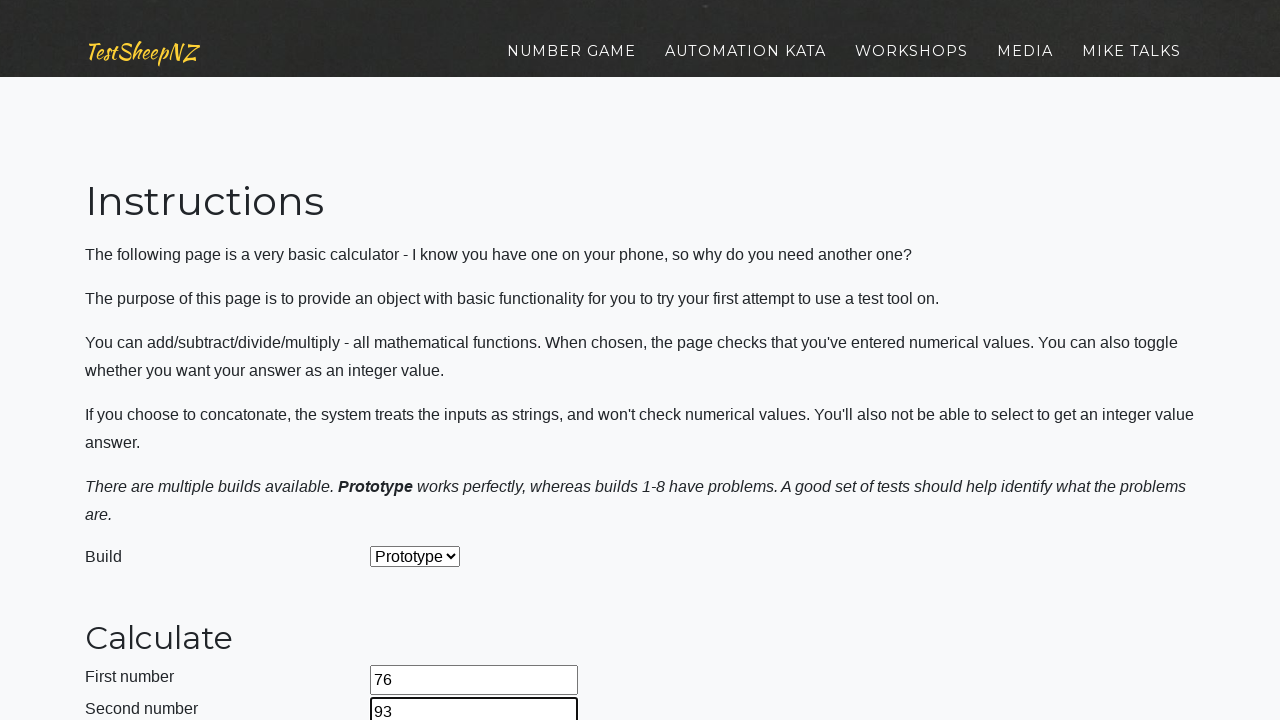

Selected Addition operation on #selectOperationDropdown
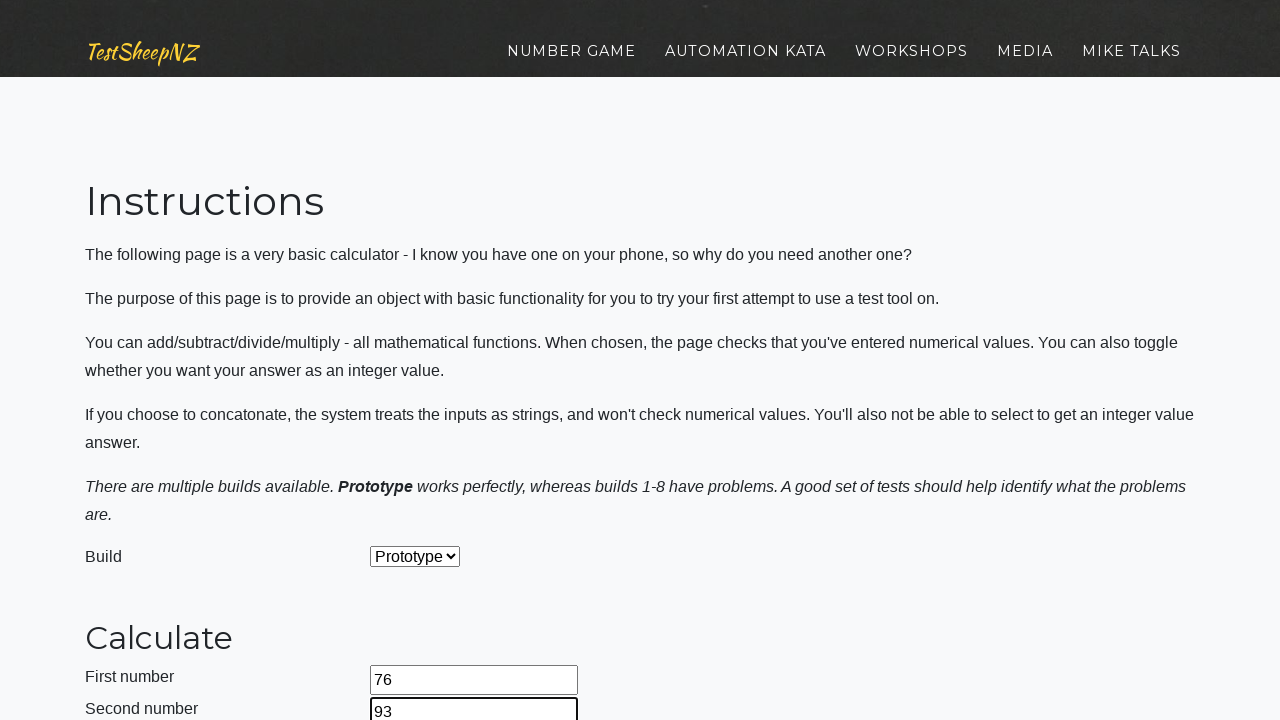

Clicked Calculate button for addition at (422, 361) on #calculateButton
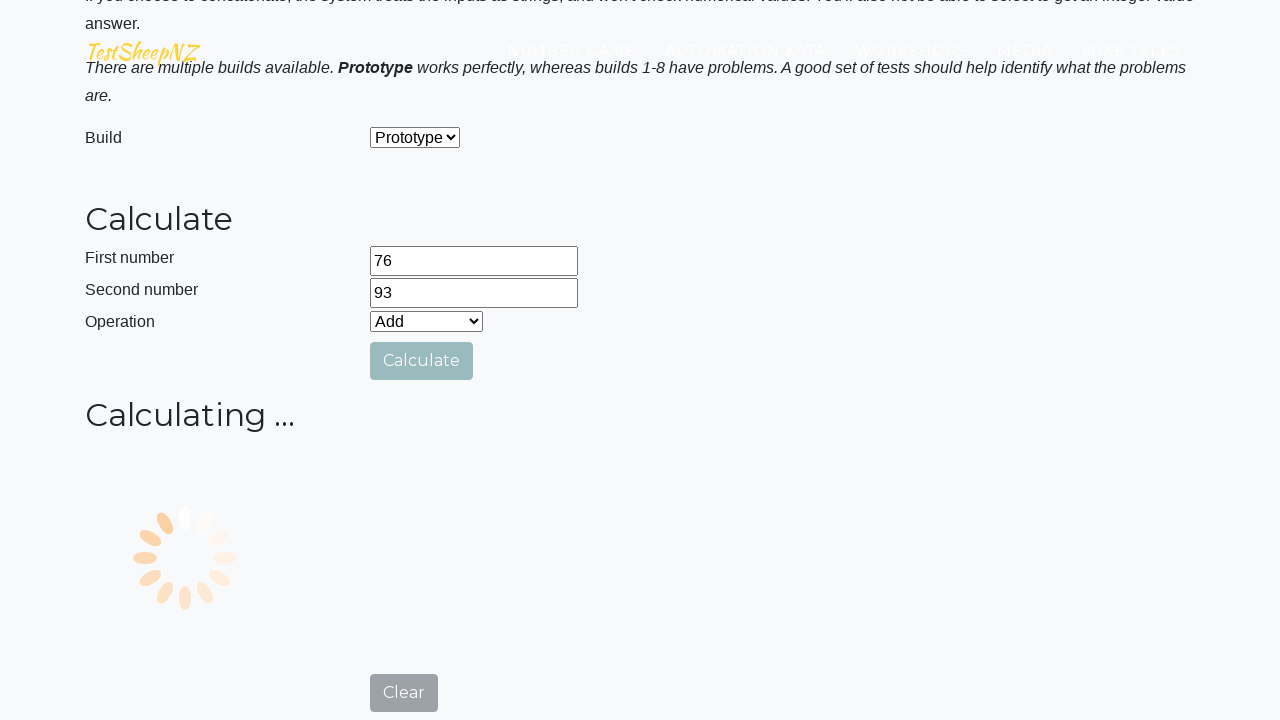

Answer field loaded
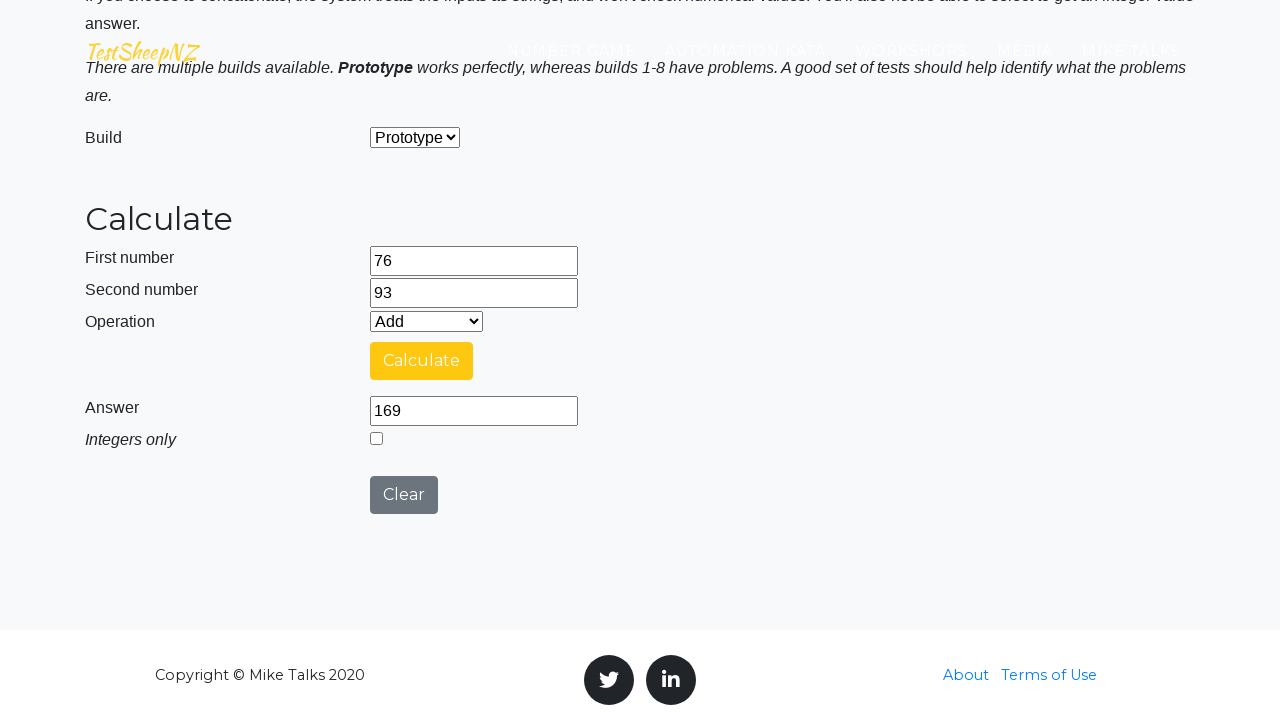

Verified addition result: 76 + 93 = 169 (expected 169)
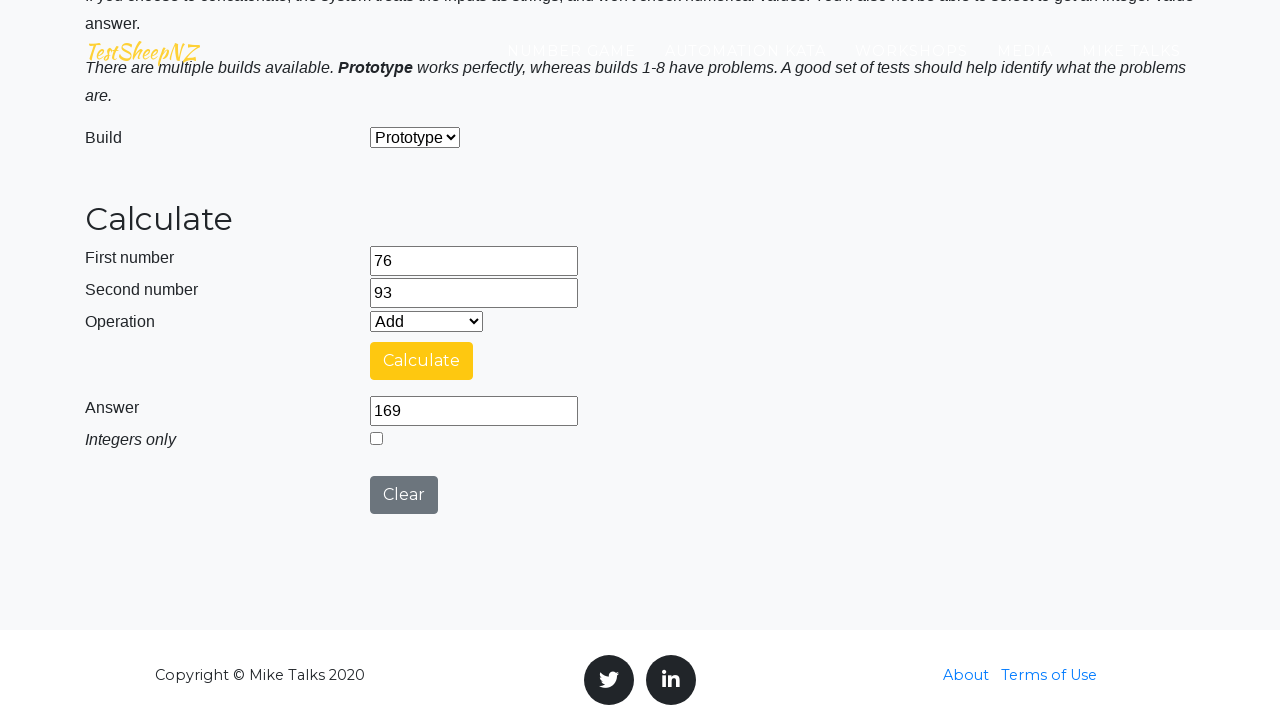

Clicked Clear button after addition test at (404, 495) on #clearButton
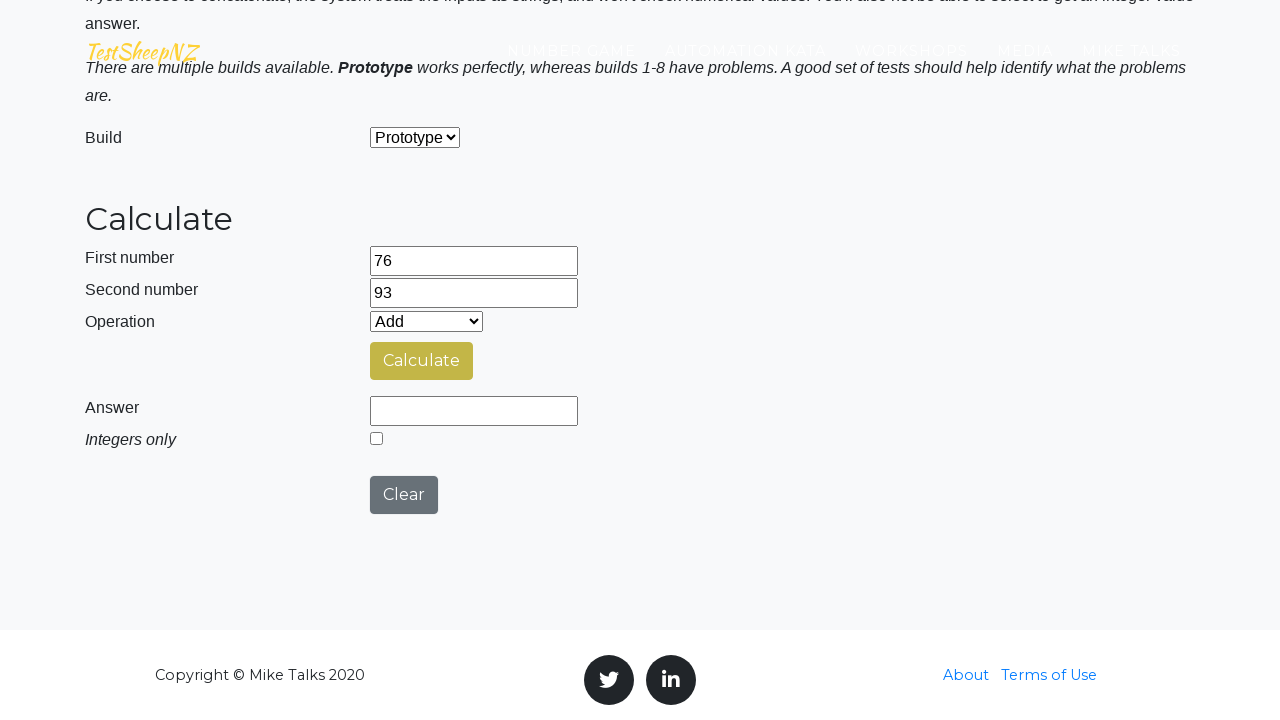

Selected Subtraction operation on #selectOperationDropdown
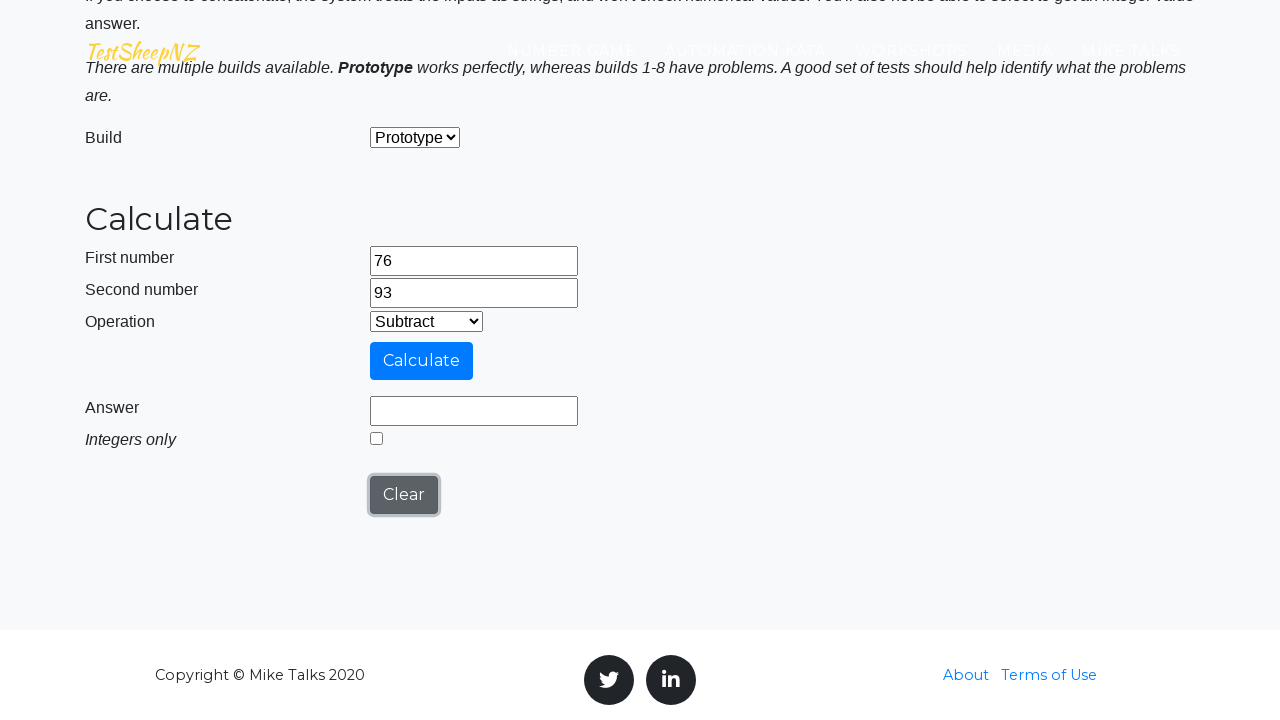

Clicked Calculate button for subtraction at (422, 361) on #calculateButton
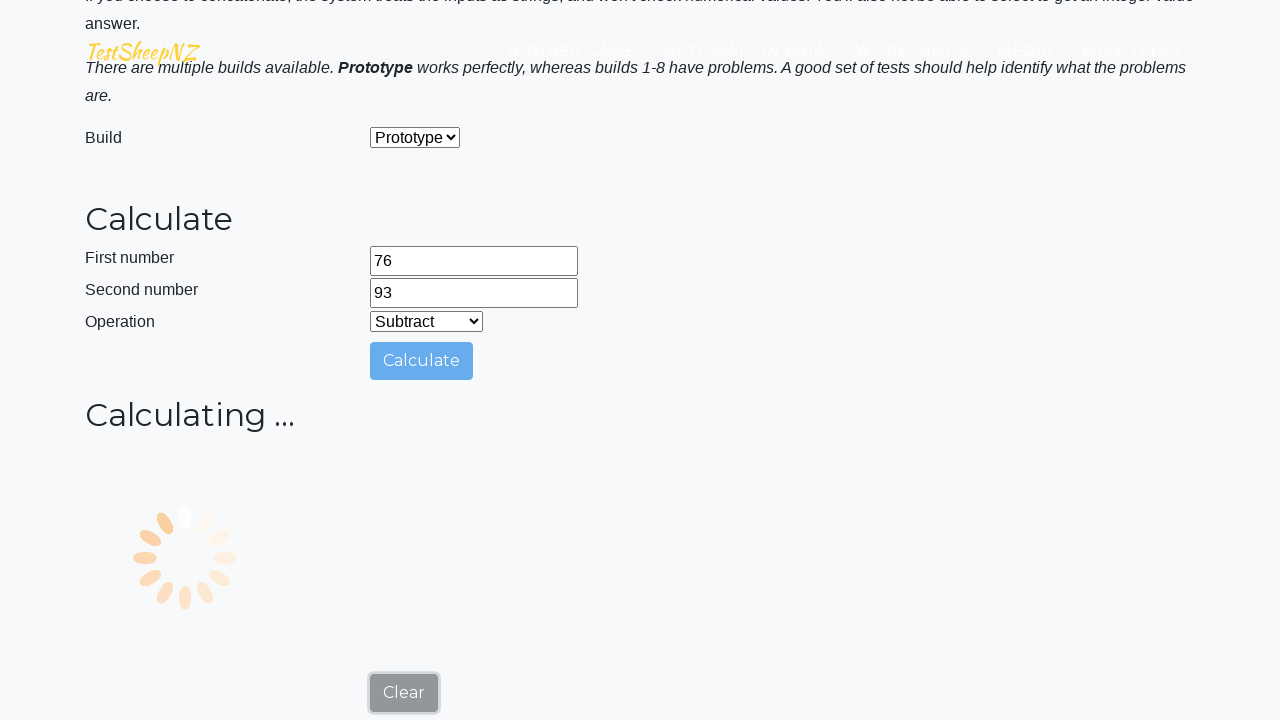

Answer field loaded
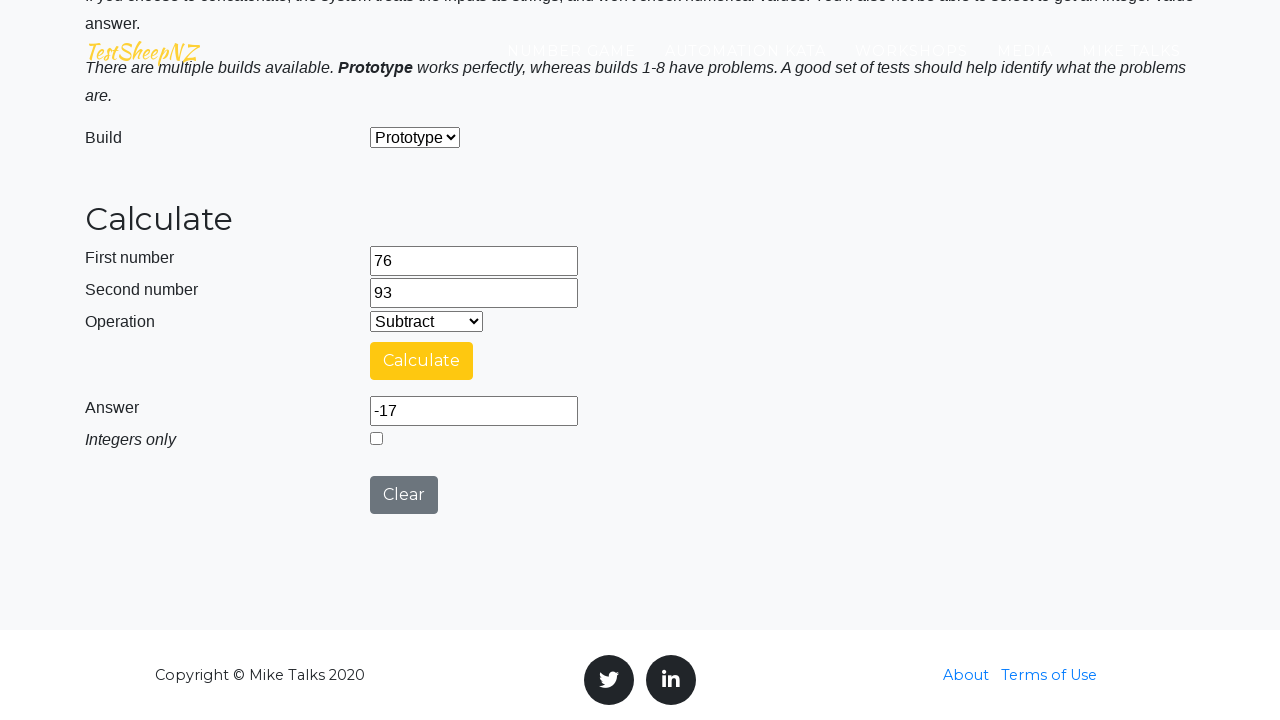

Verified subtraction result: 76 - 93 = -17 (expected -17)
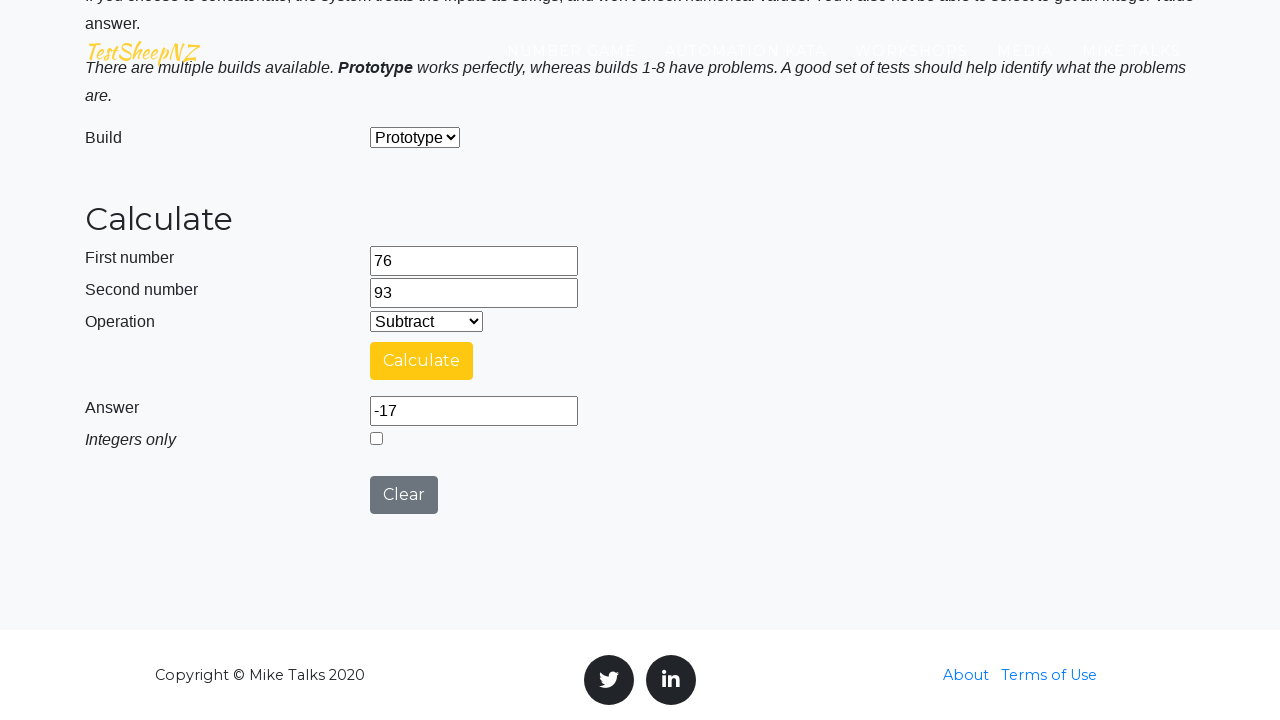

Clicked Clear button after subtraction test at (404, 495) on #clearButton
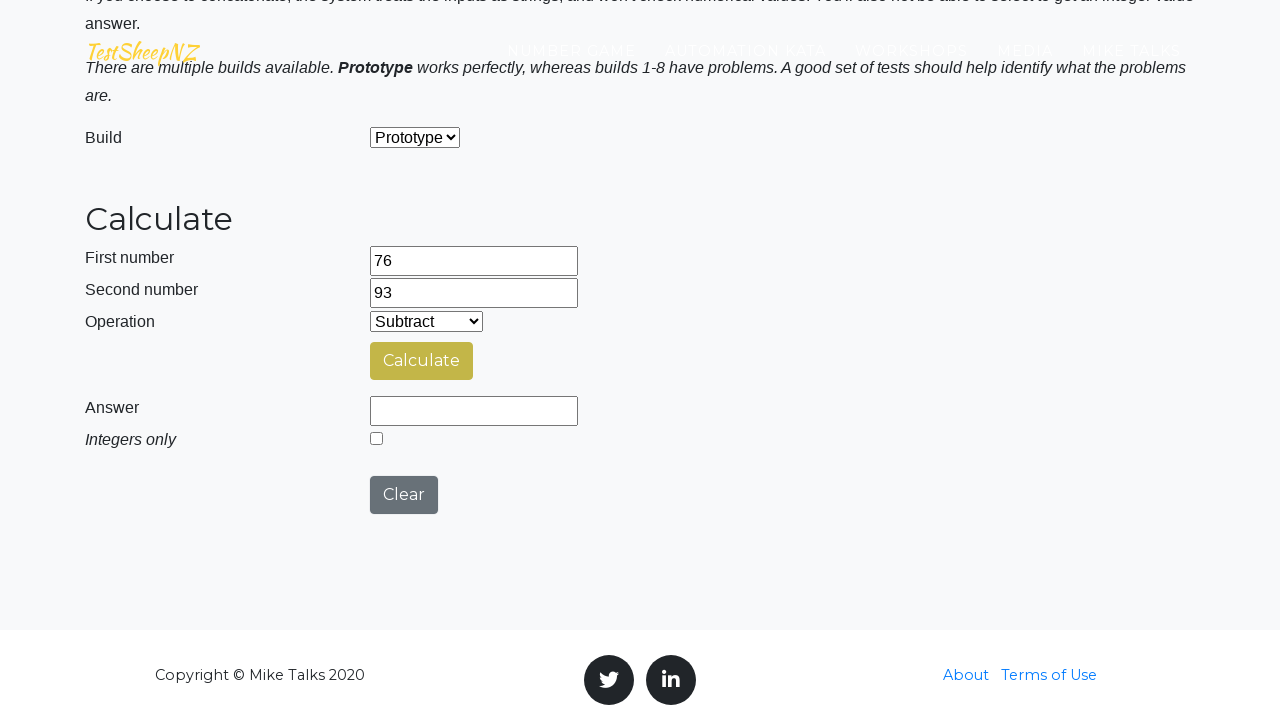

Selected Multiplication operation on #selectOperationDropdown
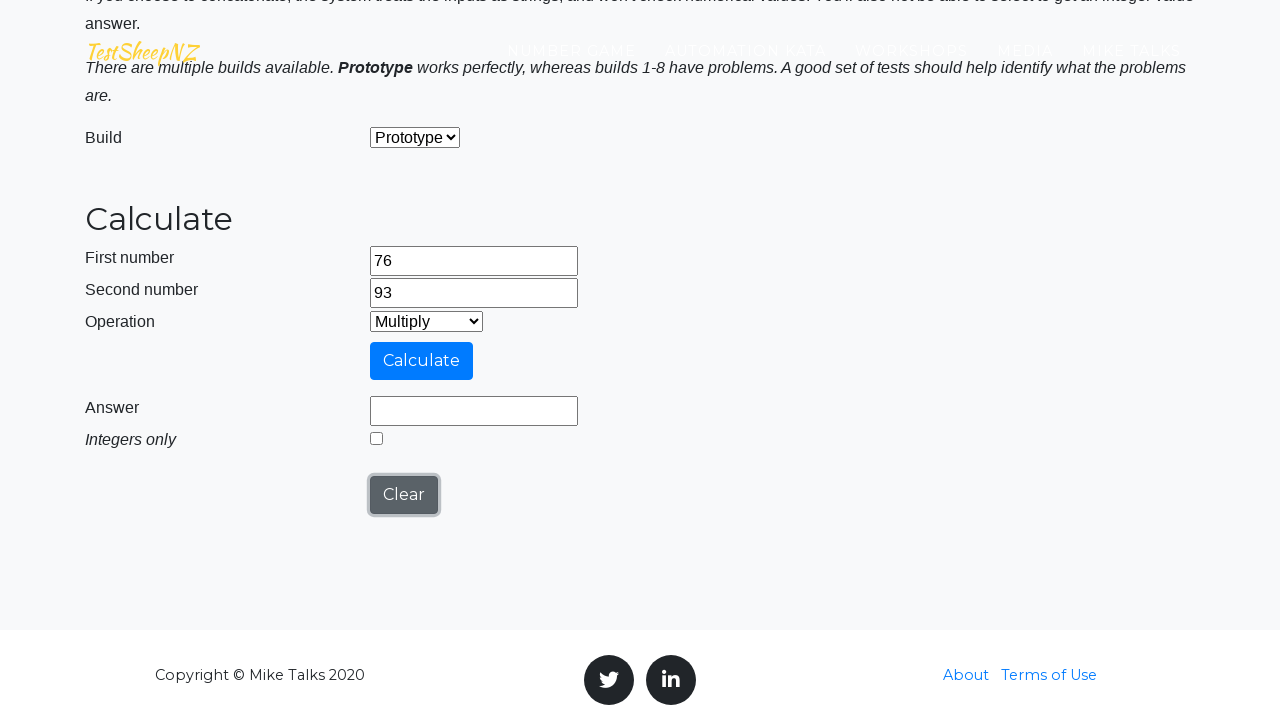

Clicked Calculate button for multiplication at (422, 361) on #calculateButton
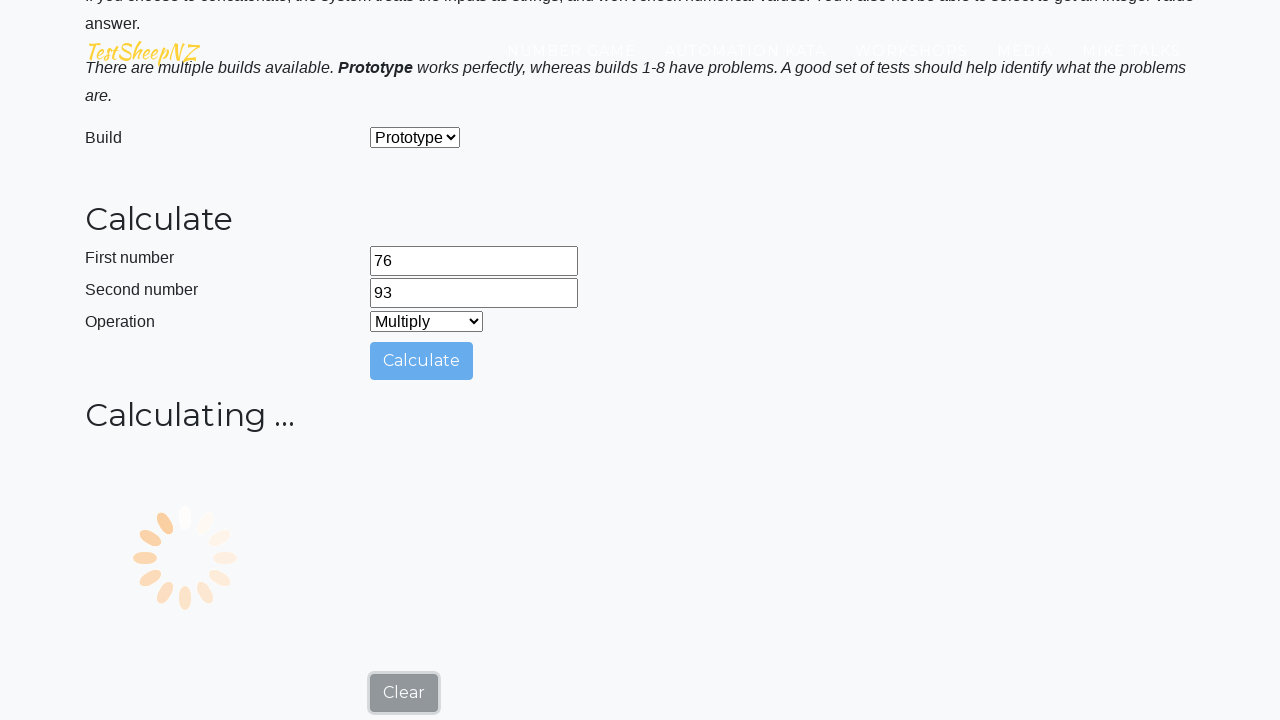

Answer field loaded
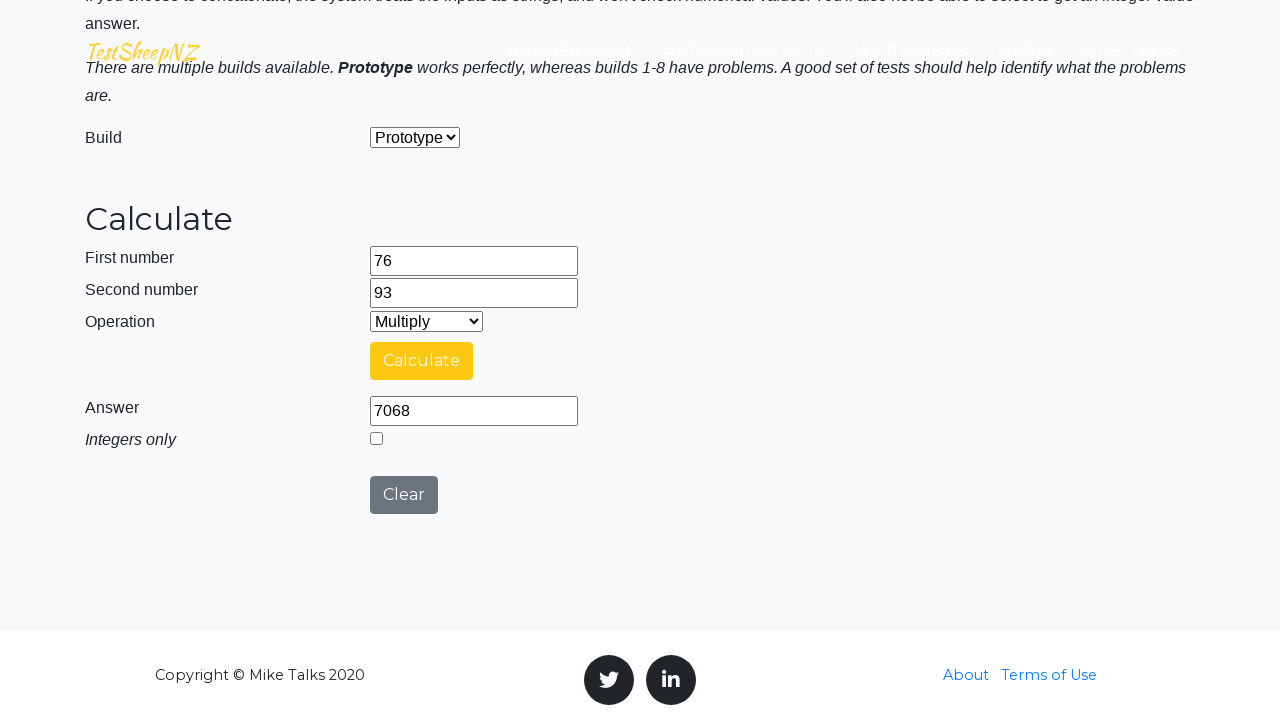

Verified multiplication result: 76 * 93 = 7068 (expected 7068)
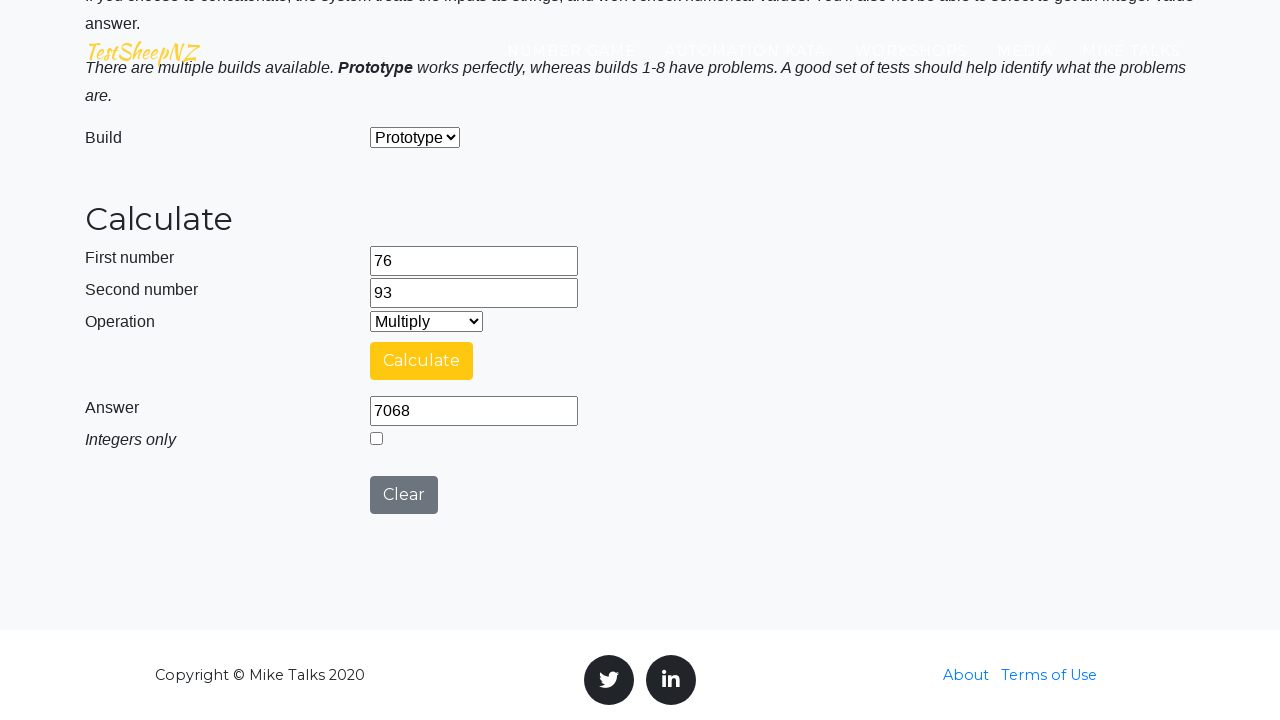

Clicked Clear button after multiplication test at (404, 495) on #clearButton
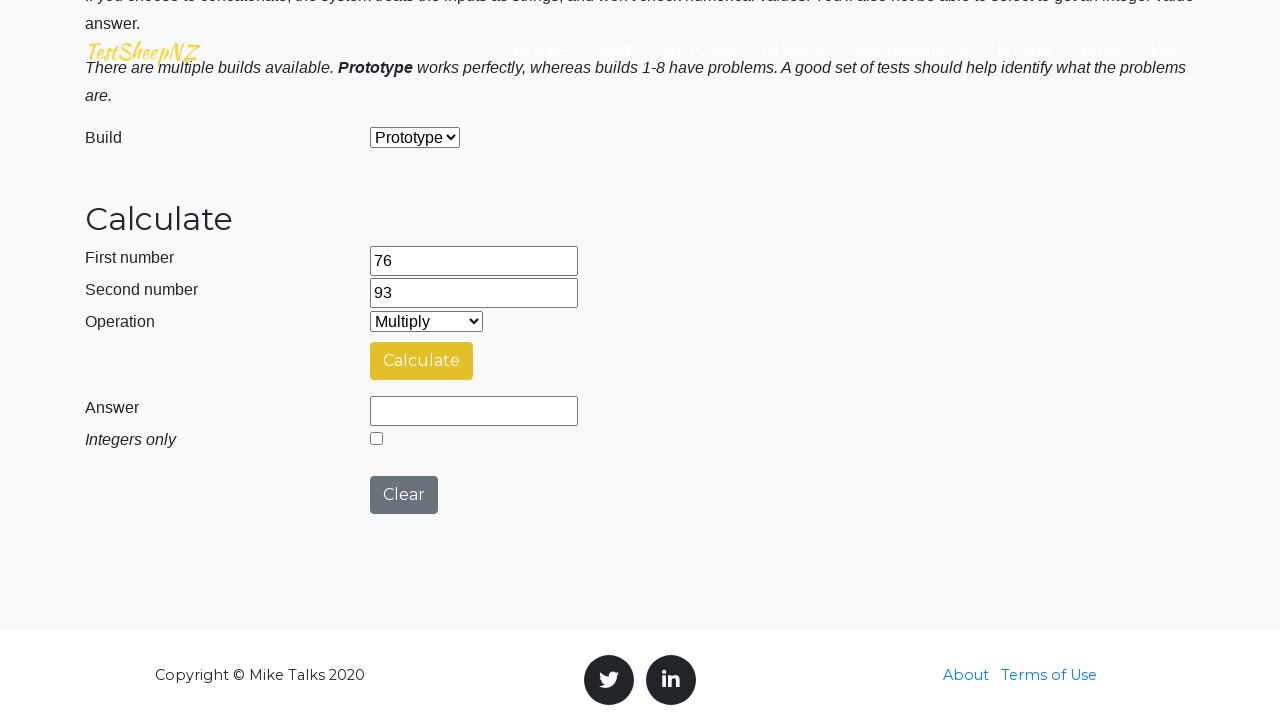

Selected Division operation on #selectOperationDropdown
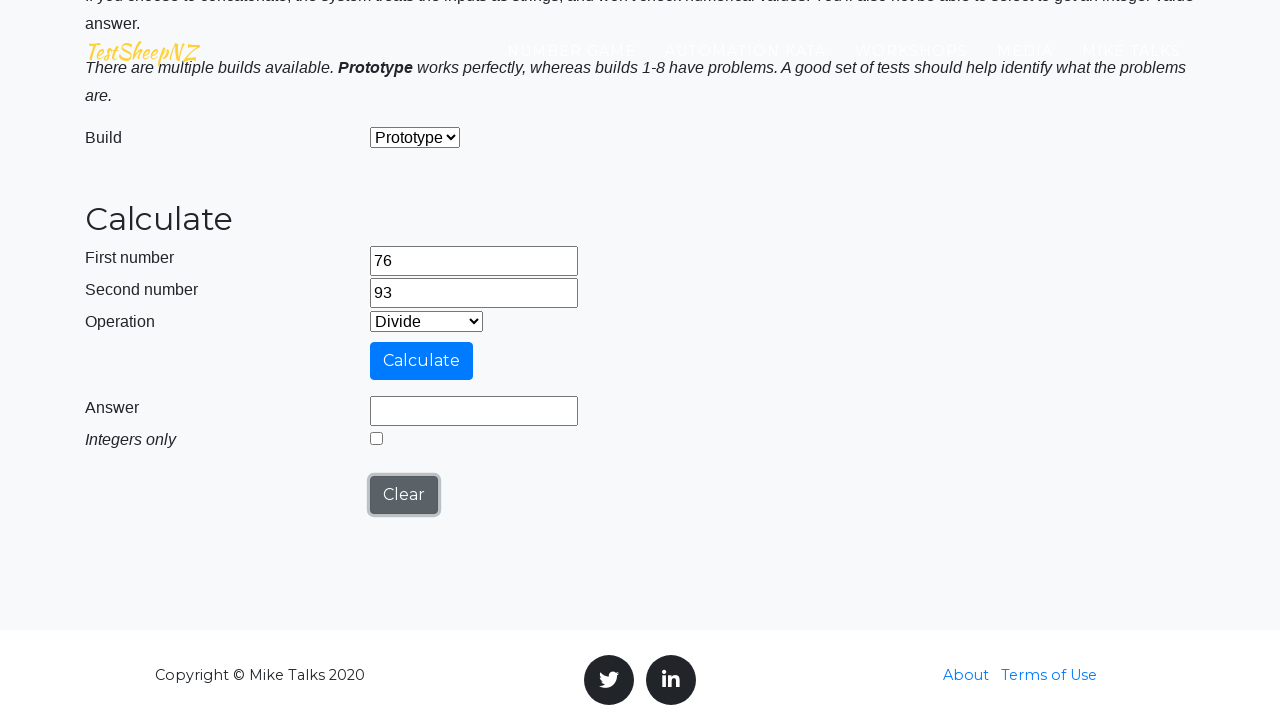

Clicked Calculate button for division at (422, 361) on #calculateButton
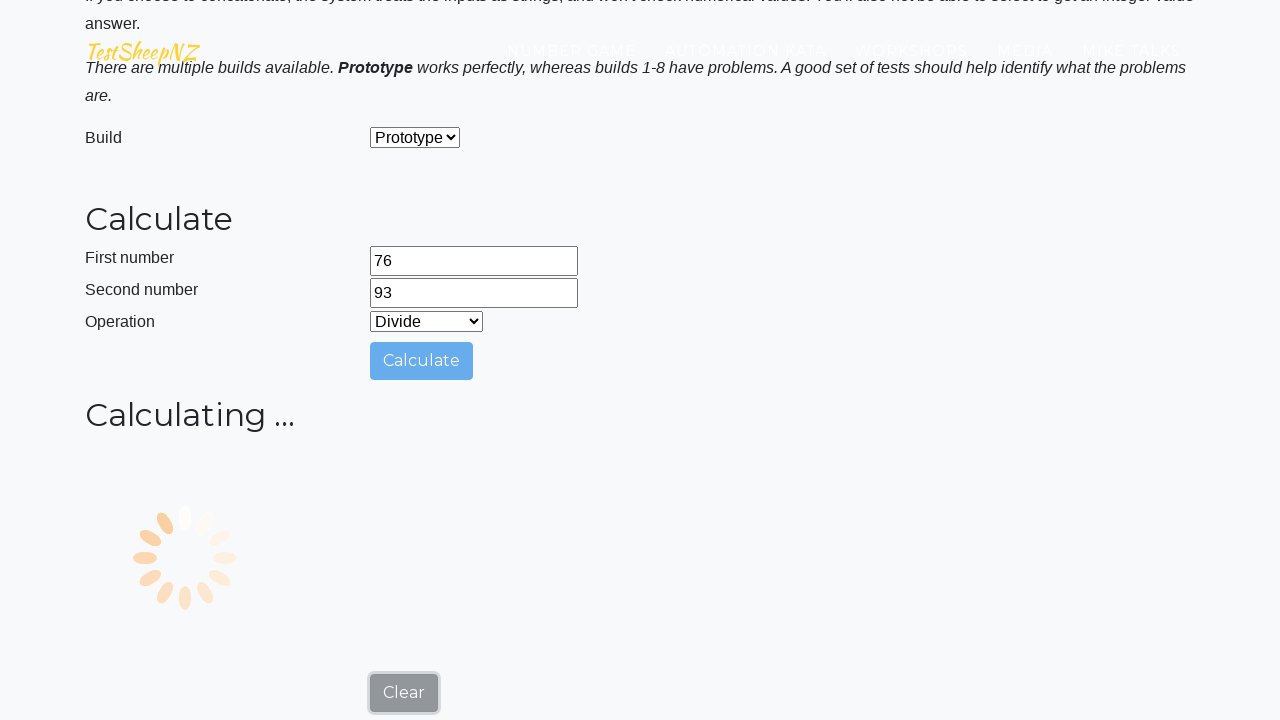

Answer field loaded
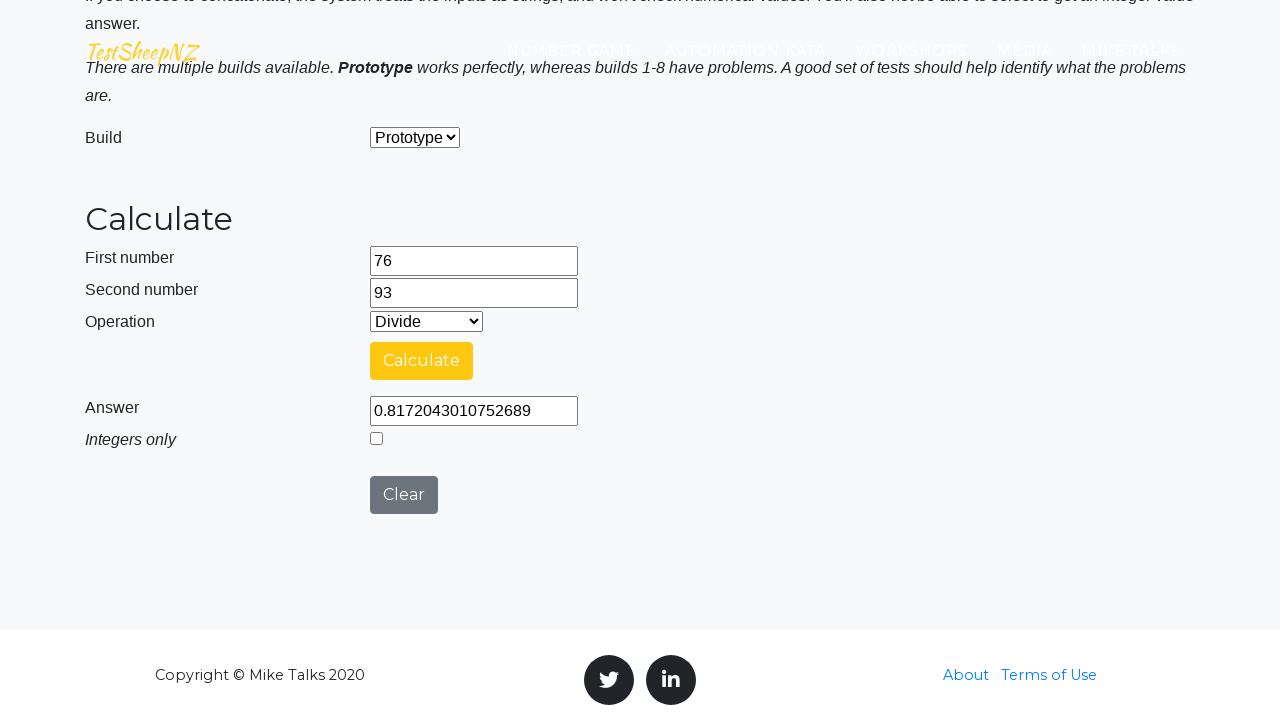

Verified division result: 76 / 93 = 0.8172043010752689 (expected 0.8172043010752689)
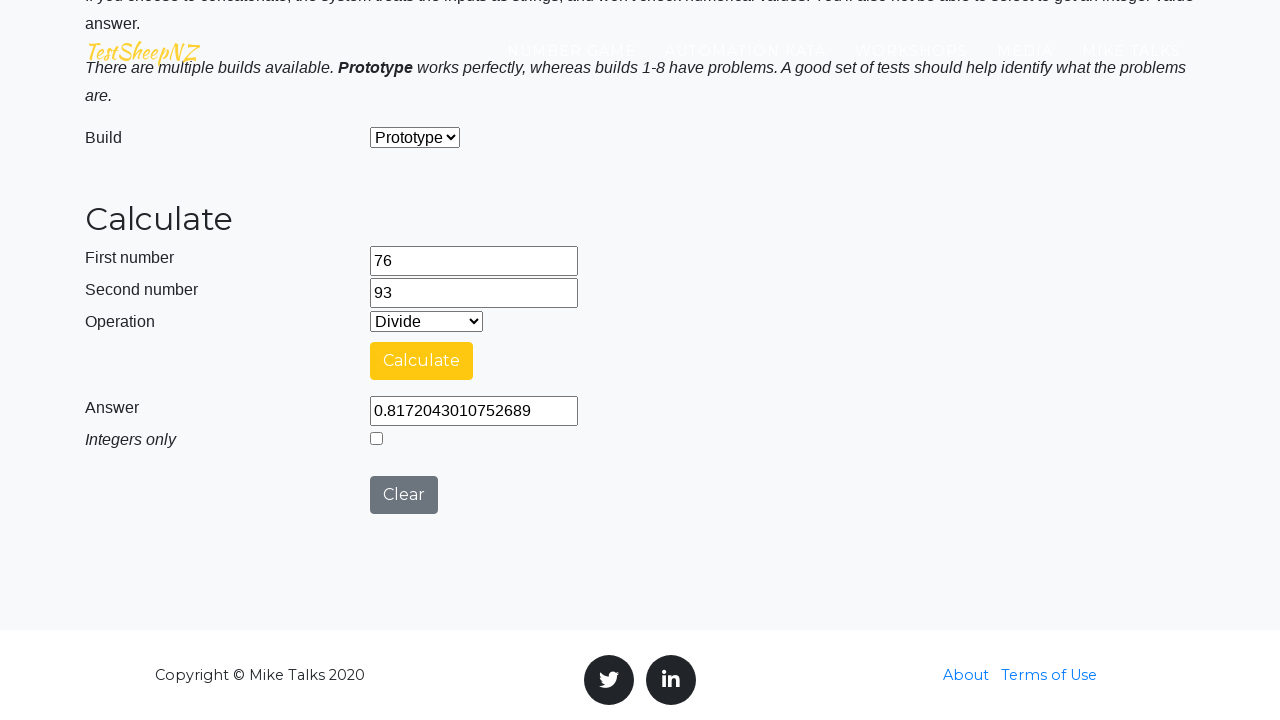

Clicked Clear button after division test at (404, 495) on #clearButton
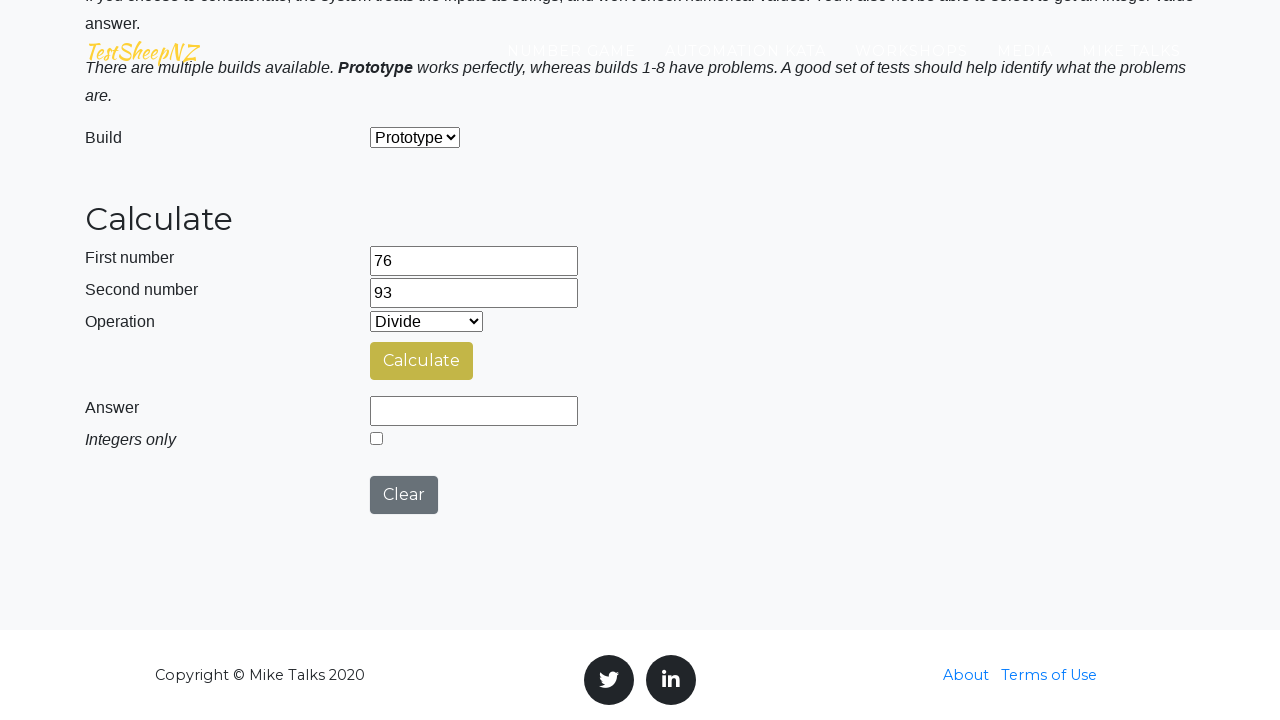

Selected Concatenation operation on #selectOperationDropdown
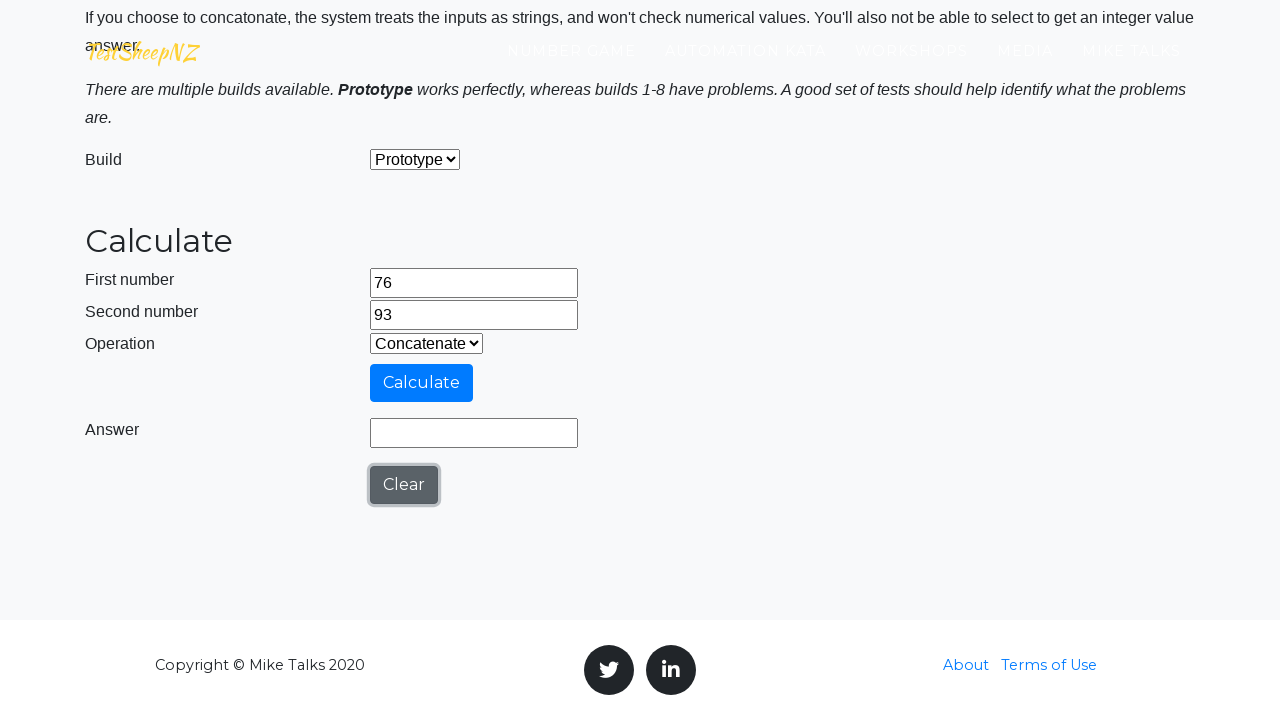

Clicked Calculate button for concatenation at (422, 383) on #calculateButton
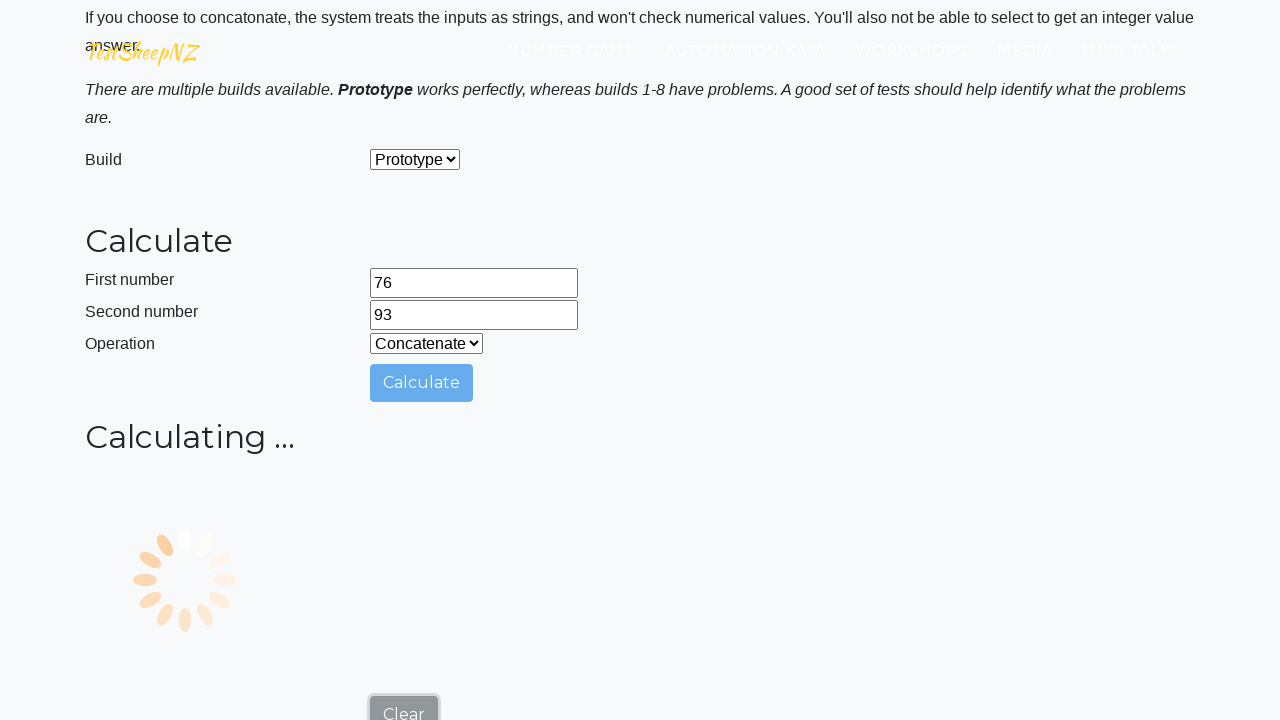

Answer field loaded
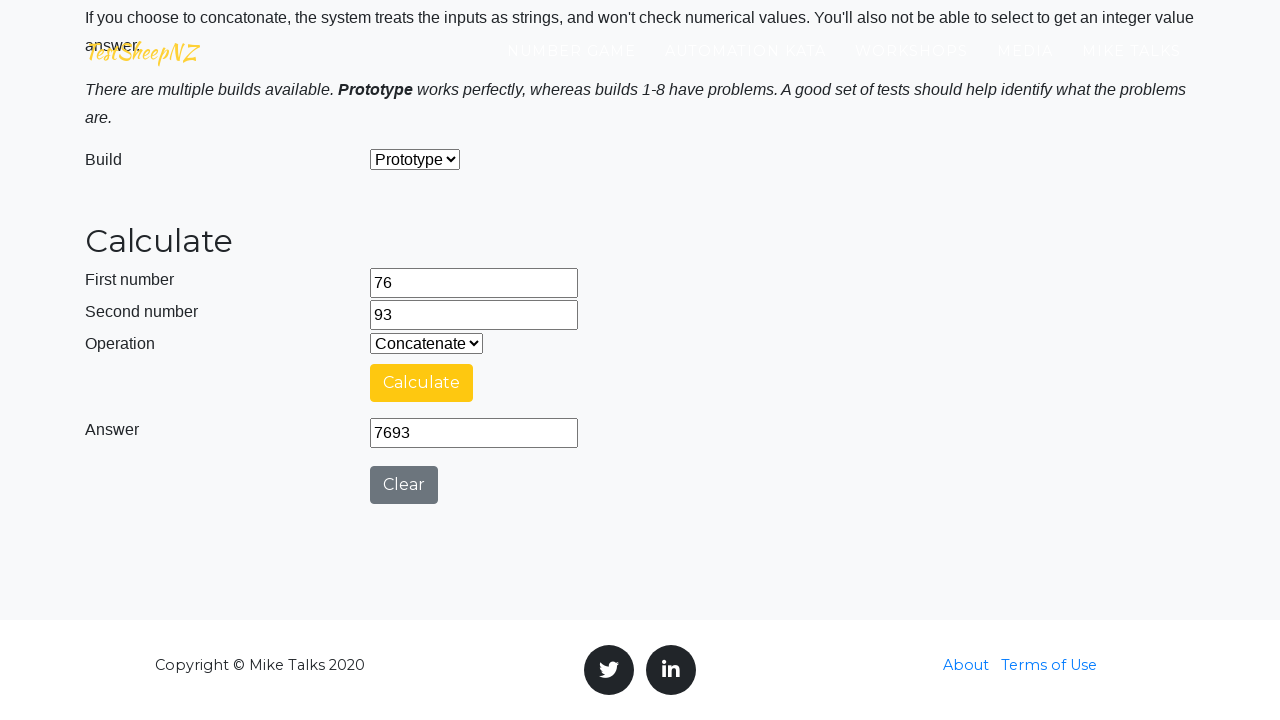

Verified concatenation result: 7693 = 7693 (expected 7693)
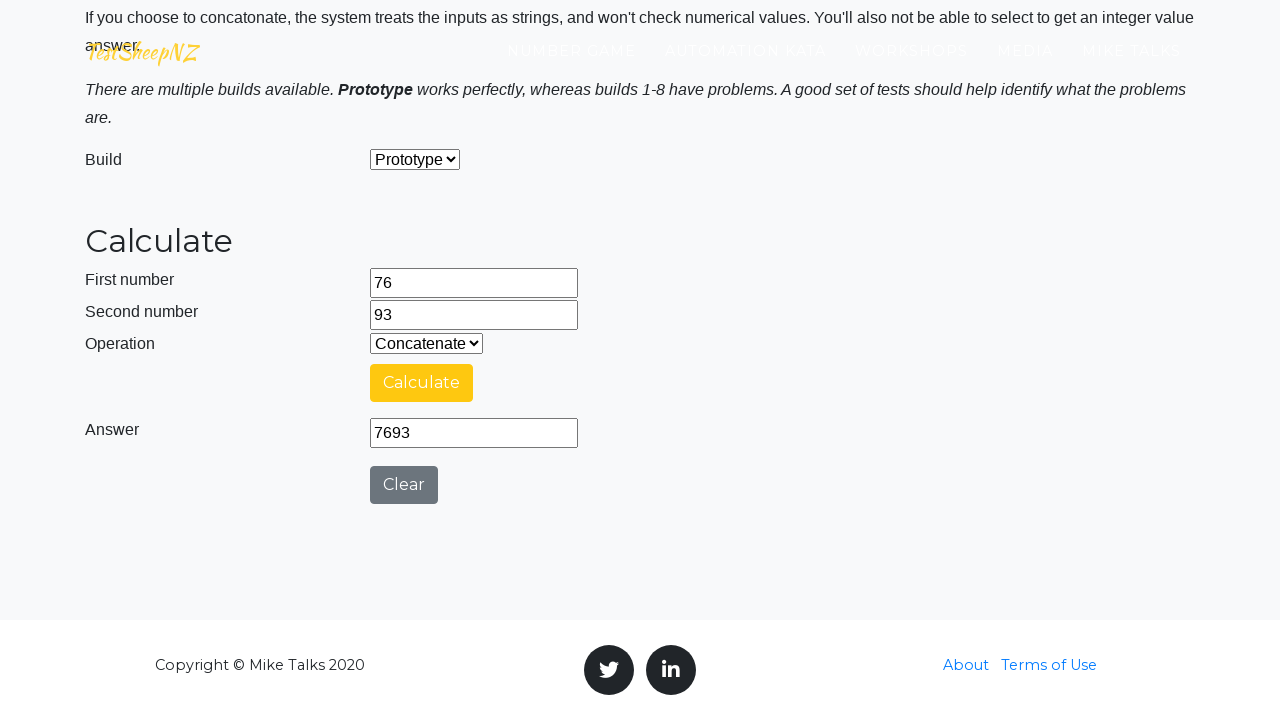

Clicked Clear button after concatenation test at (404, 485) on #clearButton
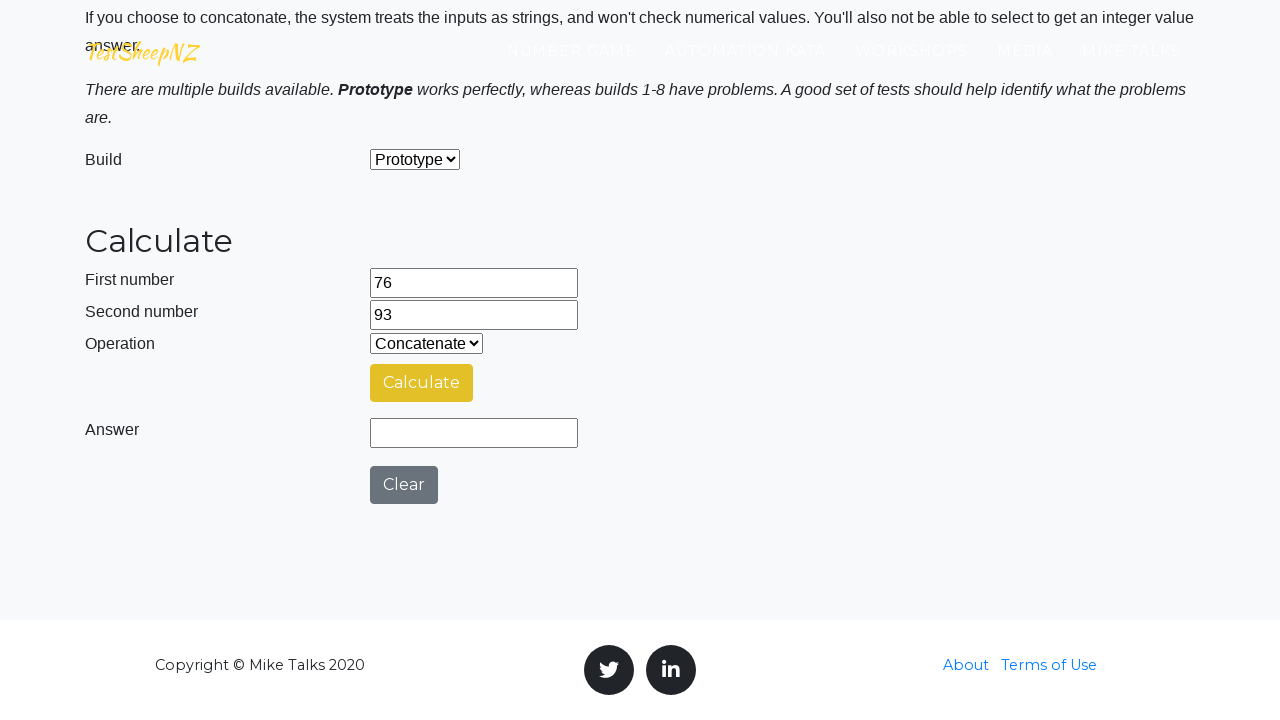

Reloaded page for test iteration 2
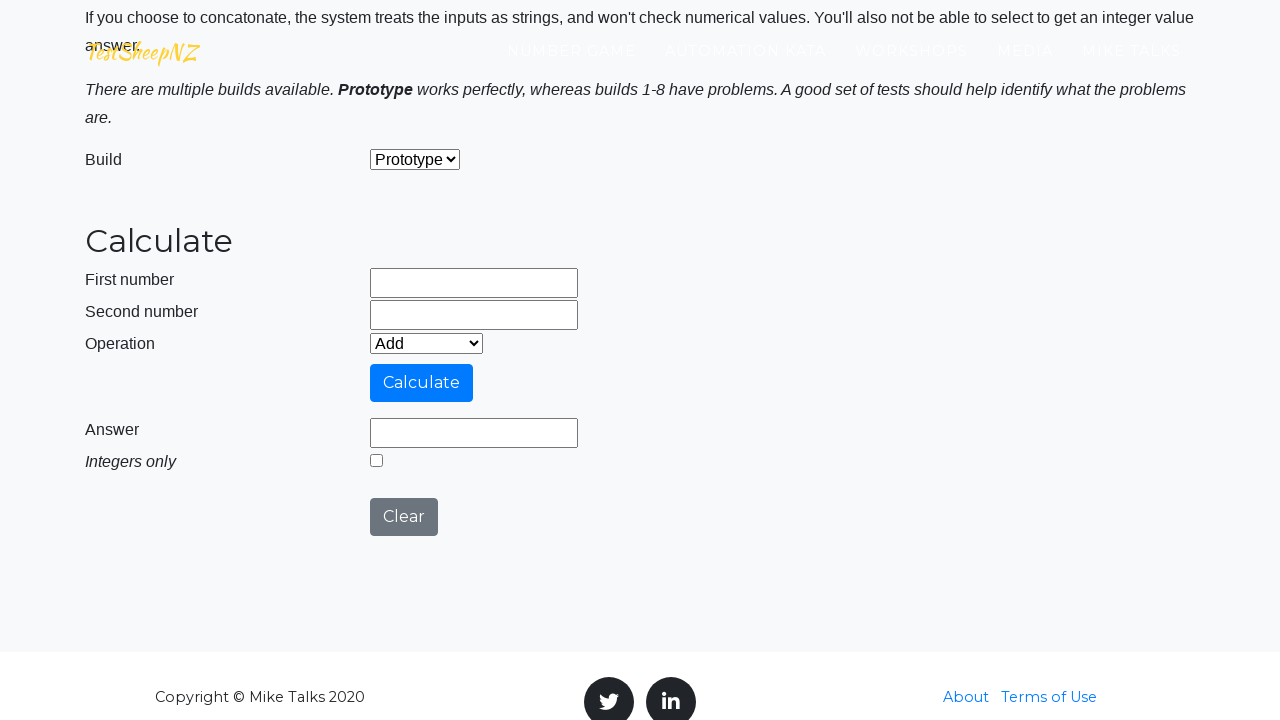

Filled number1Field with 82 on #number1Field
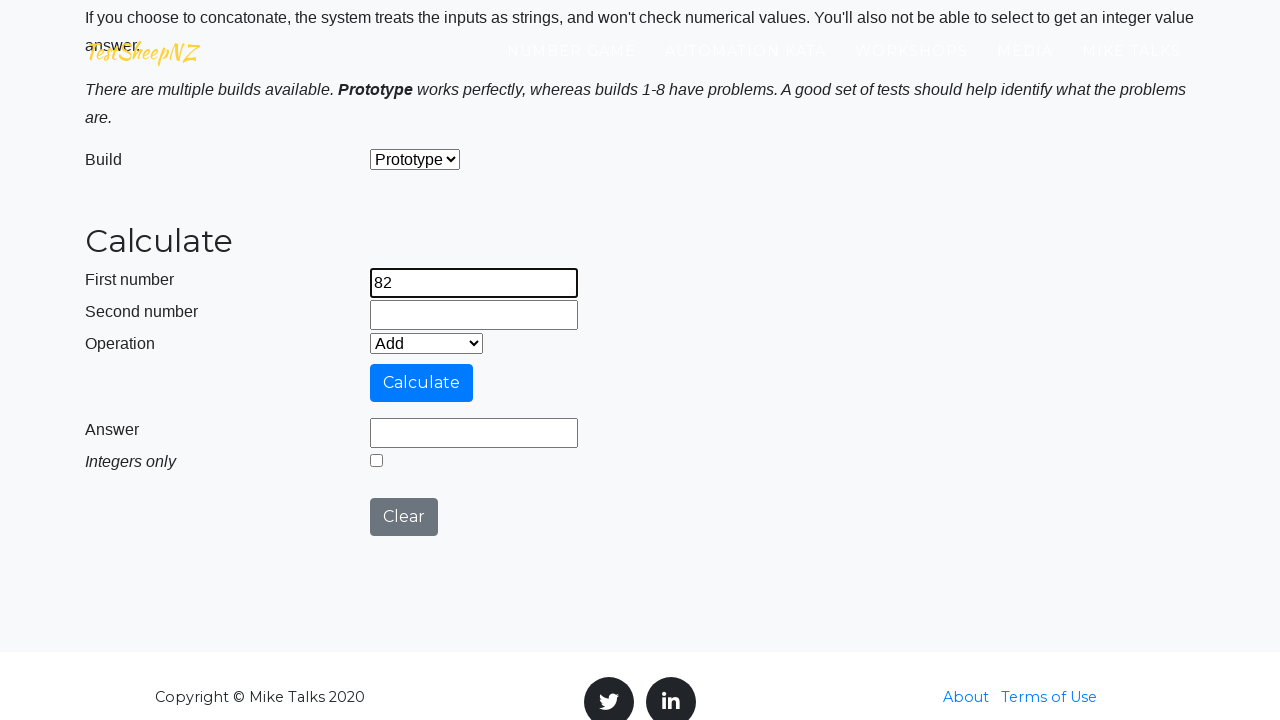

Filled number2Field with 99 on #number2Field
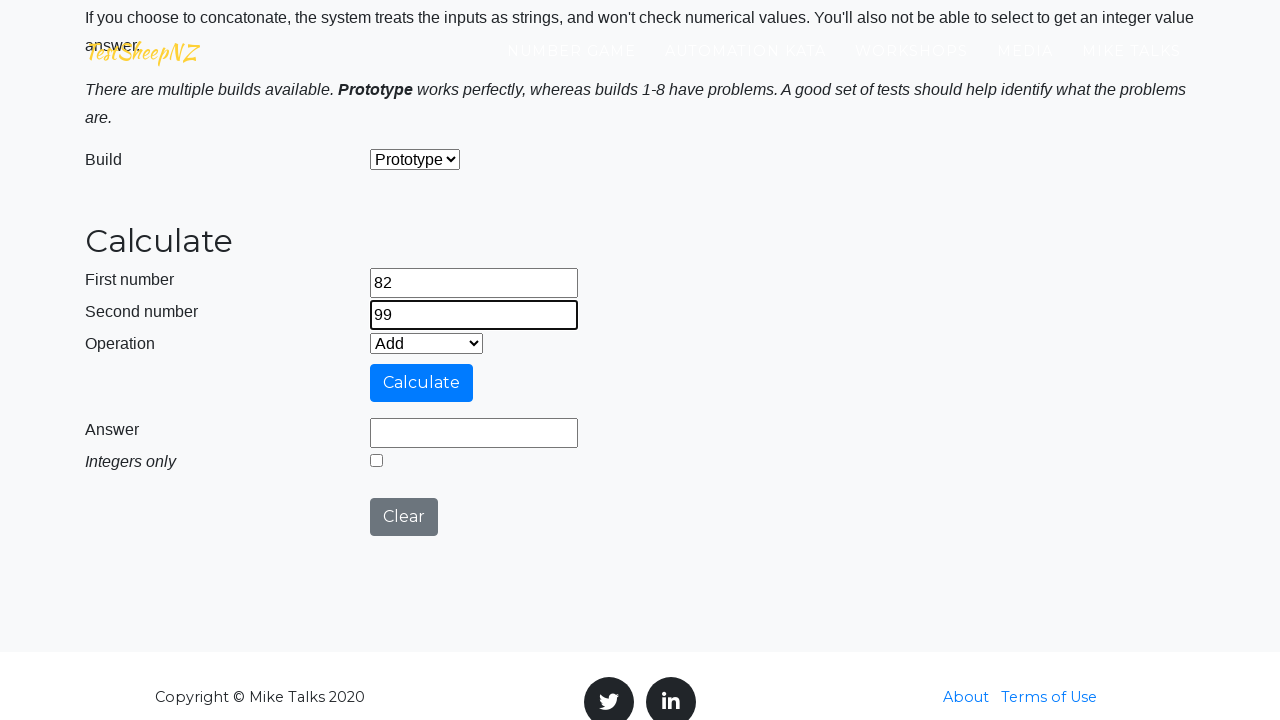

Selected Addition operation on #selectOperationDropdown
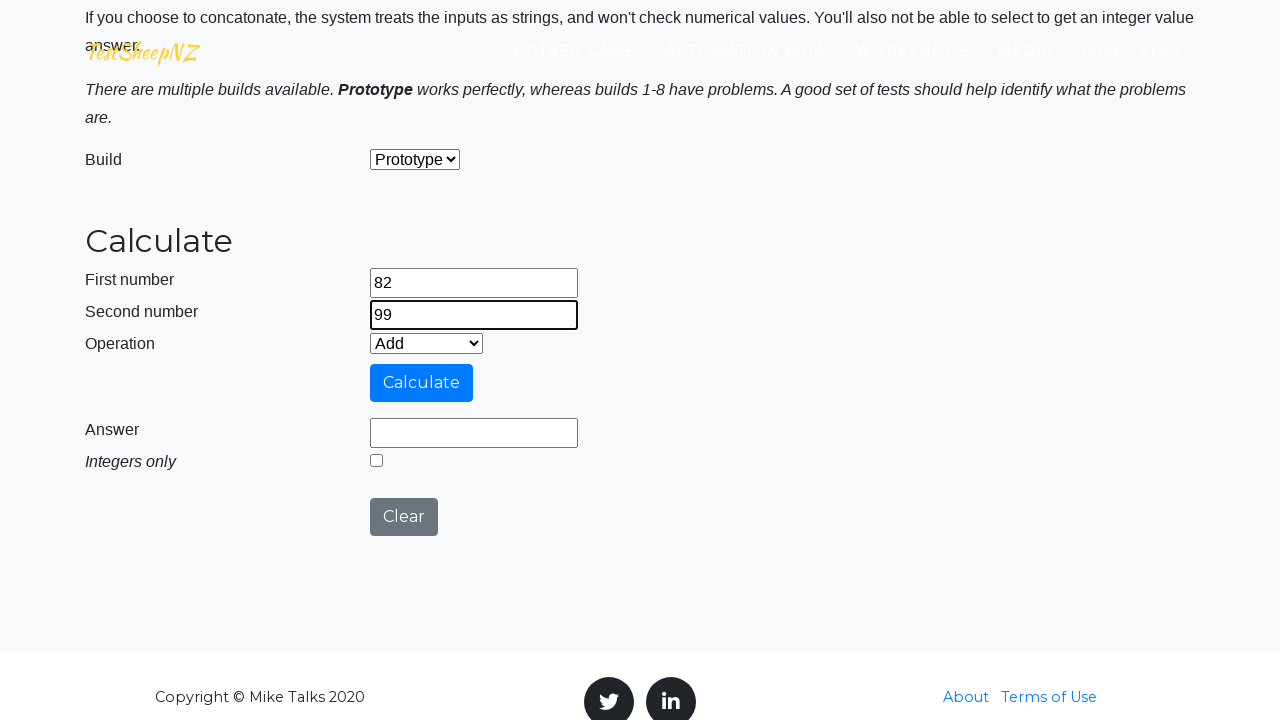

Clicked Calculate button for addition at (422, 383) on #calculateButton
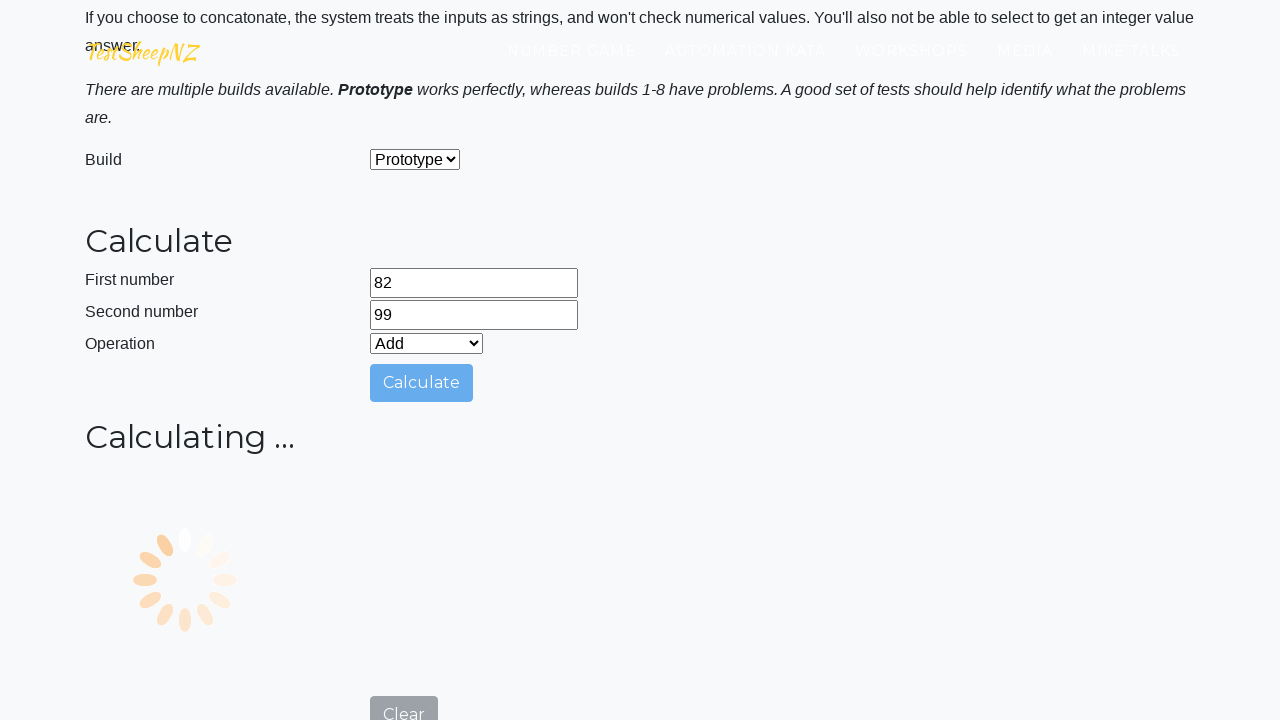

Answer field loaded
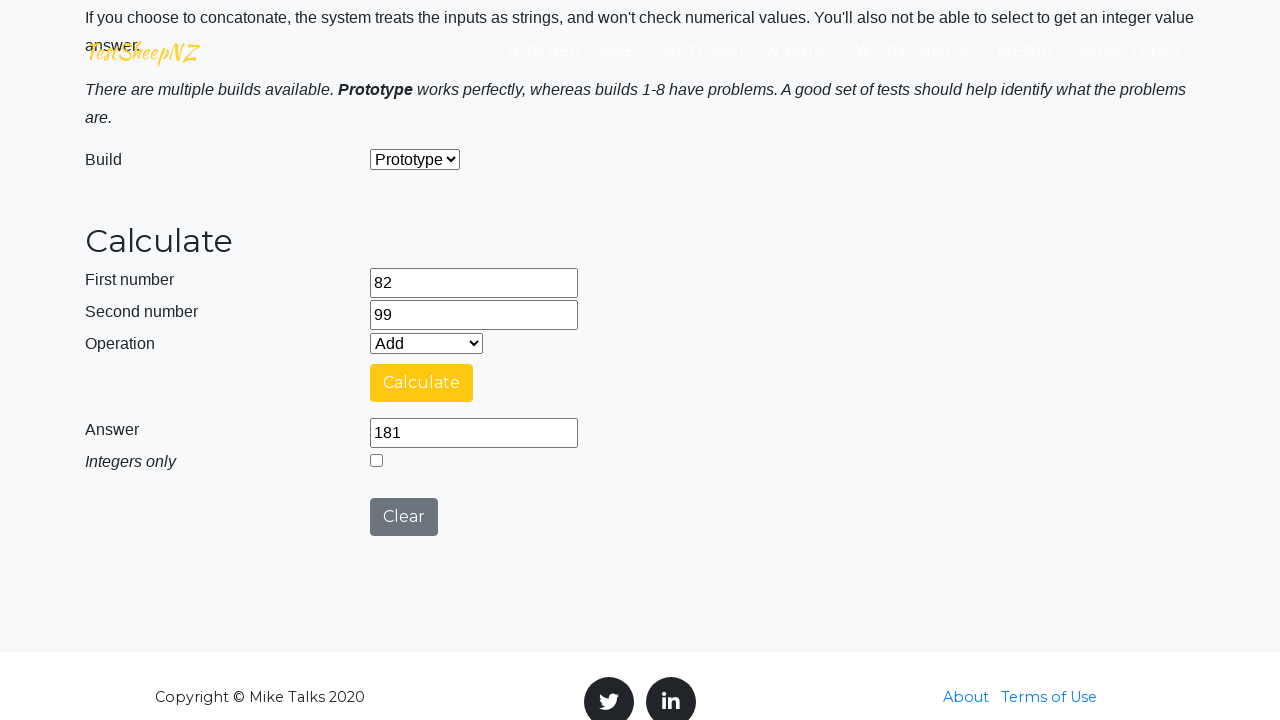

Verified addition result: 82 + 99 = 181 (expected 181)
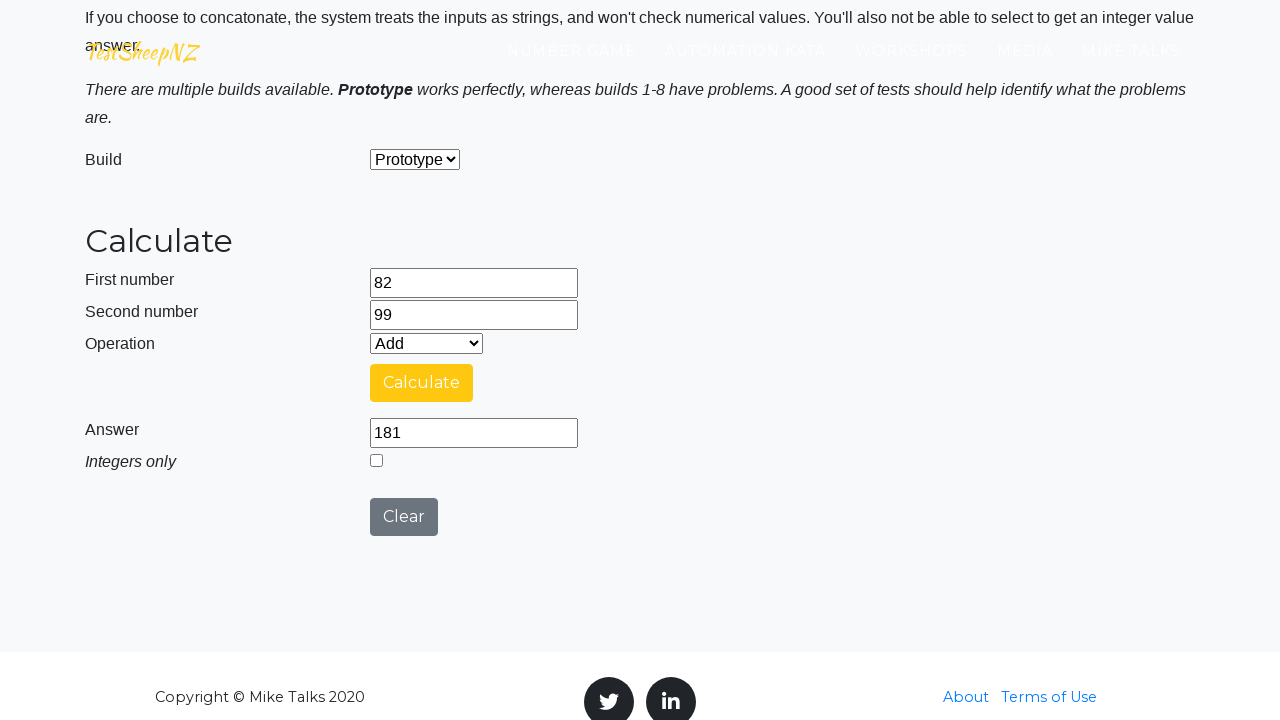

Clicked Clear button after addition test at (404, 517) on #clearButton
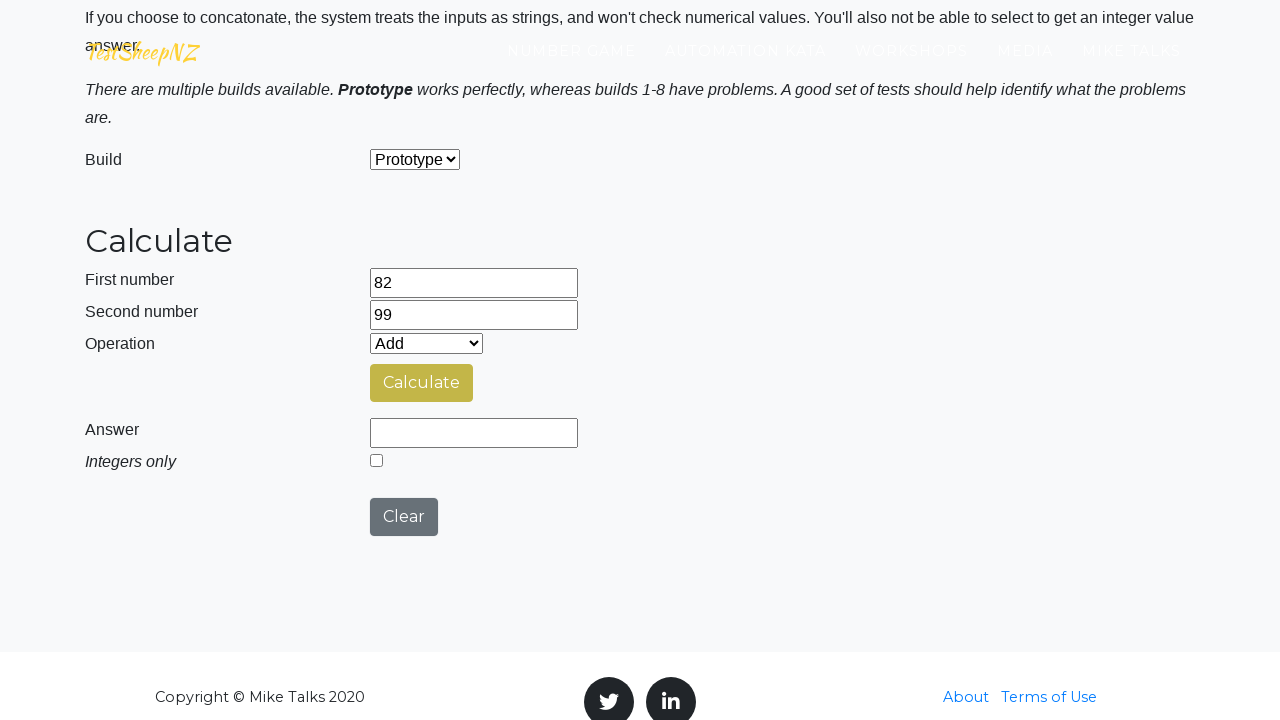

Selected Subtraction operation on #selectOperationDropdown
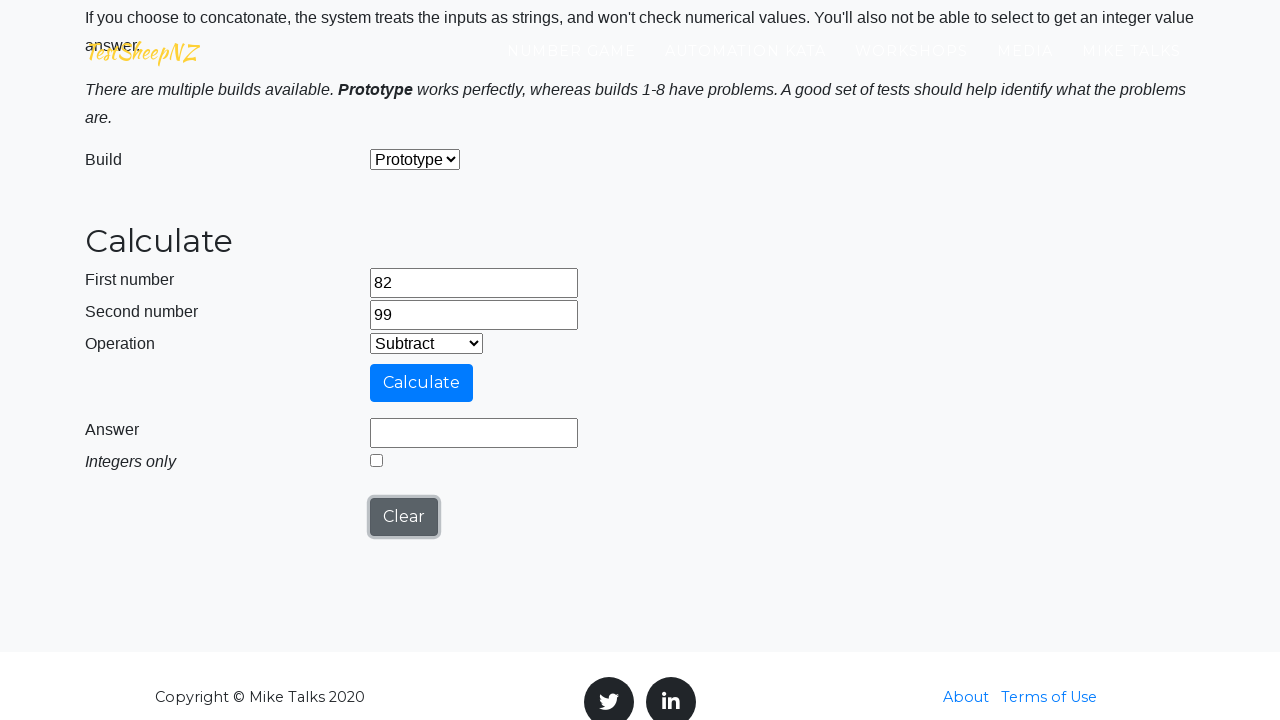

Clicked Calculate button for subtraction at (422, 383) on #calculateButton
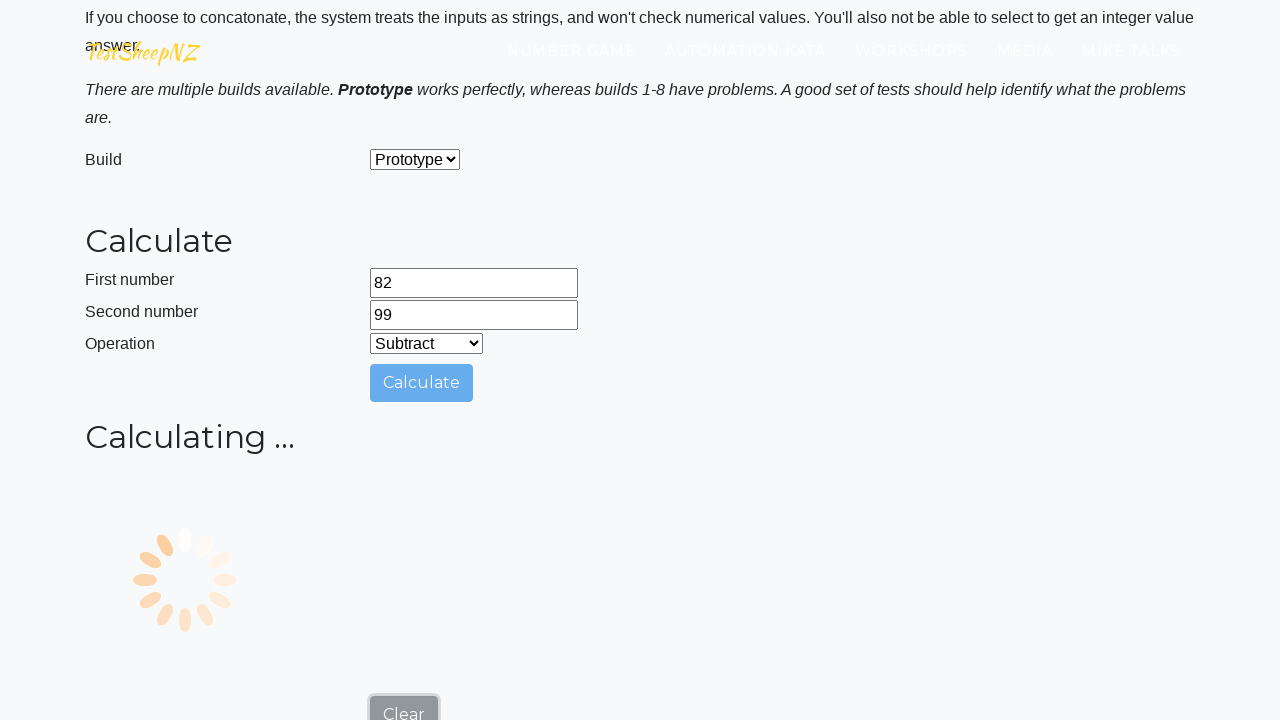

Answer field loaded
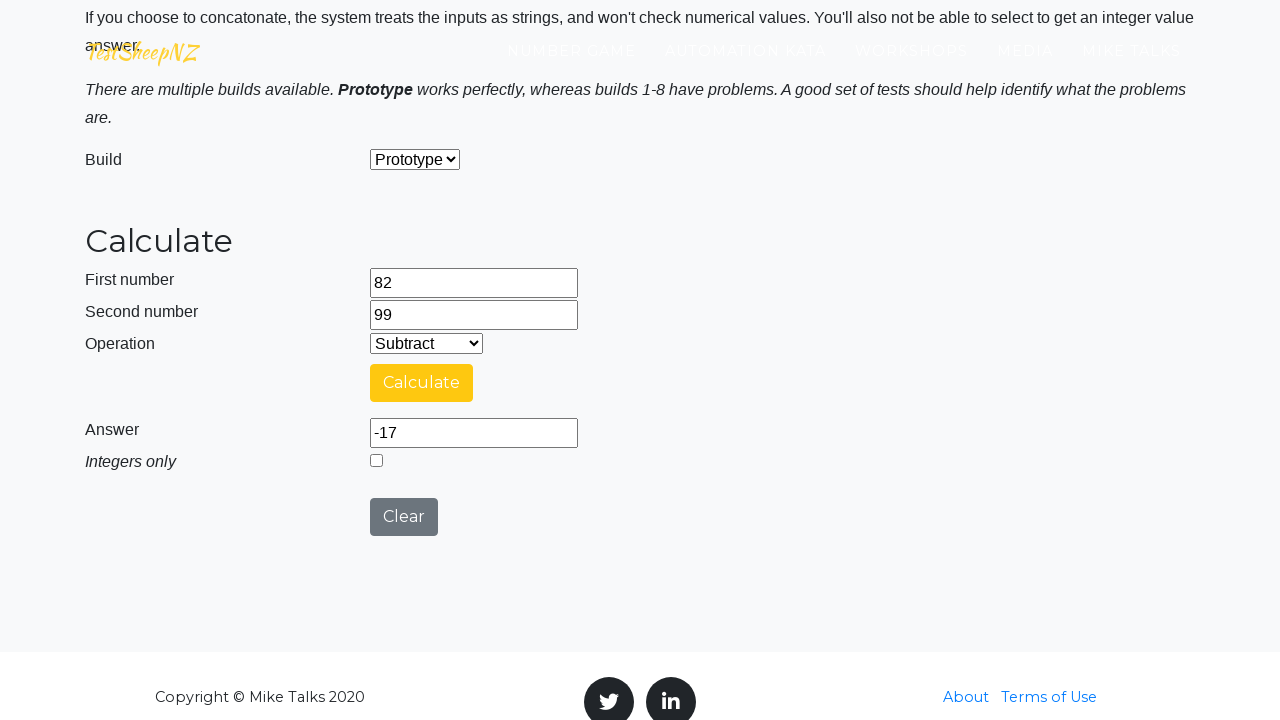

Verified subtraction result: 82 - 99 = -17 (expected -17)
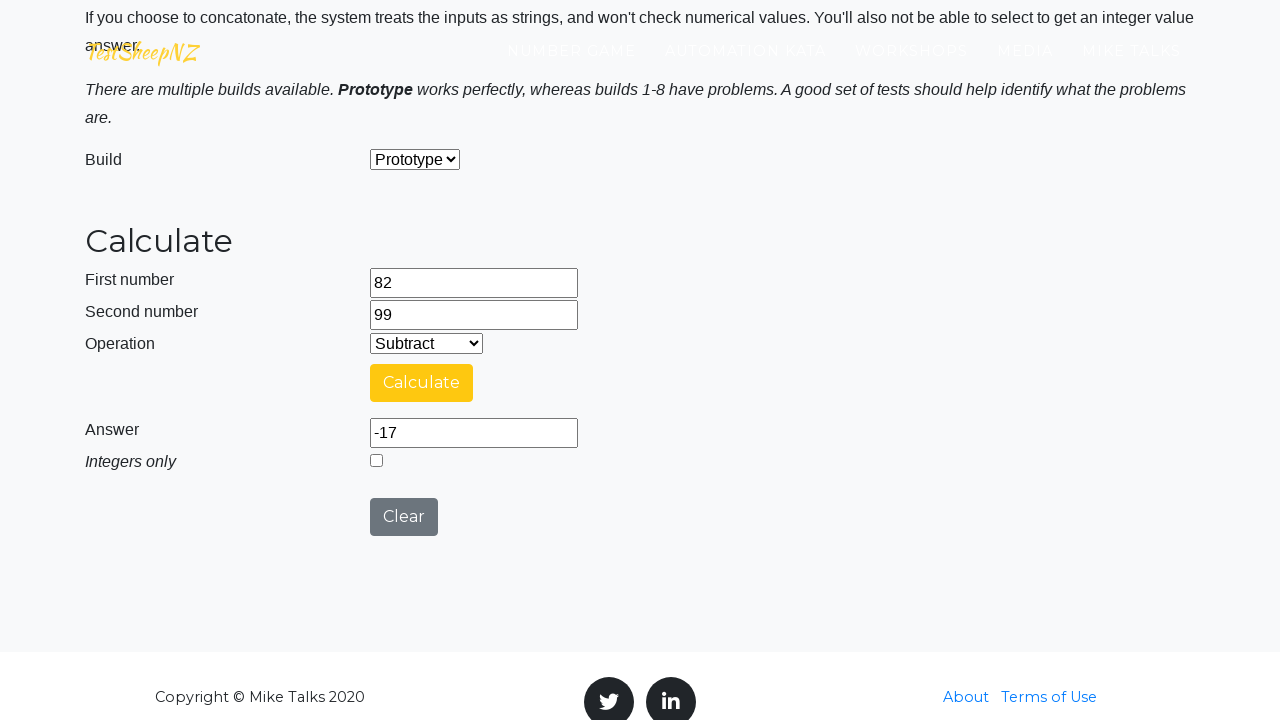

Clicked Clear button after subtraction test at (404, 517) on #clearButton
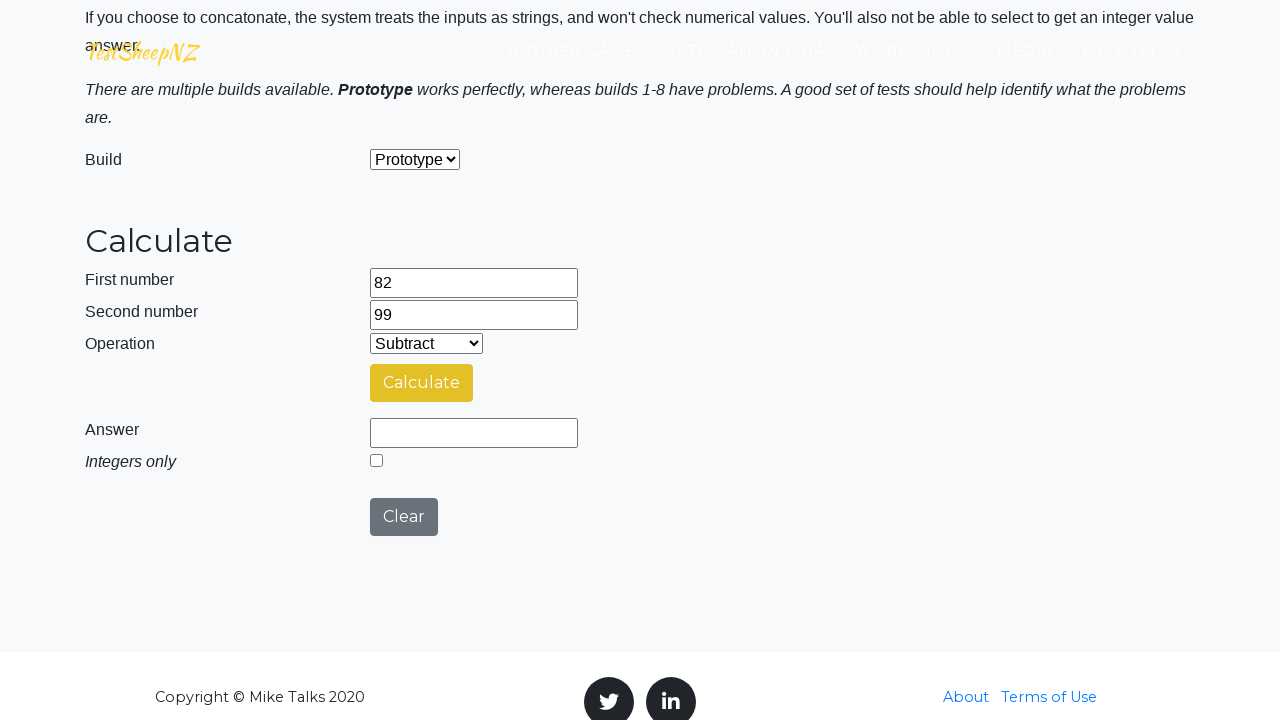

Selected Multiplication operation on #selectOperationDropdown
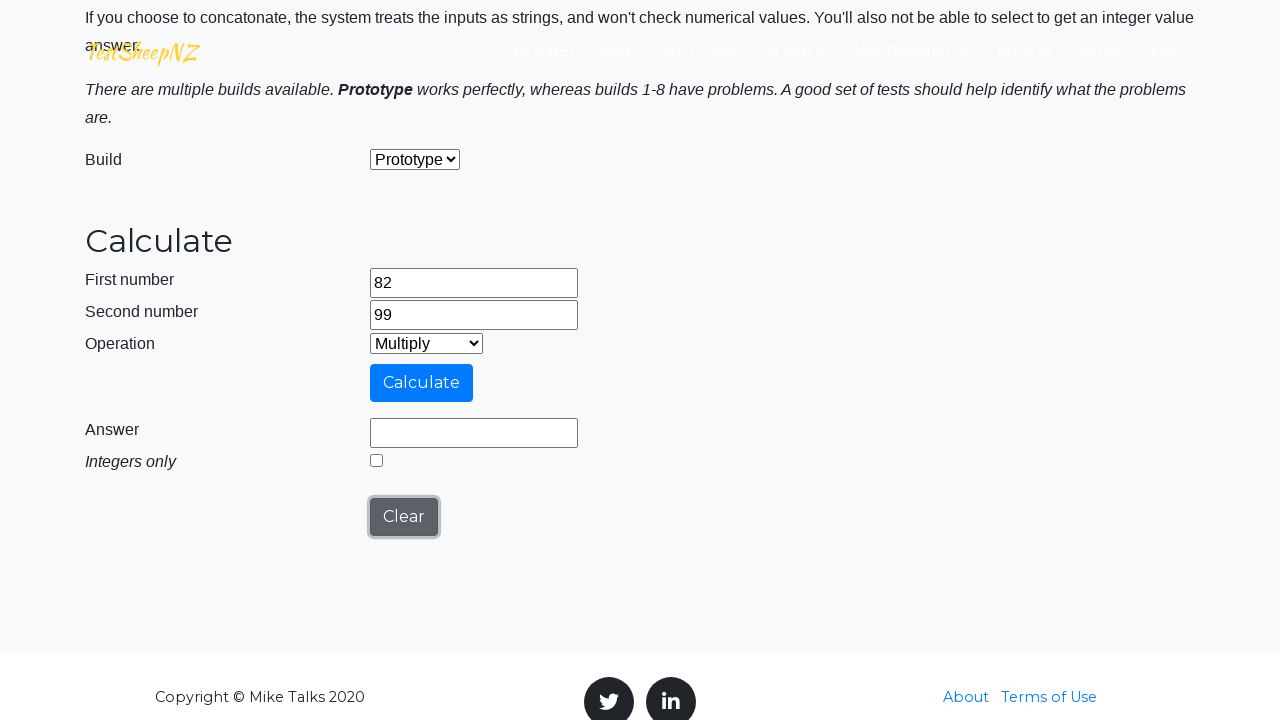

Clicked Calculate button for multiplication at (422, 383) on #calculateButton
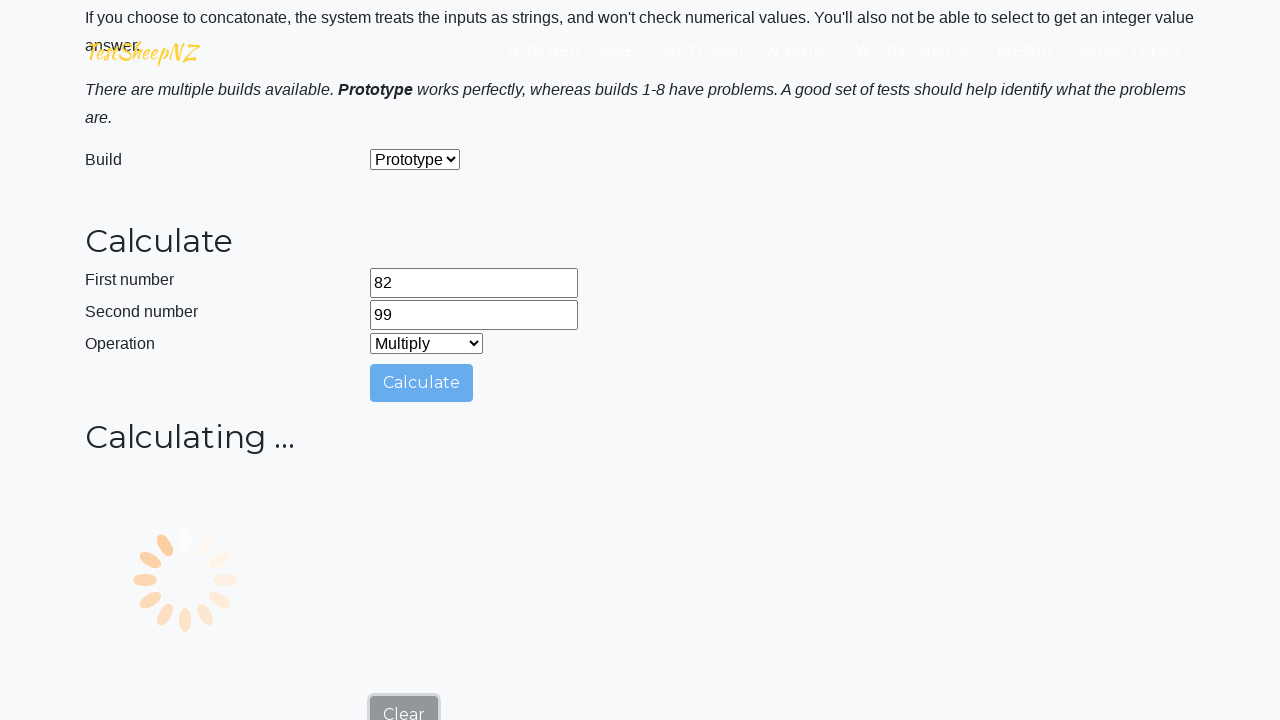

Answer field loaded
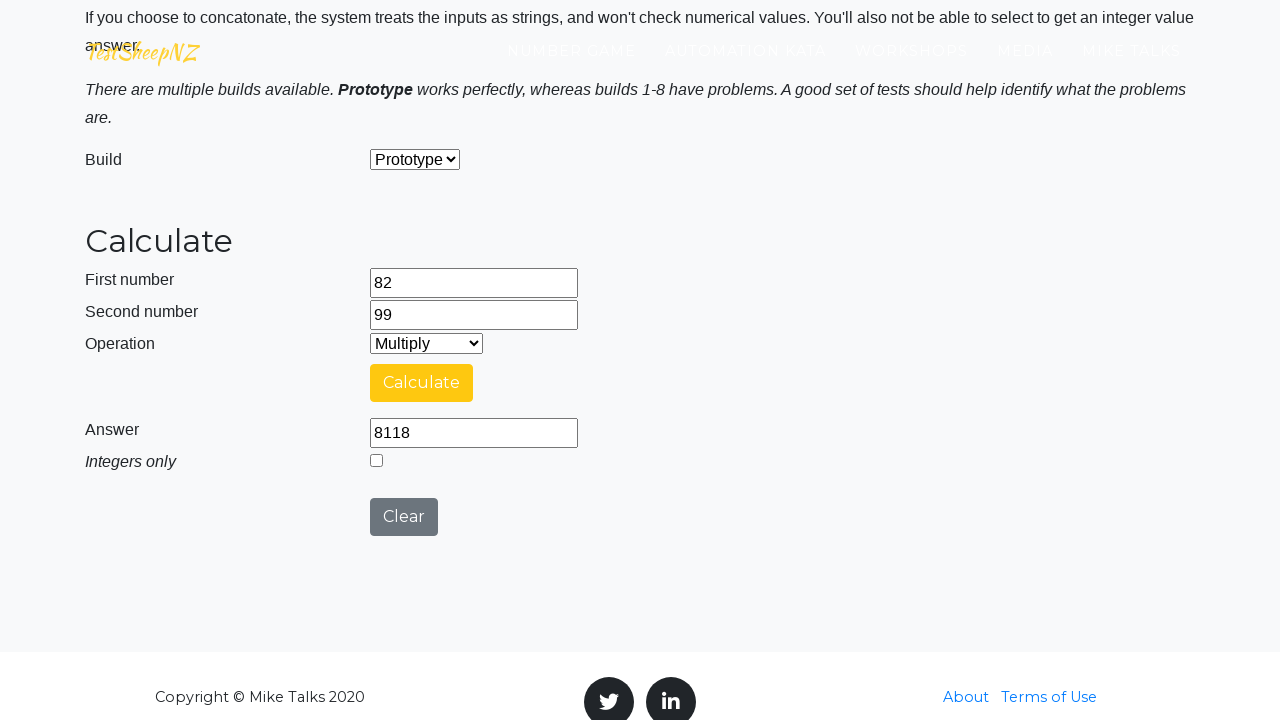

Verified multiplication result: 82 * 99 = 8118 (expected 8118)
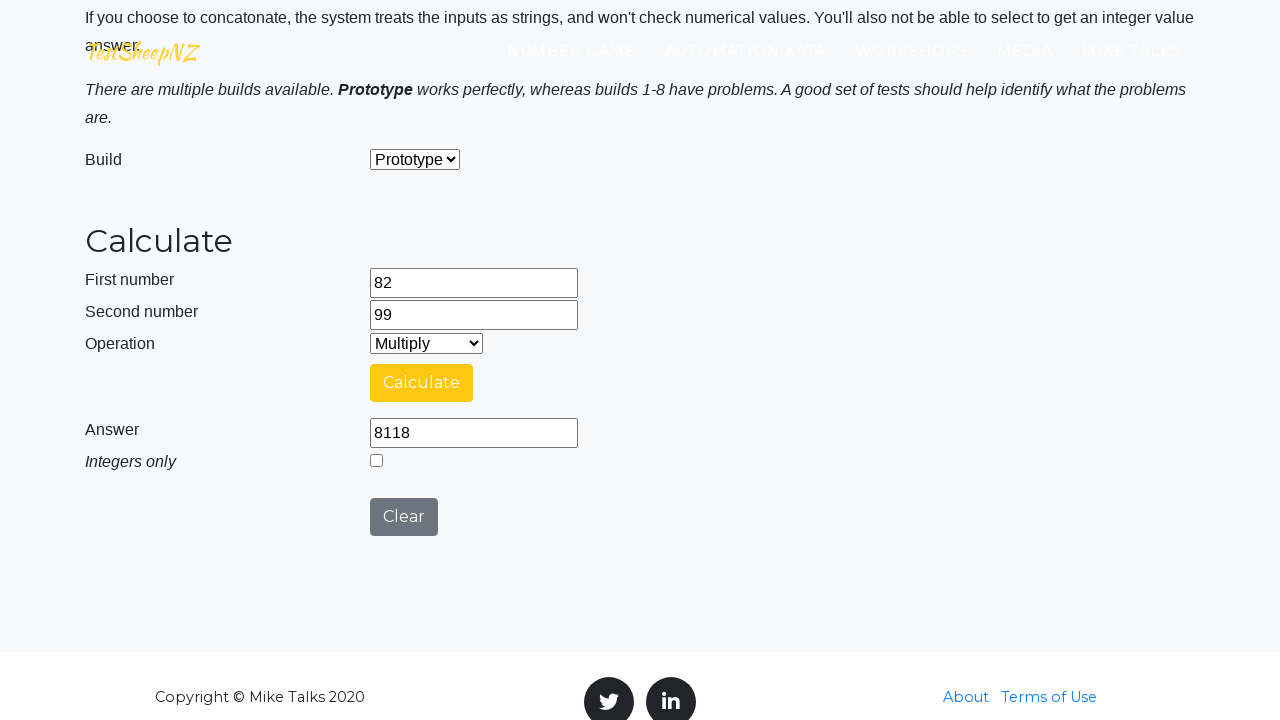

Clicked Clear button after multiplication test at (404, 517) on #clearButton
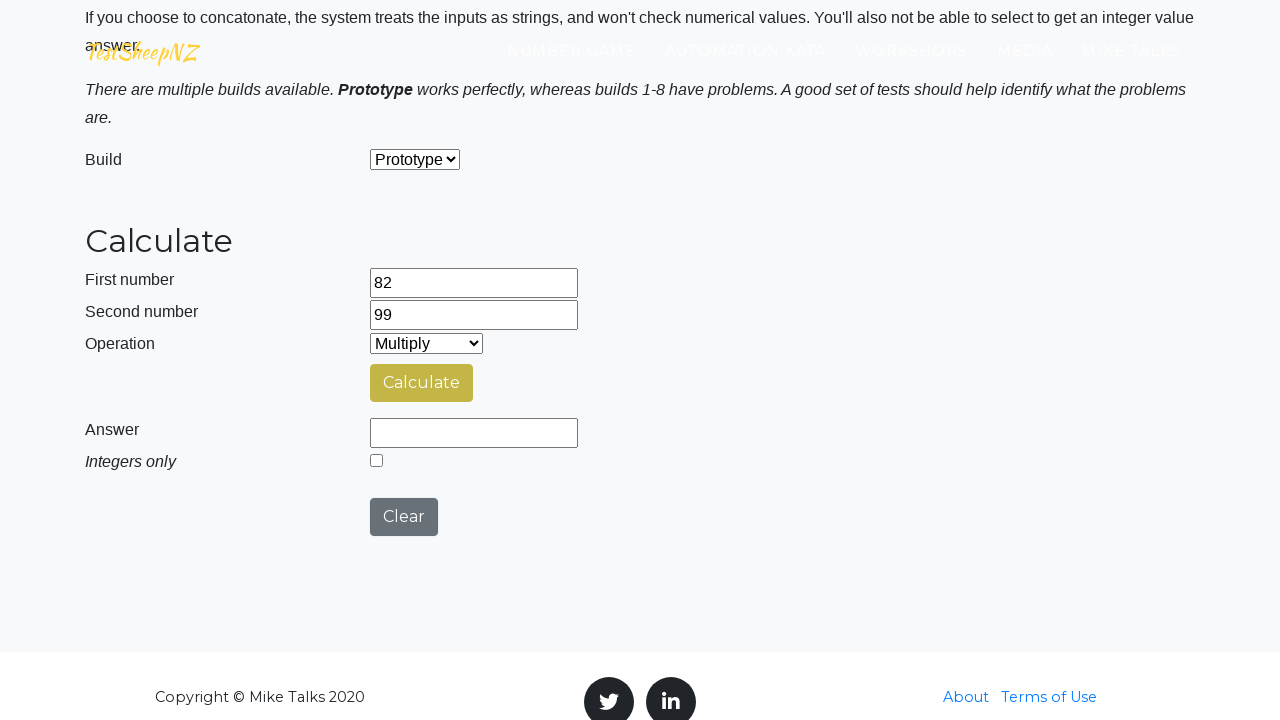

Selected Division operation on #selectOperationDropdown
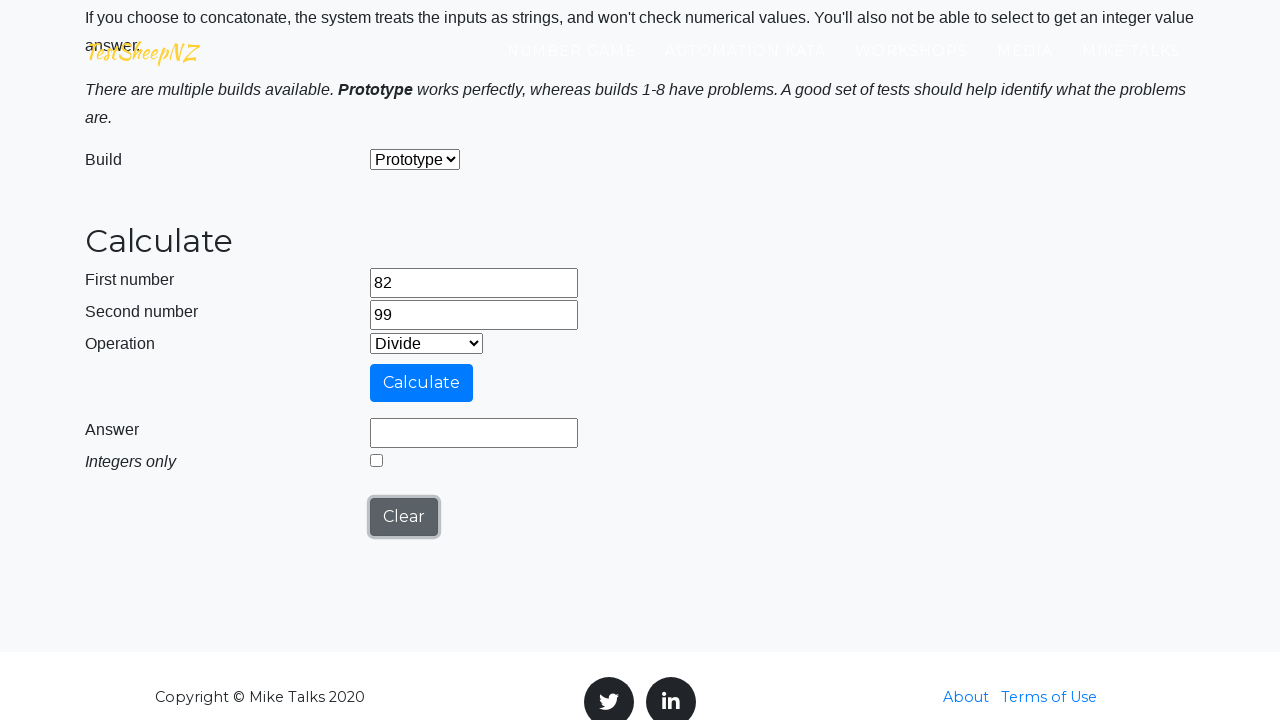

Clicked Calculate button for division at (422, 383) on #calculateButton
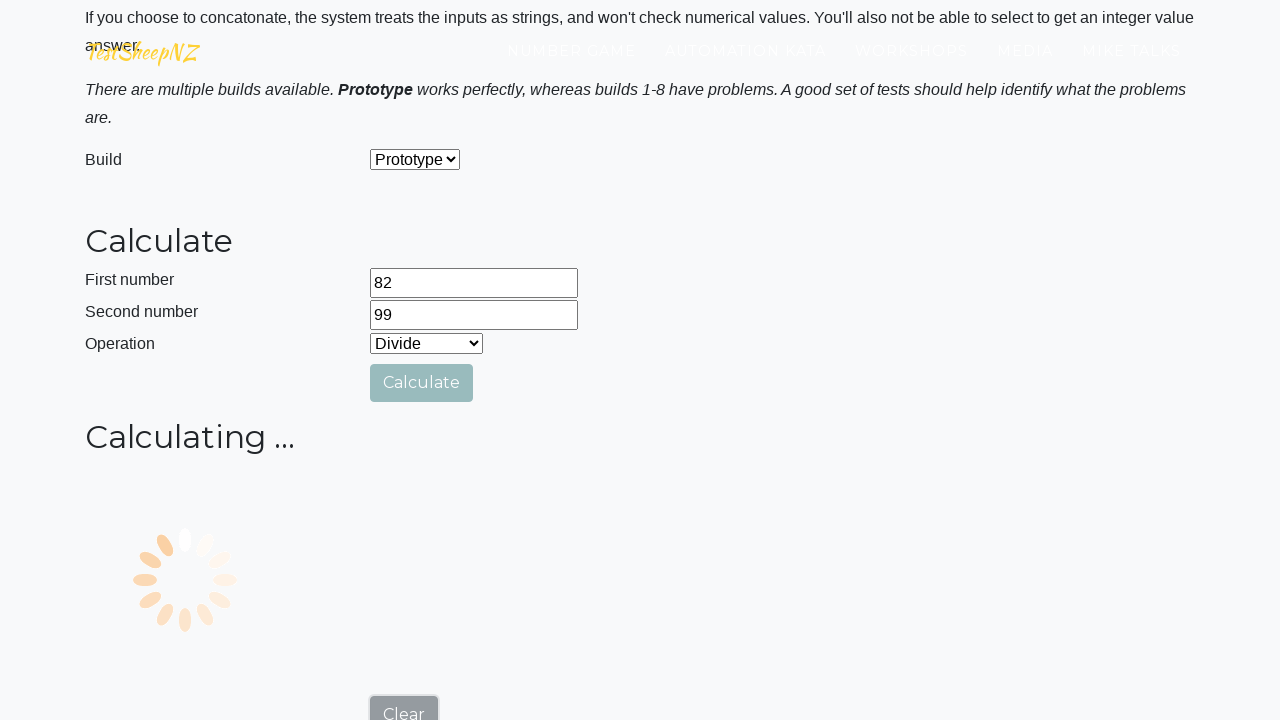

Answer field loaded
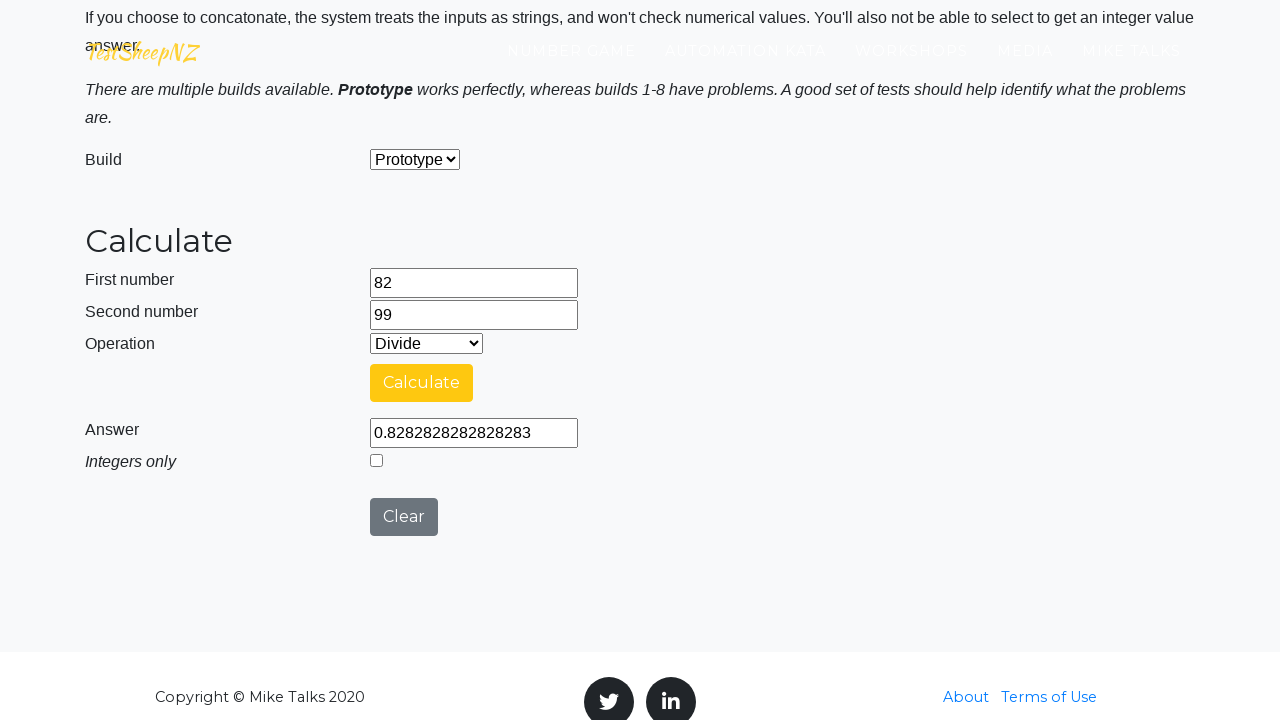

Verified division result: 82 / 99 = 0.8282828282828283 (expected 0.8282828282828283)
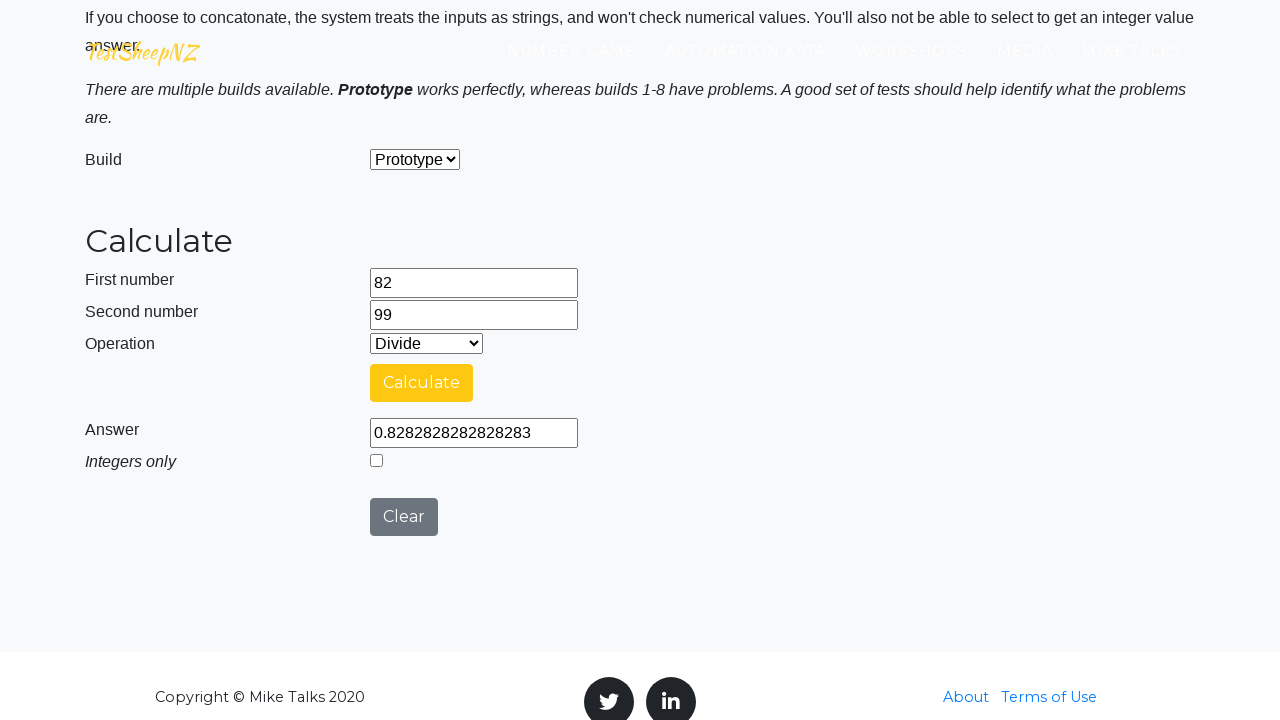

Clicked Clear button after division test at (404, 517) on #clearButton
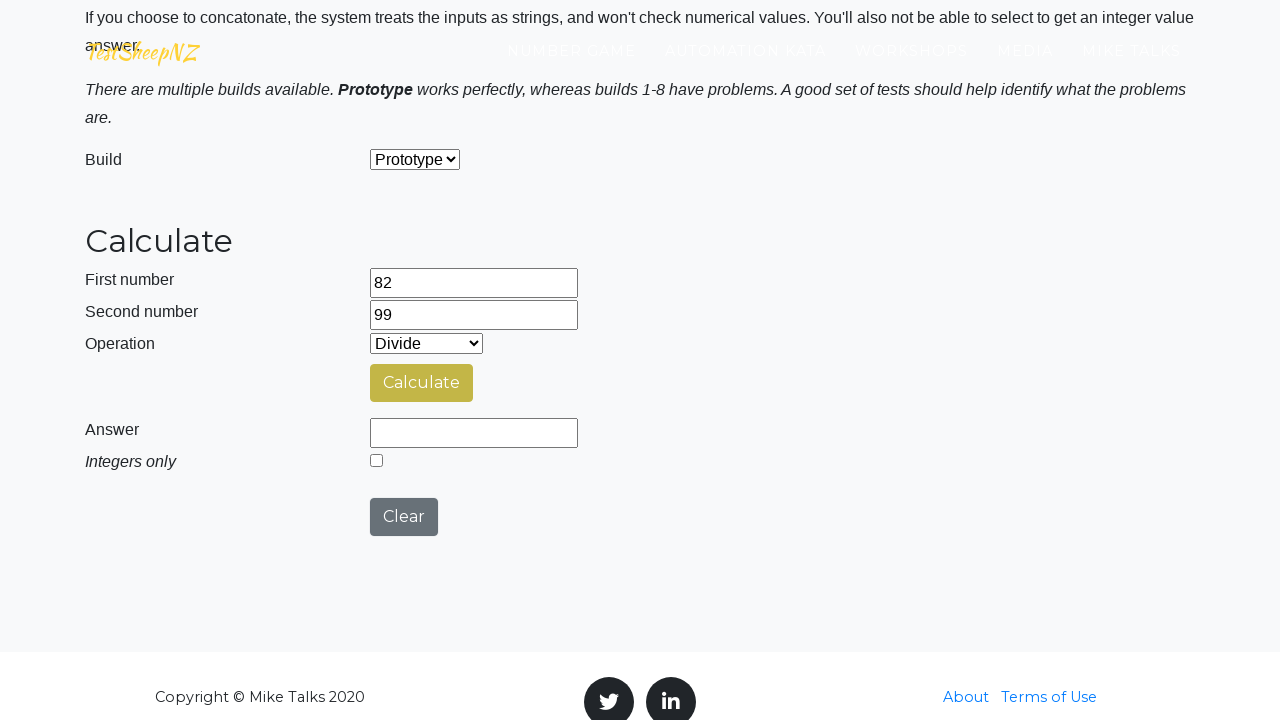

Selected Concatenation operation on #selectOperationDropdown
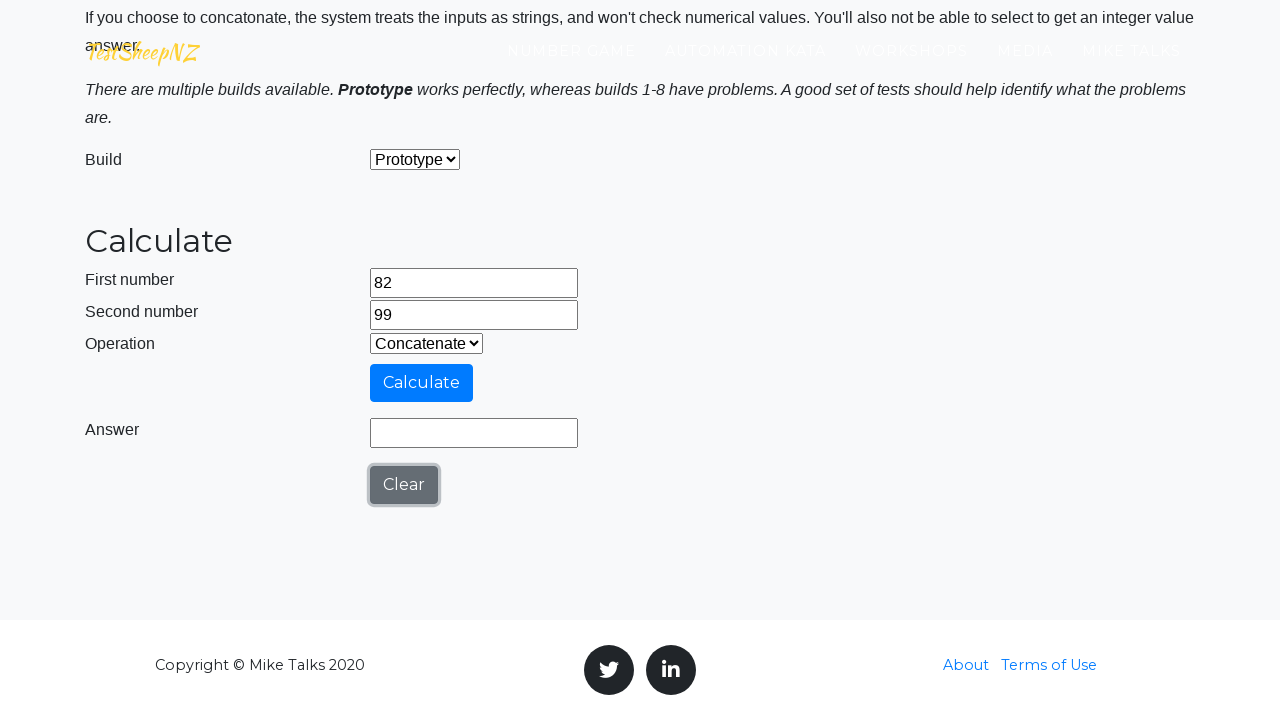

Clicked Calculate button for concatenation at (422, 383) on #calculateButton
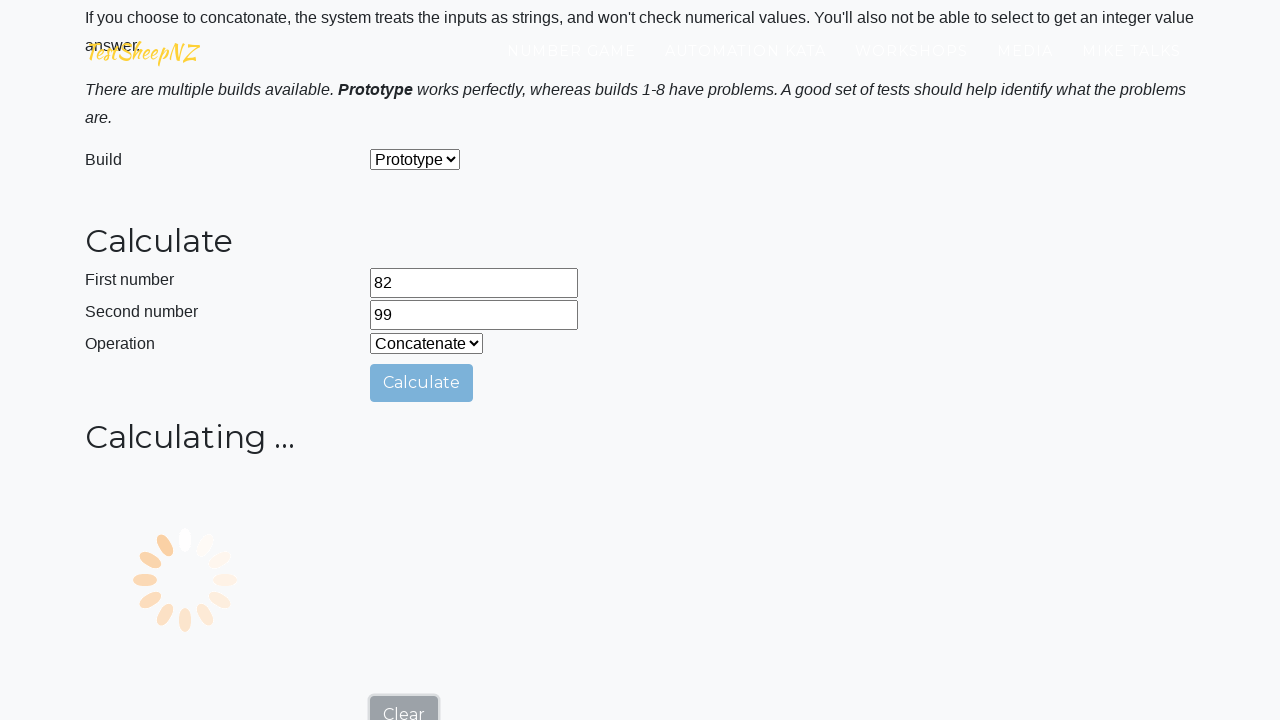

Answer field loaded
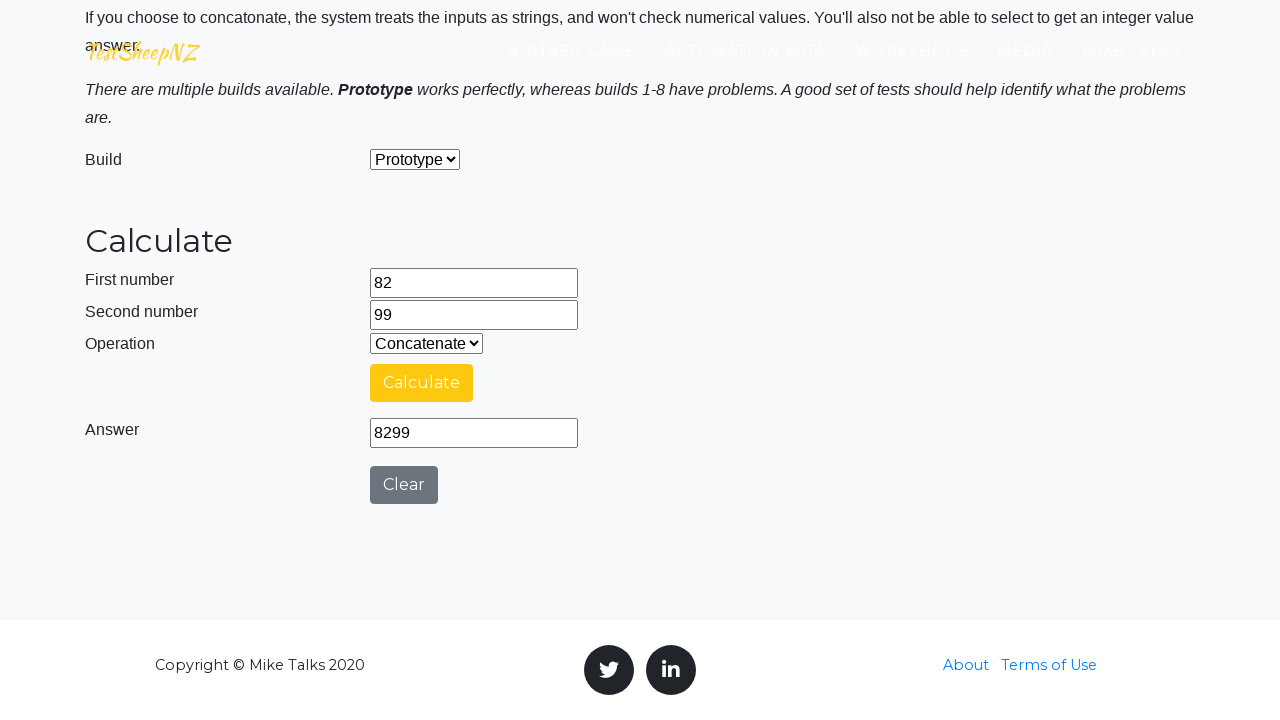

Verified concatenation result: 8299 = 8299 (expected 8299)
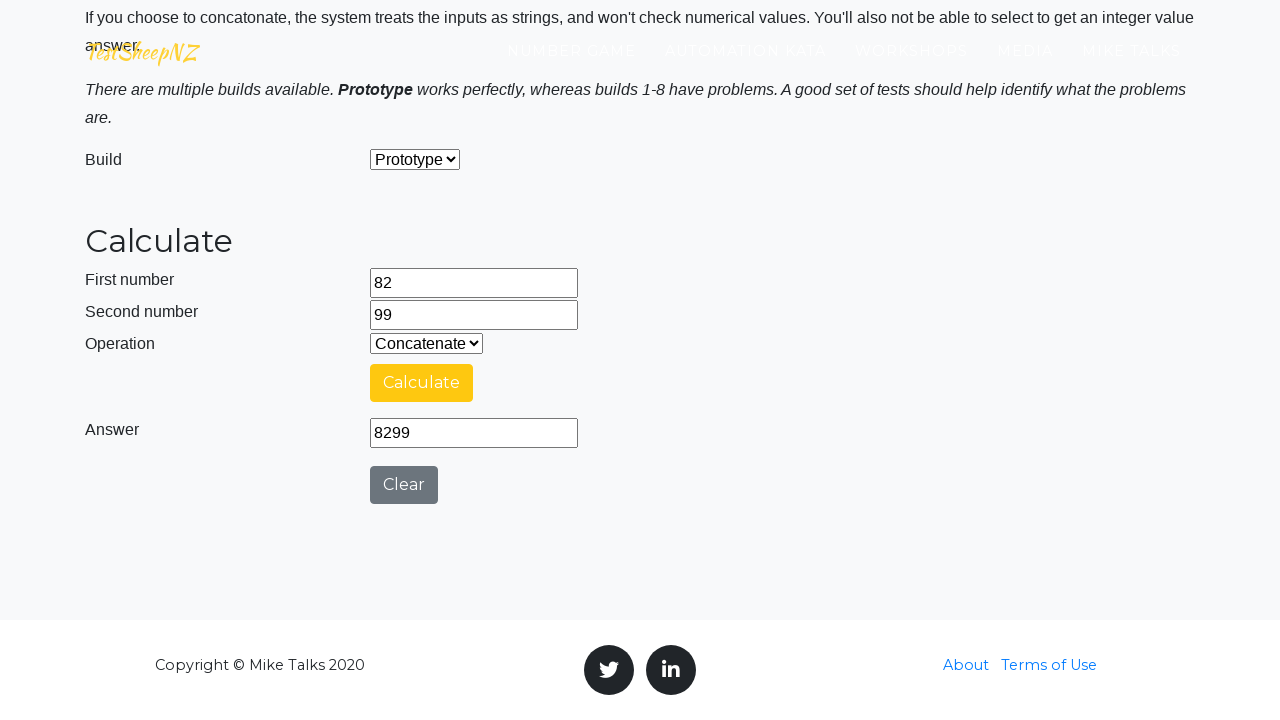

Clicked Clear button after concatenation test at (404, 485) on #clearButton
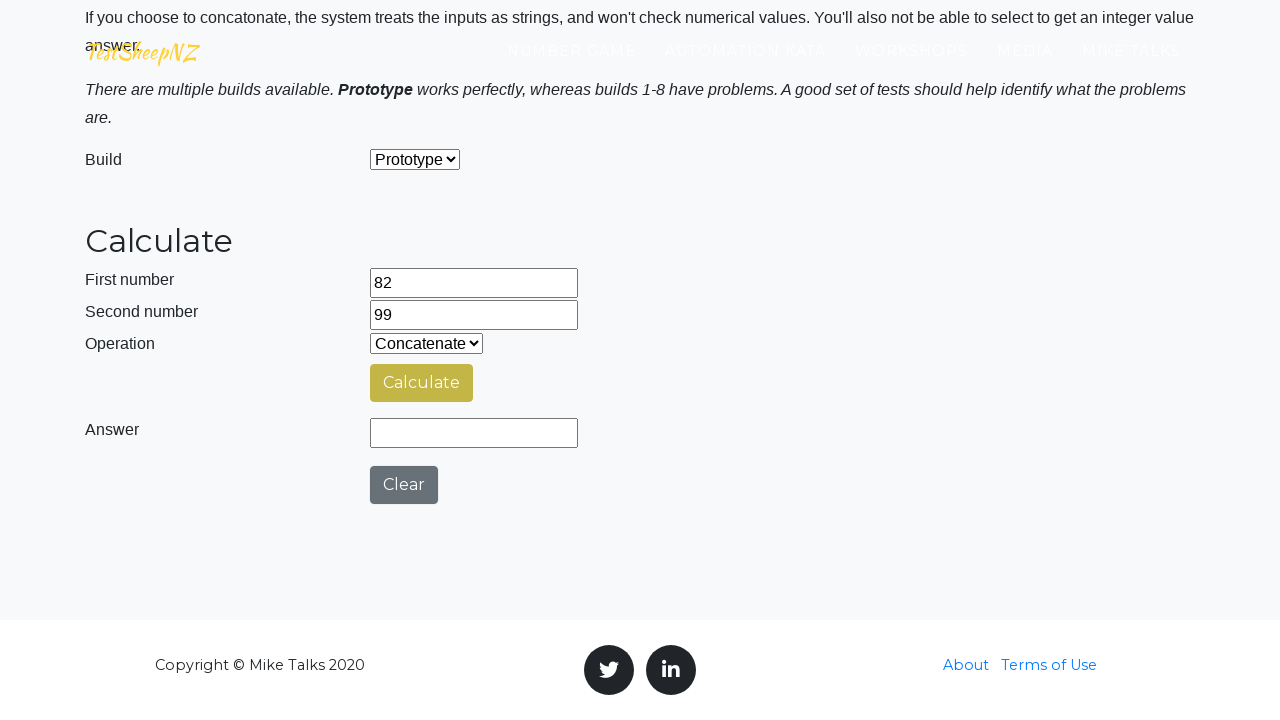

Reloaded page for test iteration 3
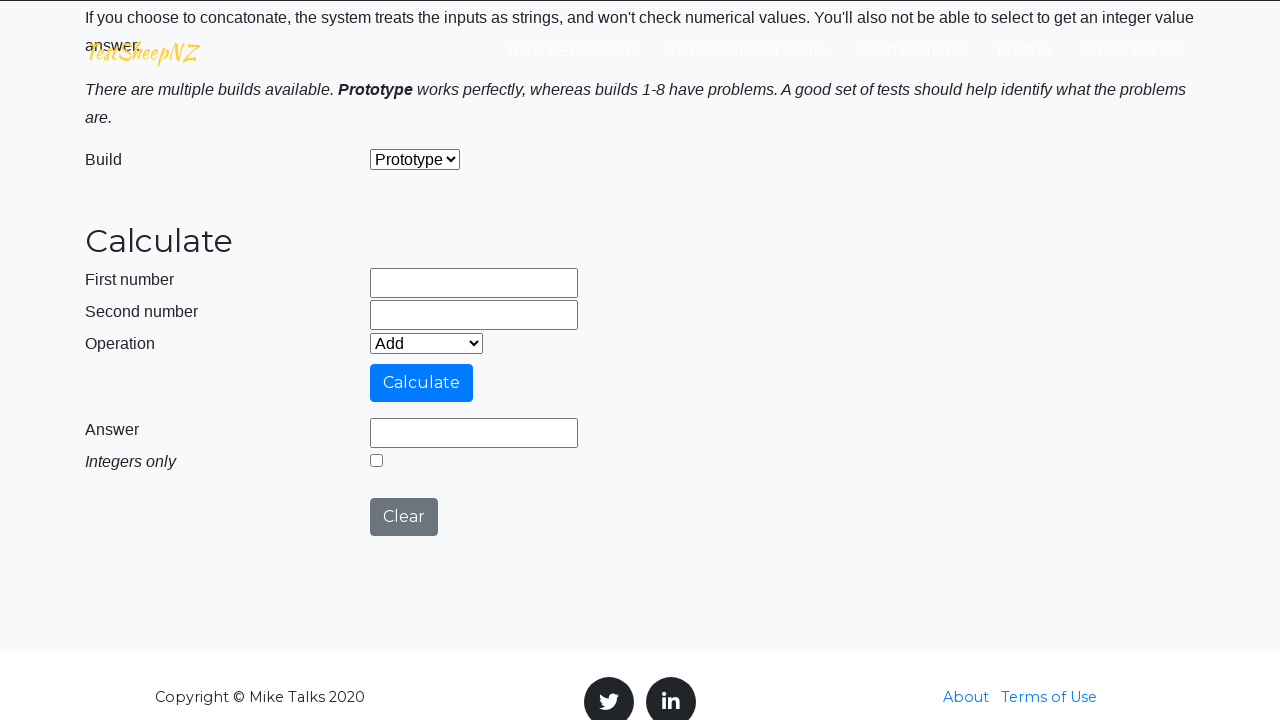

Filled number1Field with 68 on #number1Field
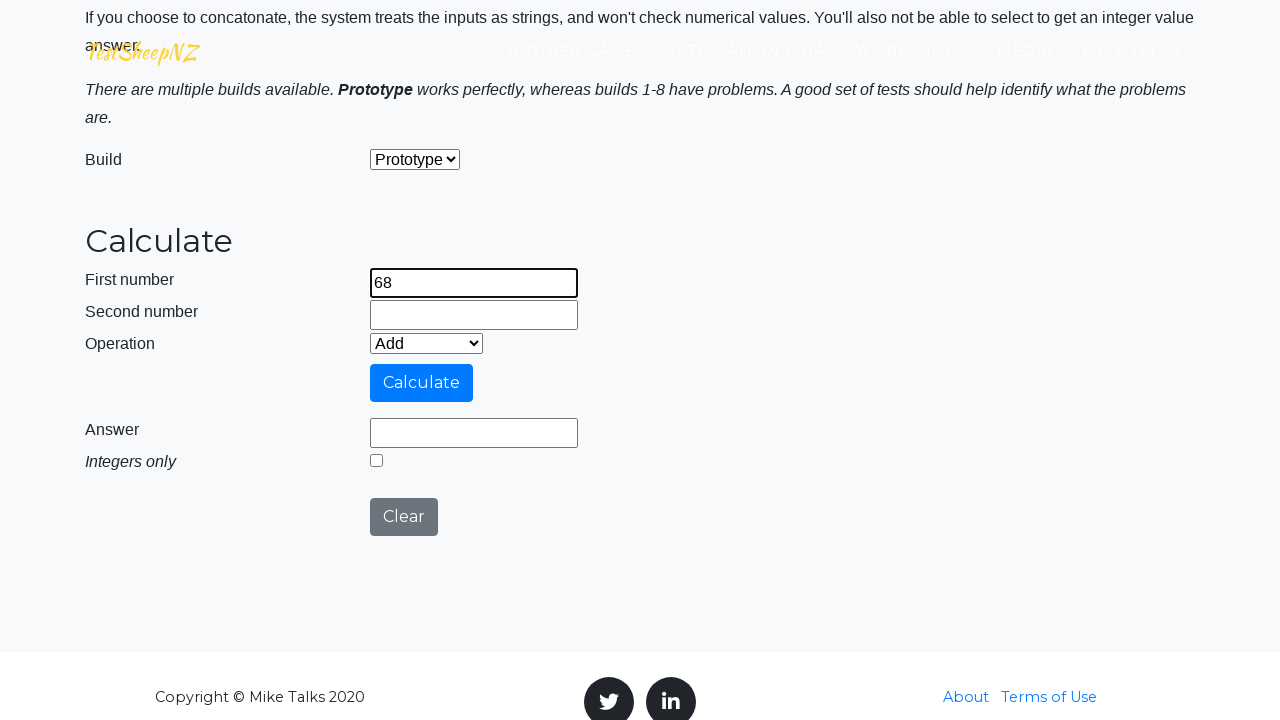

Filled number2Field with 18 on #number2Field
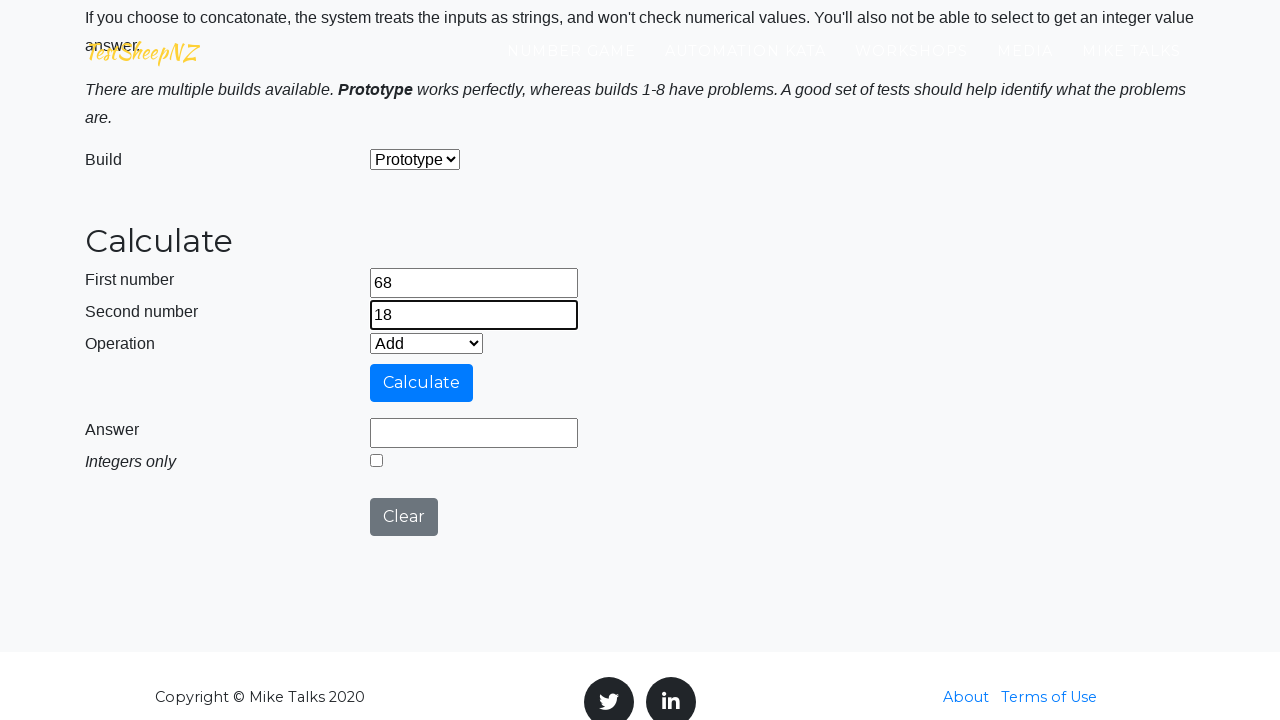

Selected Addition operation on #selectOperationDropdown
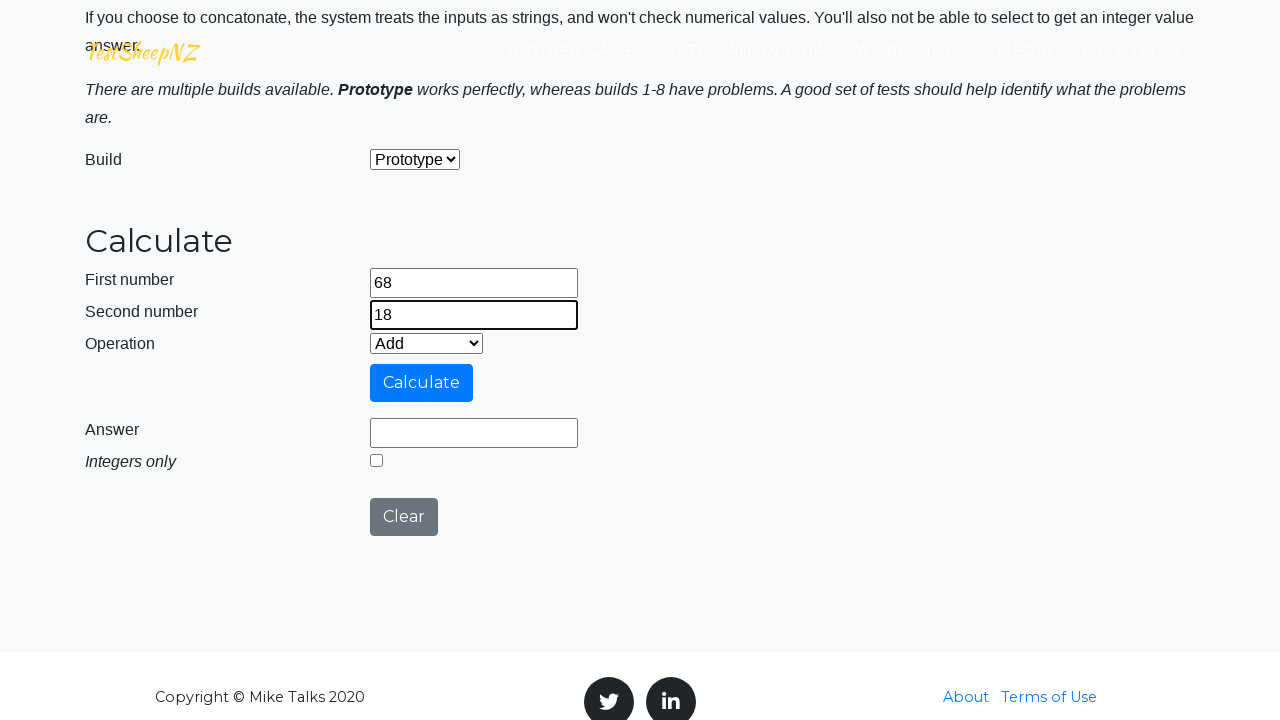

Clicked Calculate button for addition at (422, 383) on #calculateButton
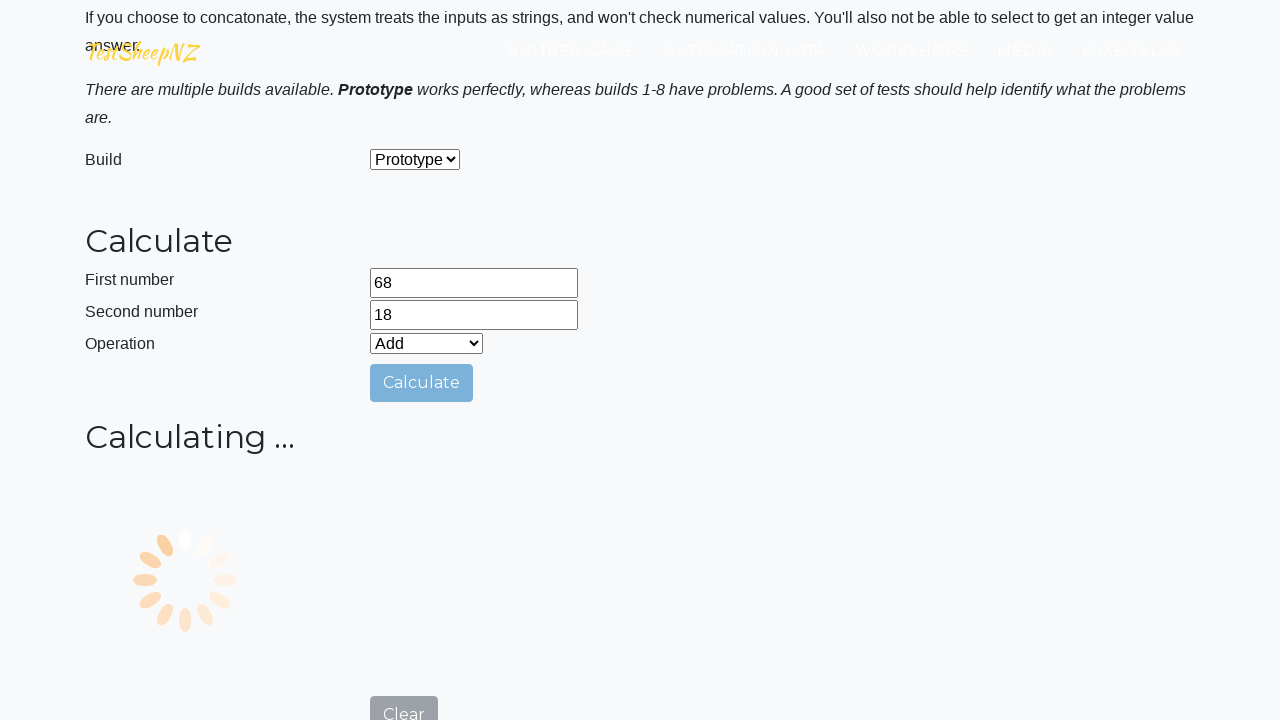

Answer field loaded
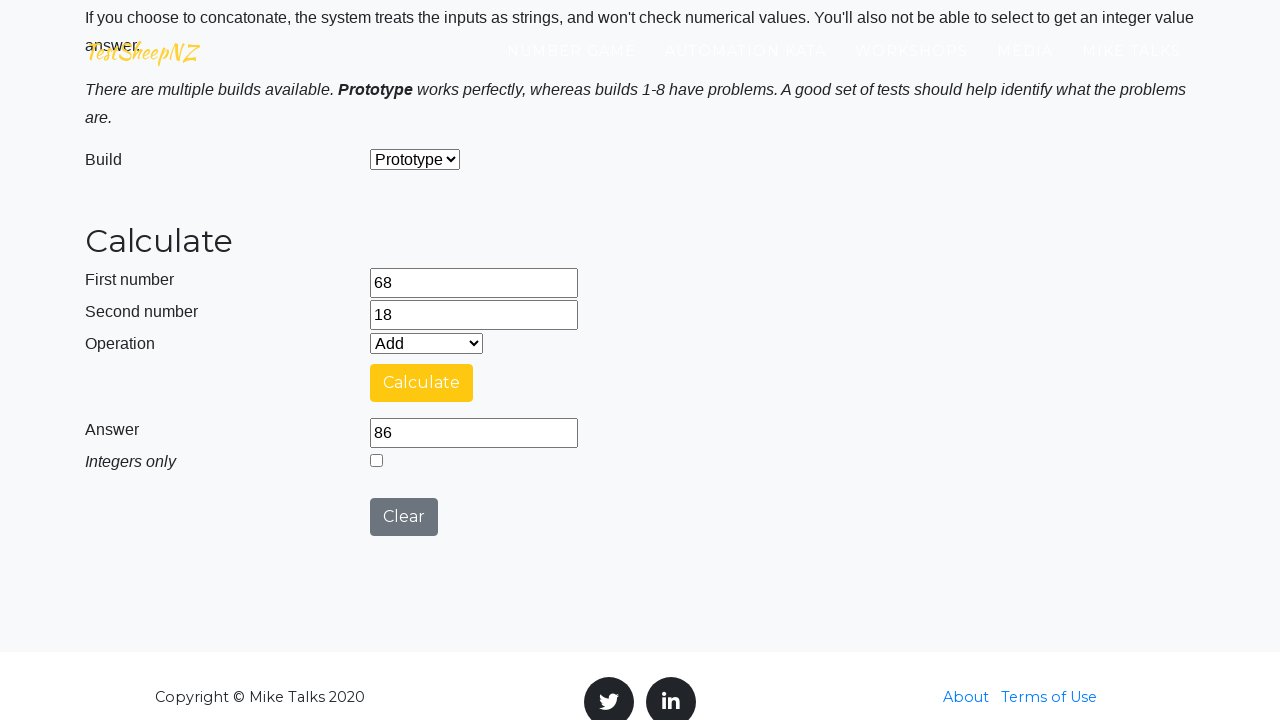

Verified addition result: 68 + 18 = 86 (expected 86)
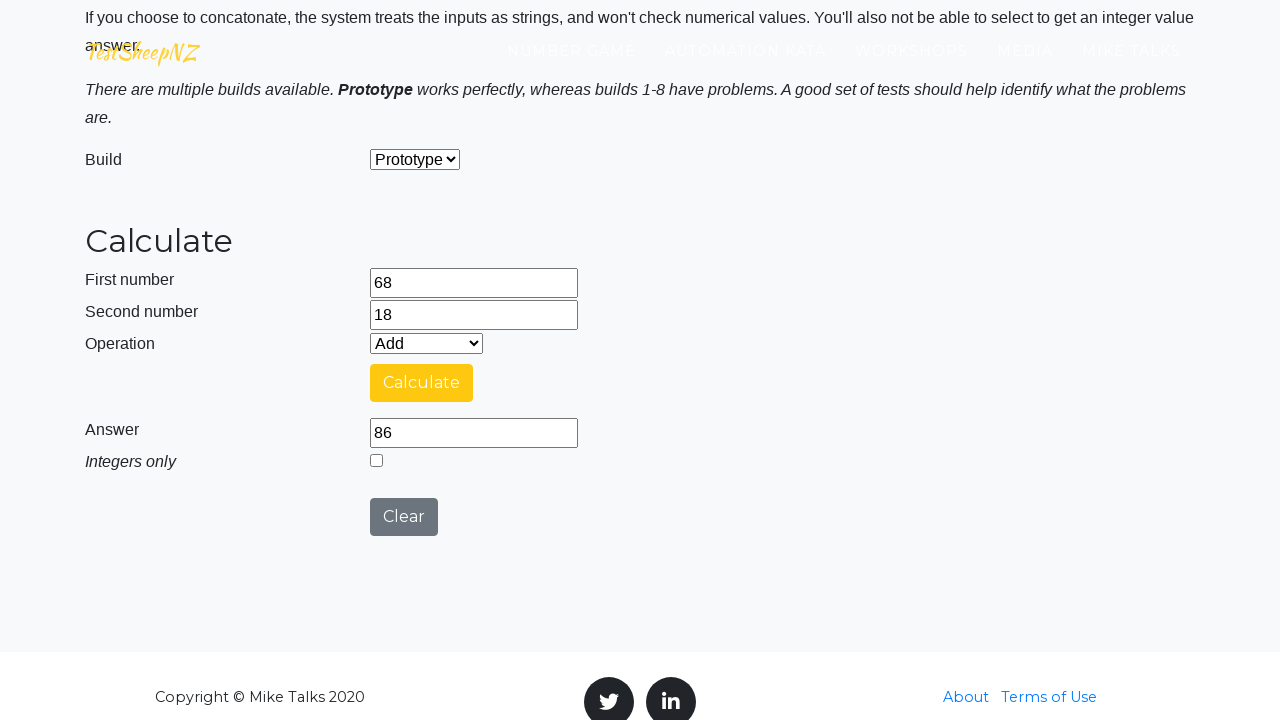

Clicked Clear button after addition test at (404, 517) on #clearButton
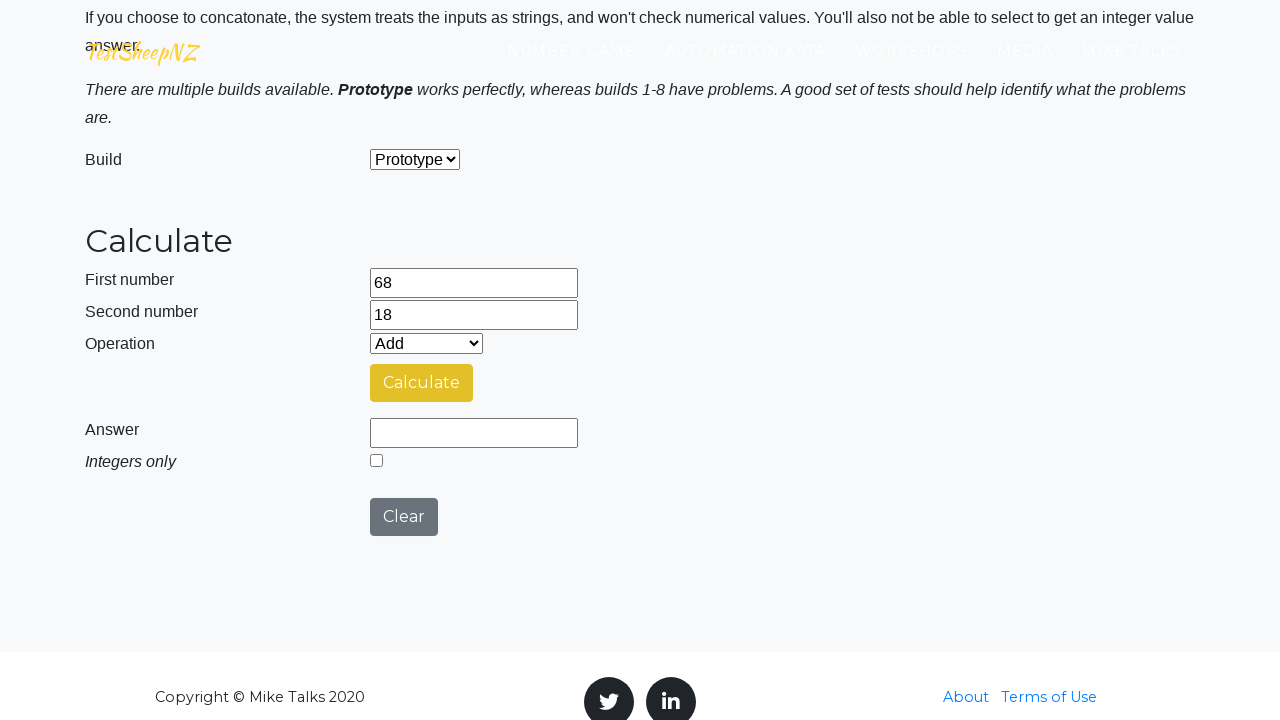

Selected Subtraction operation on #selectOperationDropdown
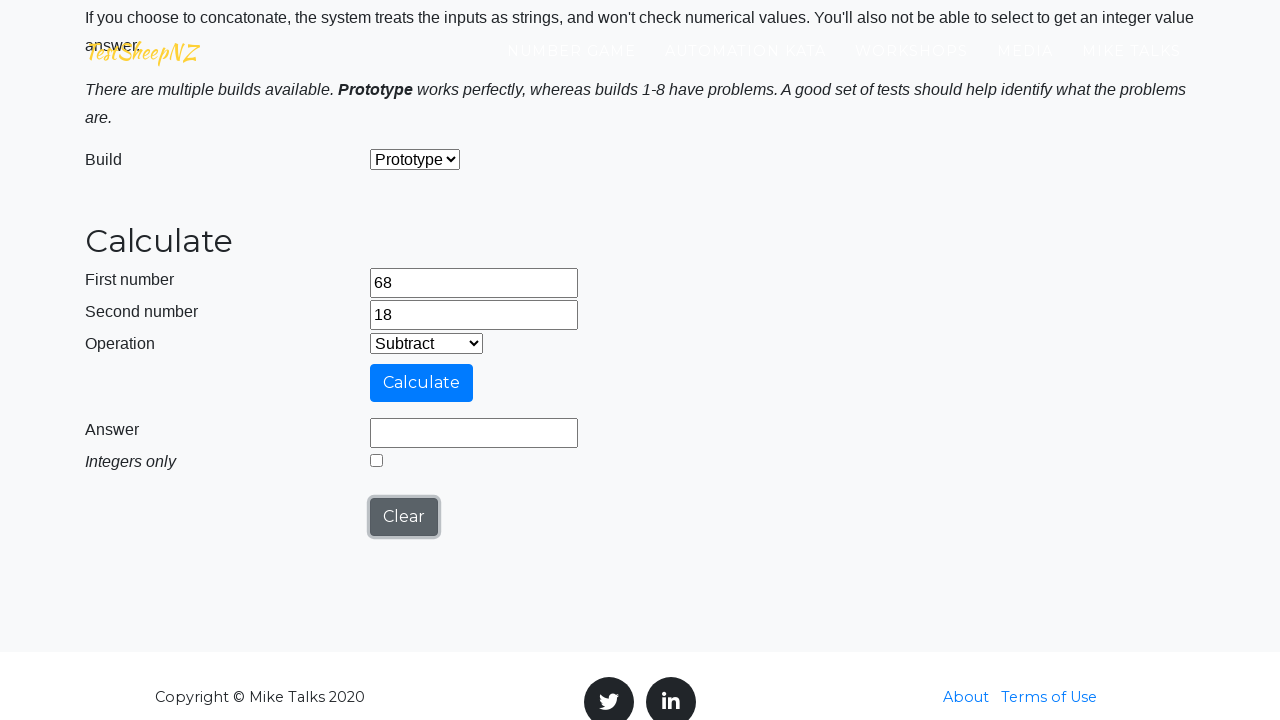

Clicked Calculate button for subtraction at (422, 383) on #calculateButton
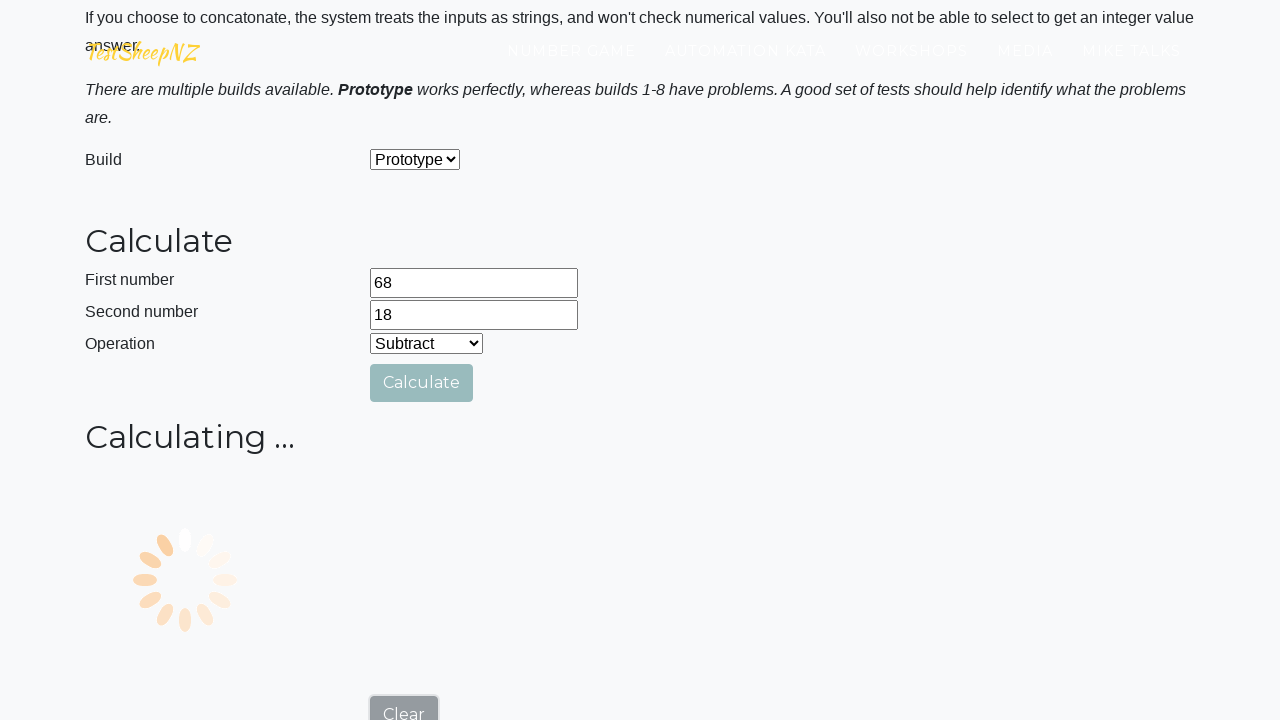

Answer field loaded
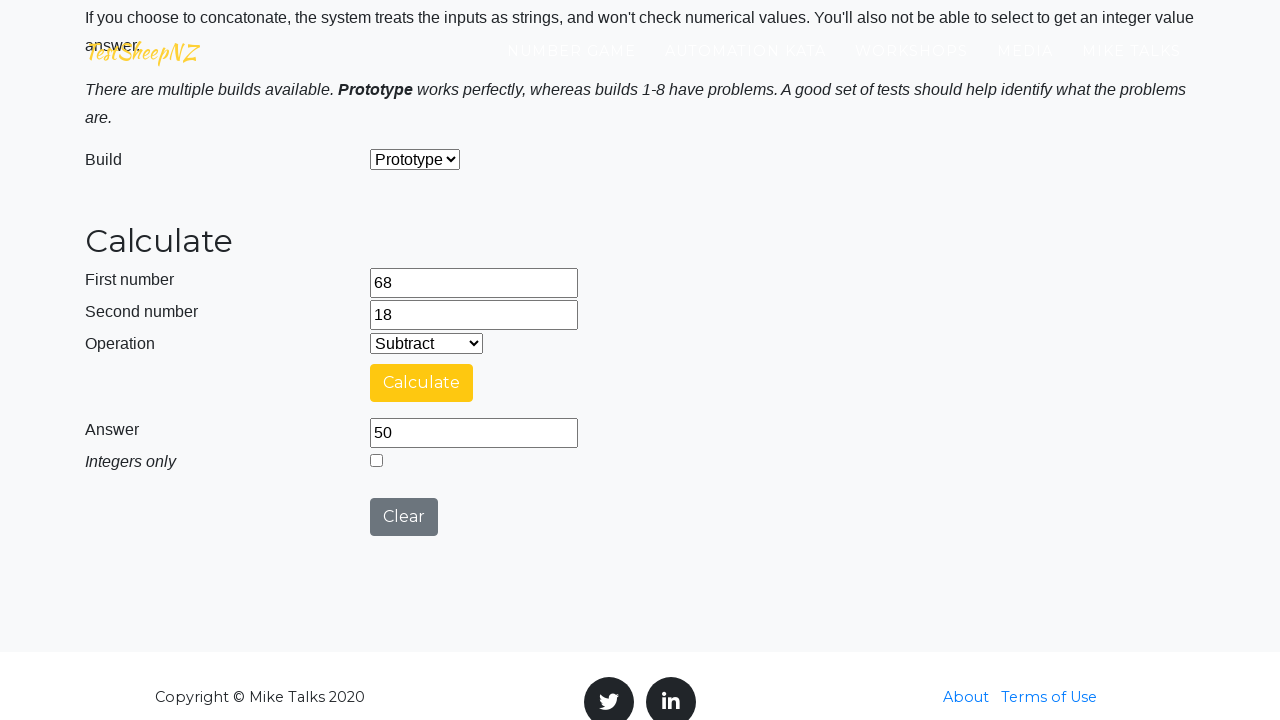

Verified subtraction result: 68 - 18 = 50 (expected 50)
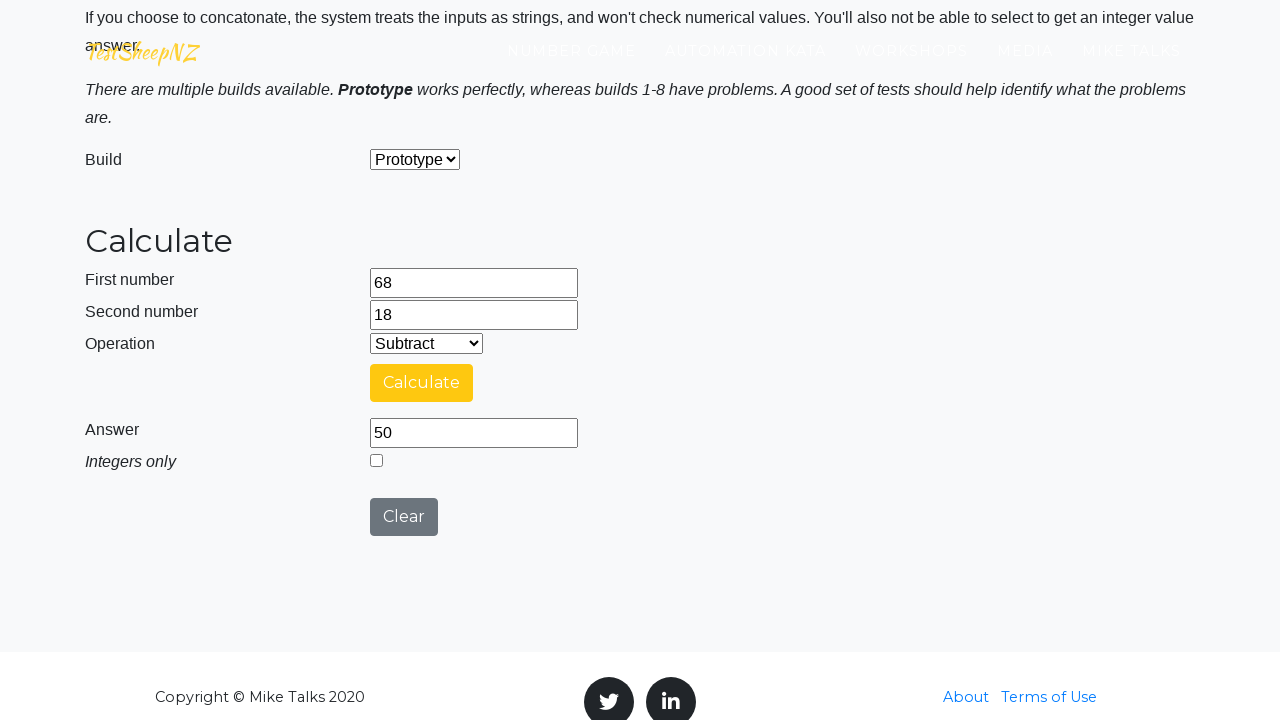

Clicked Clear button after subtraction test at (404, 517) on #clearButton
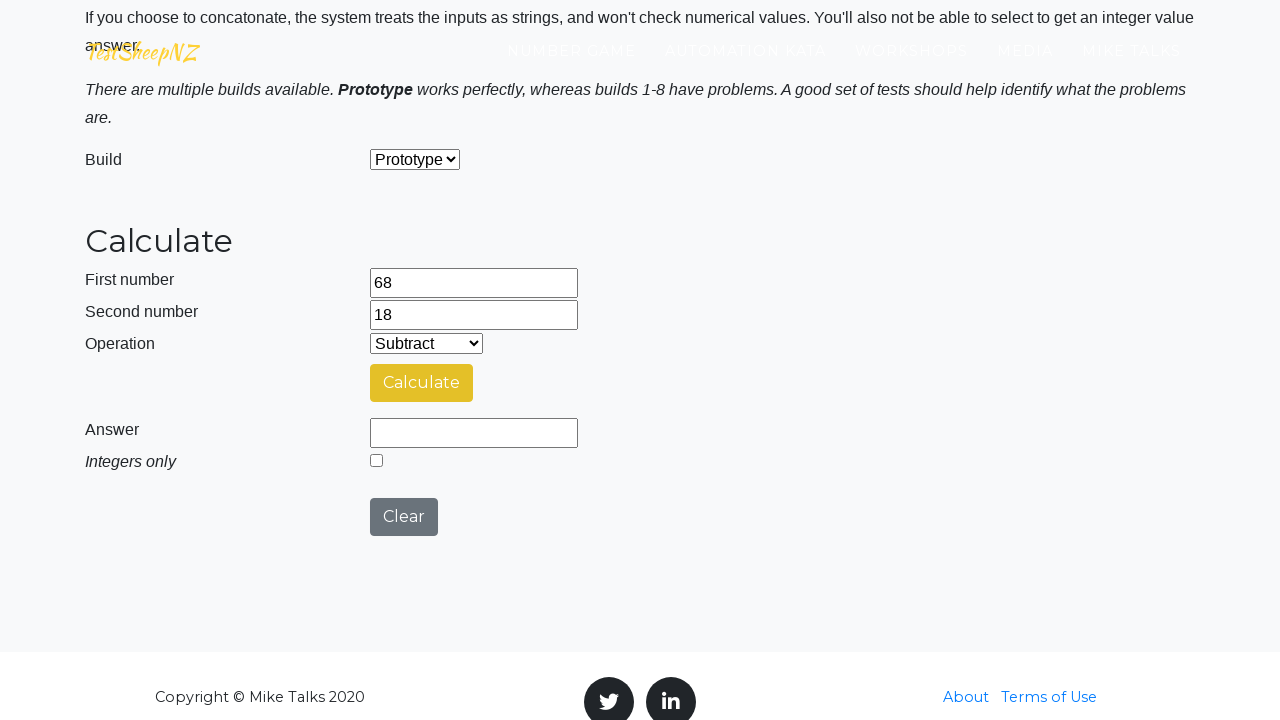

Selected Multiplication operation on #selectOperationDropdown
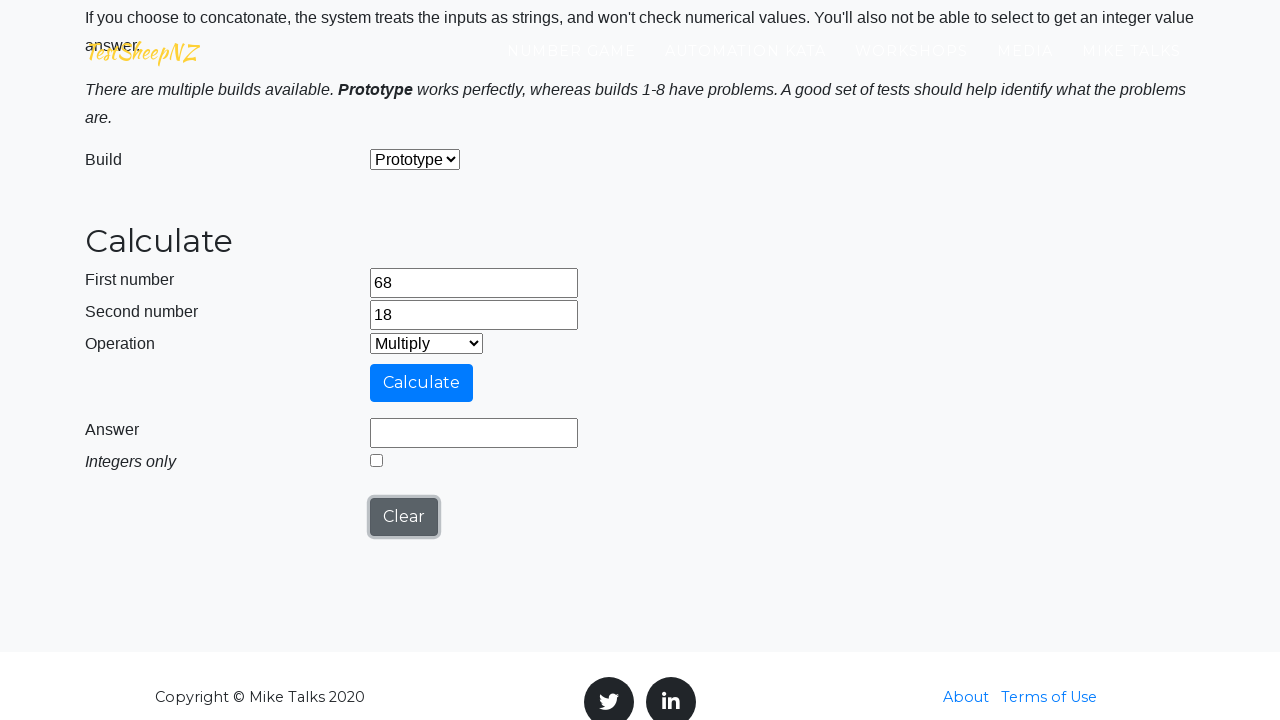

Clicked Calculate button for multiplication at (422, 383) on #calculateButton
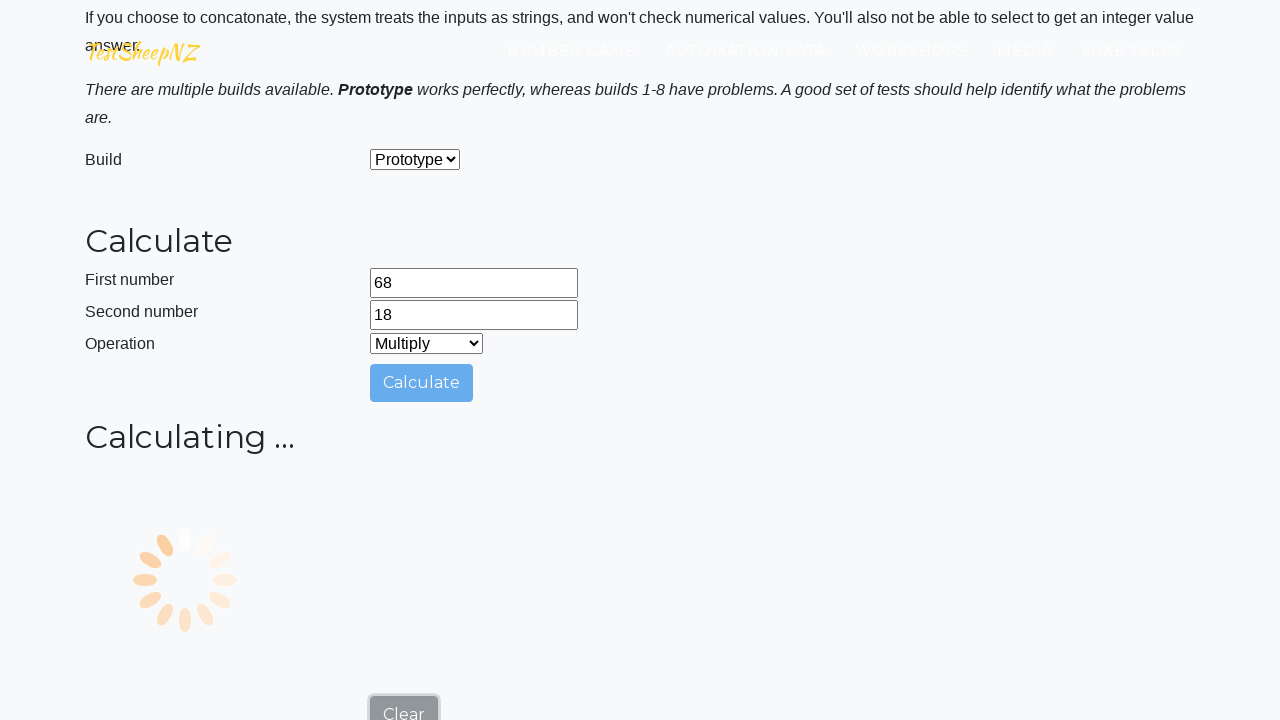

Answer field loaded
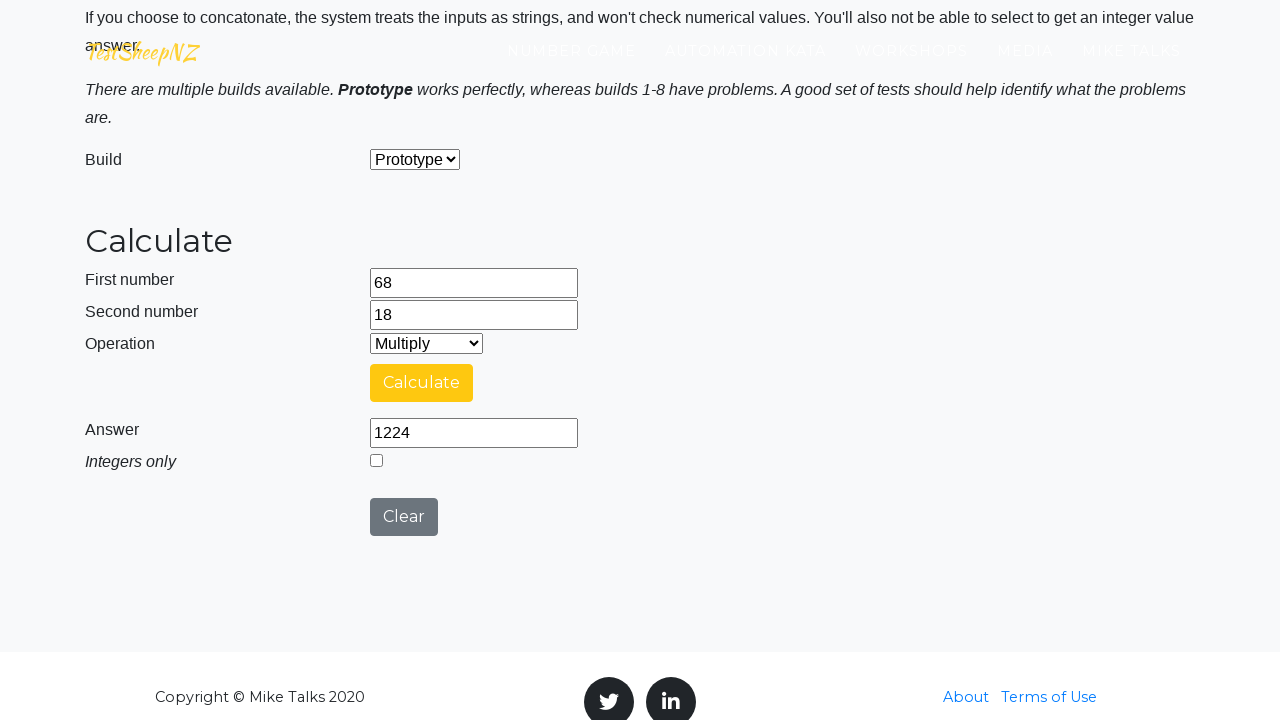

Verified multiplication result: 68 * 18 = 1224 (expected 1224)
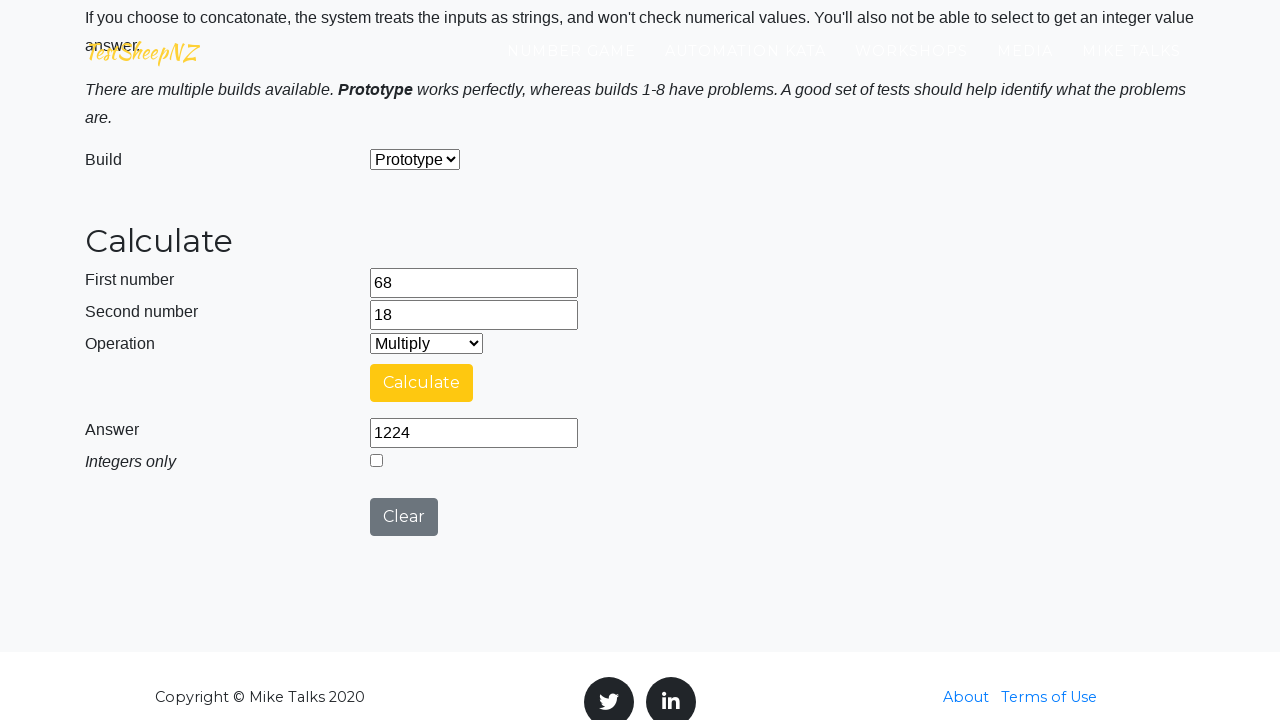

Clicked Clear button after multiplication test at (404, 517) on #clearButton
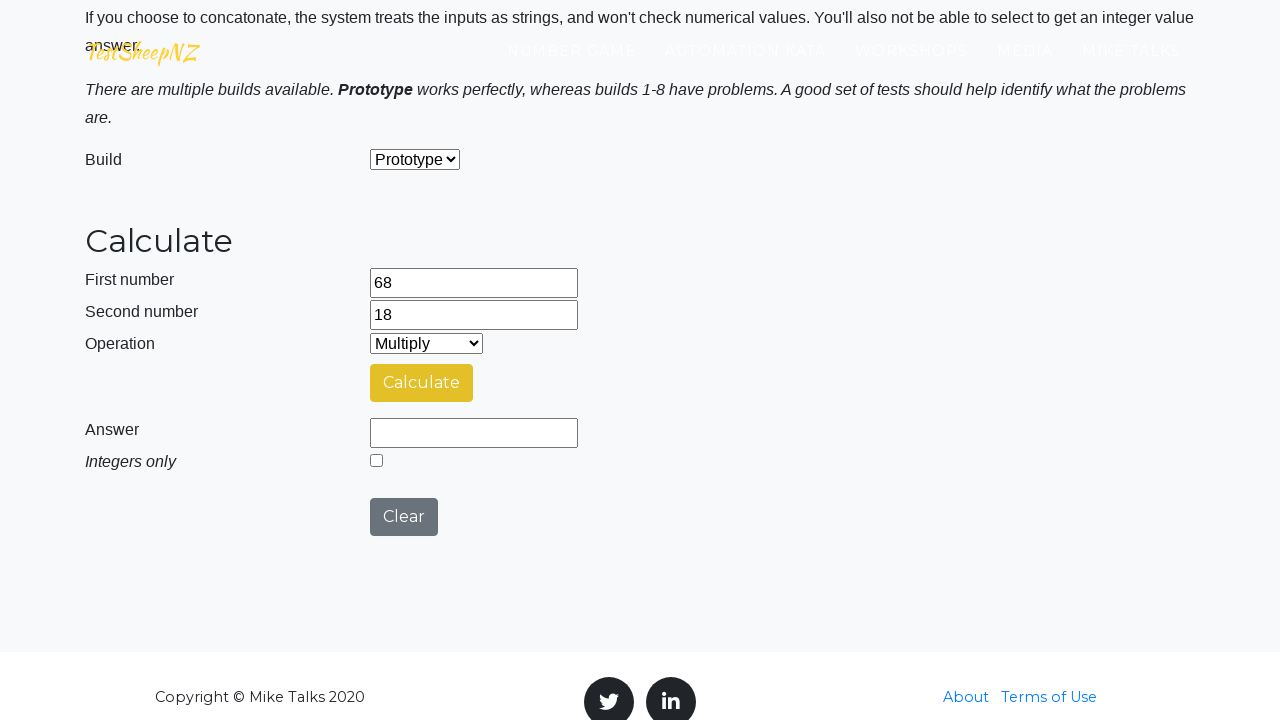

Selected Division operation on #selectOperationDropdown
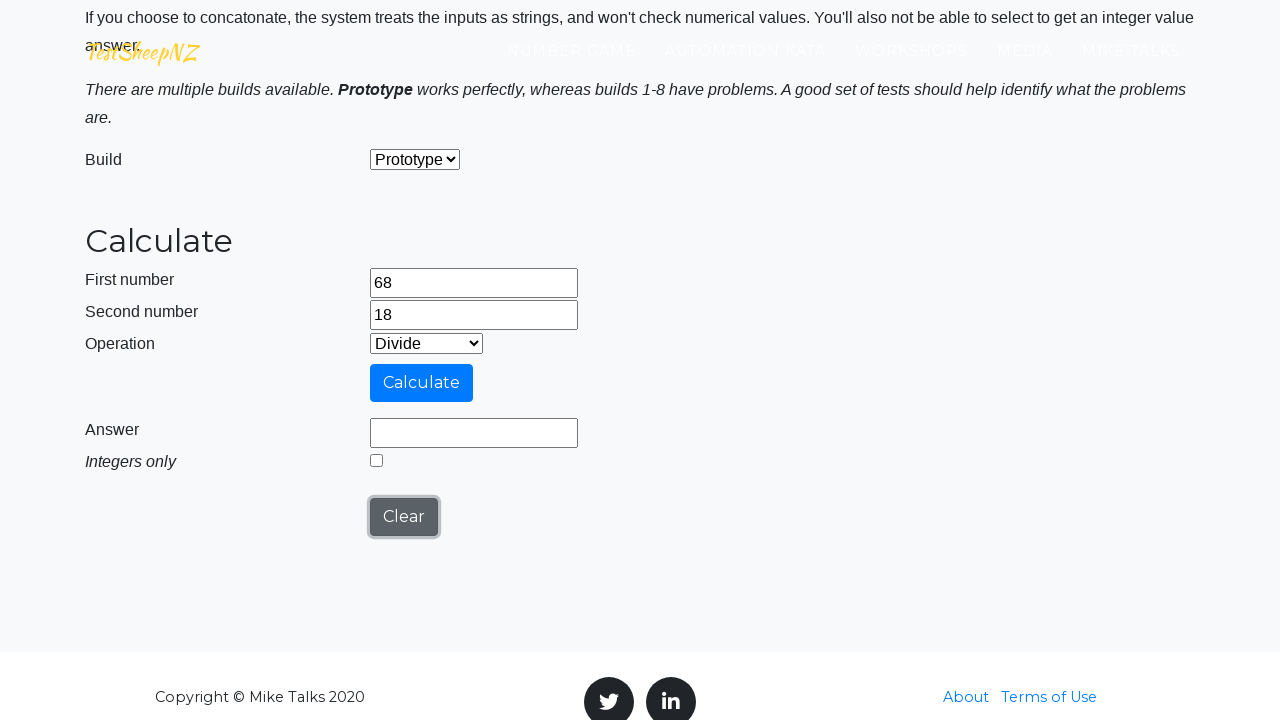

Clicked Calculate button for division at (422, 383) on #calculateButton
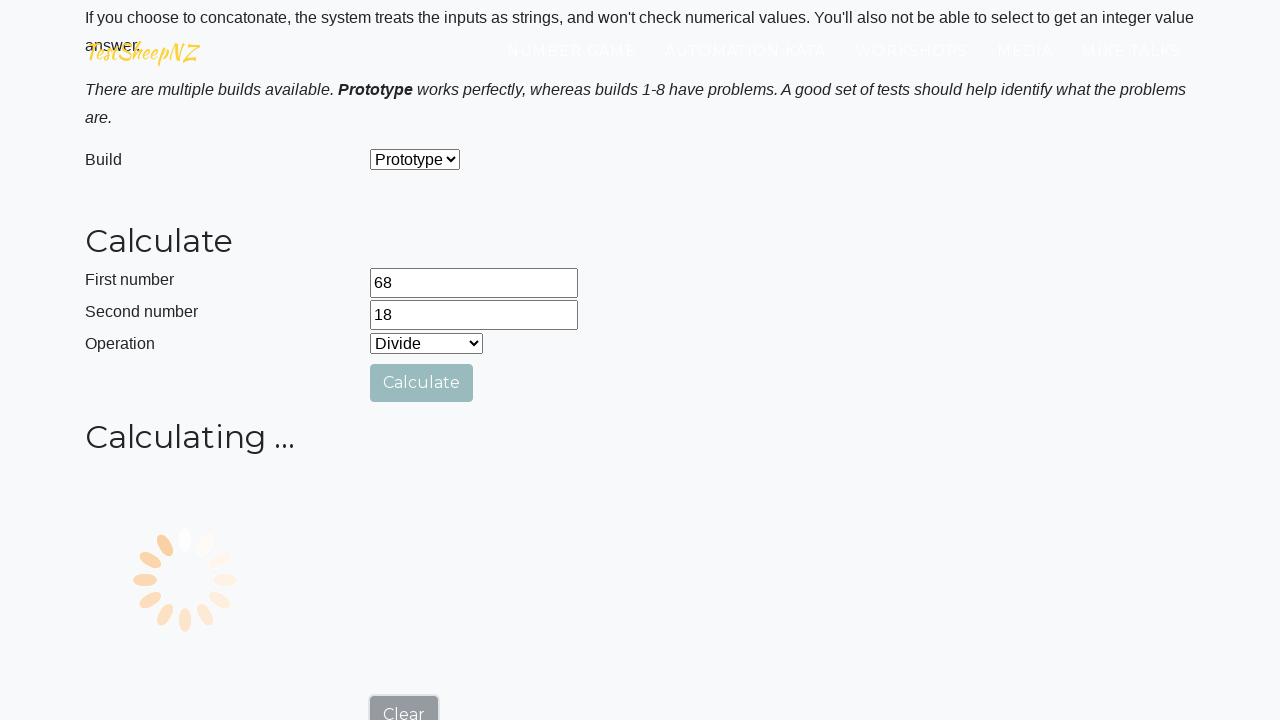

Answer field loaded
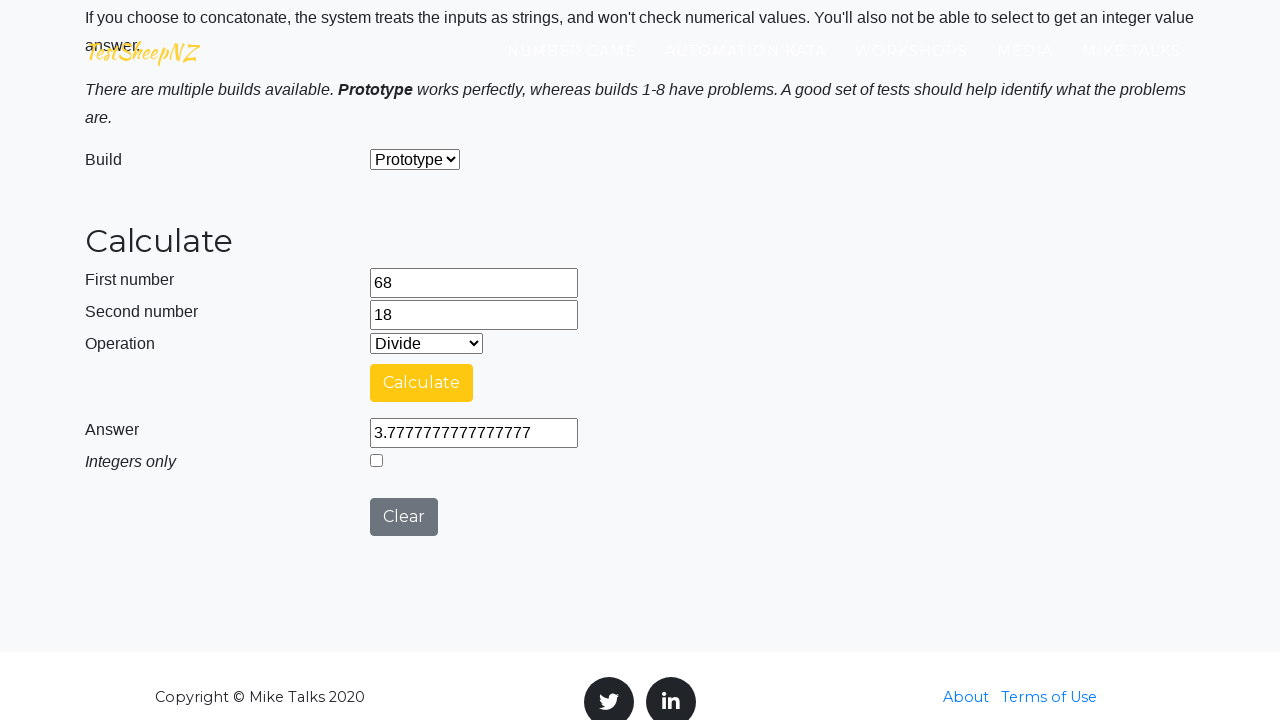

Verified division result: 68 / 18 = 3.7777777777777777 (expected 3.7777777777777777)
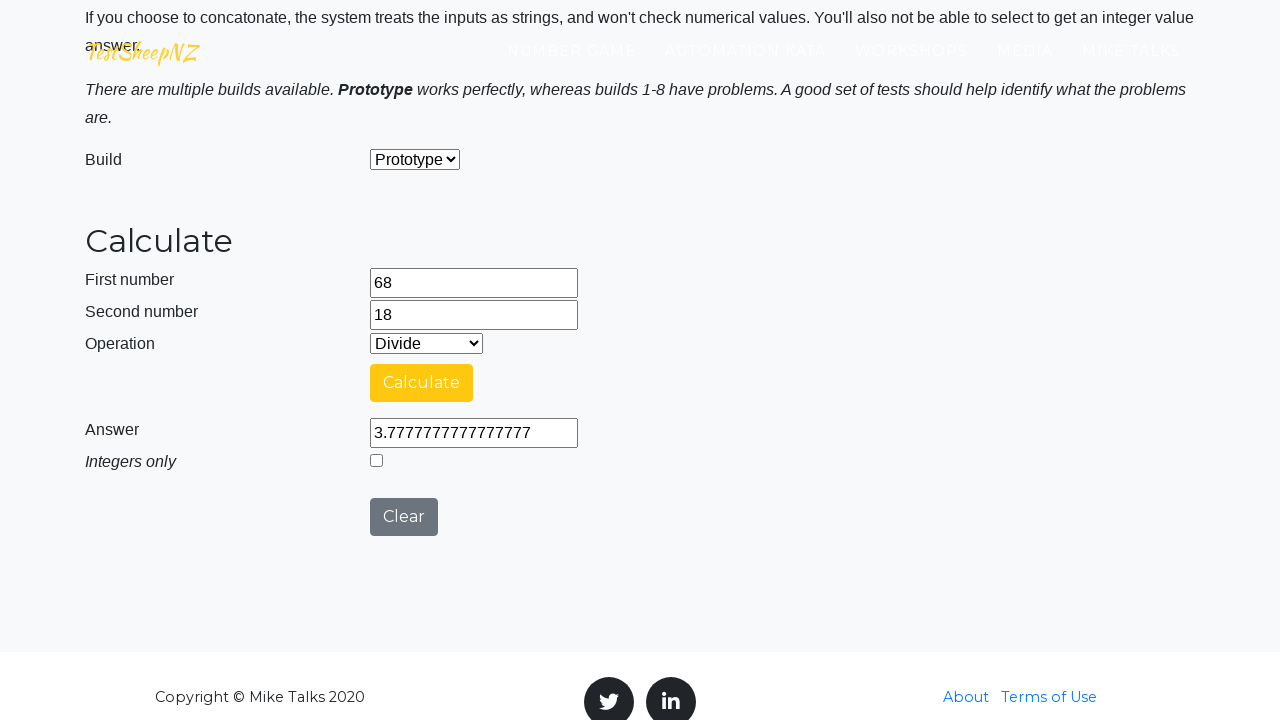

Clicked Clear button after division test at (404, 517) on #clearButton
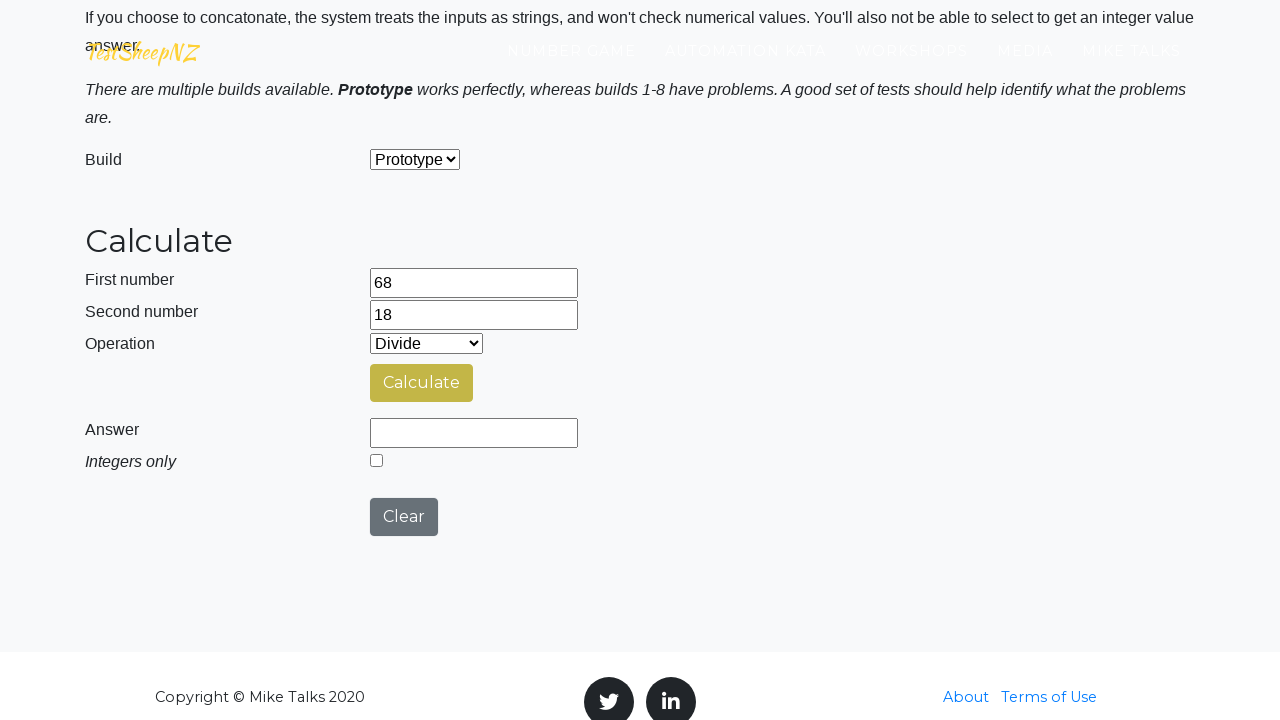

Selected Concatenation operation on #selectOperationDropdown
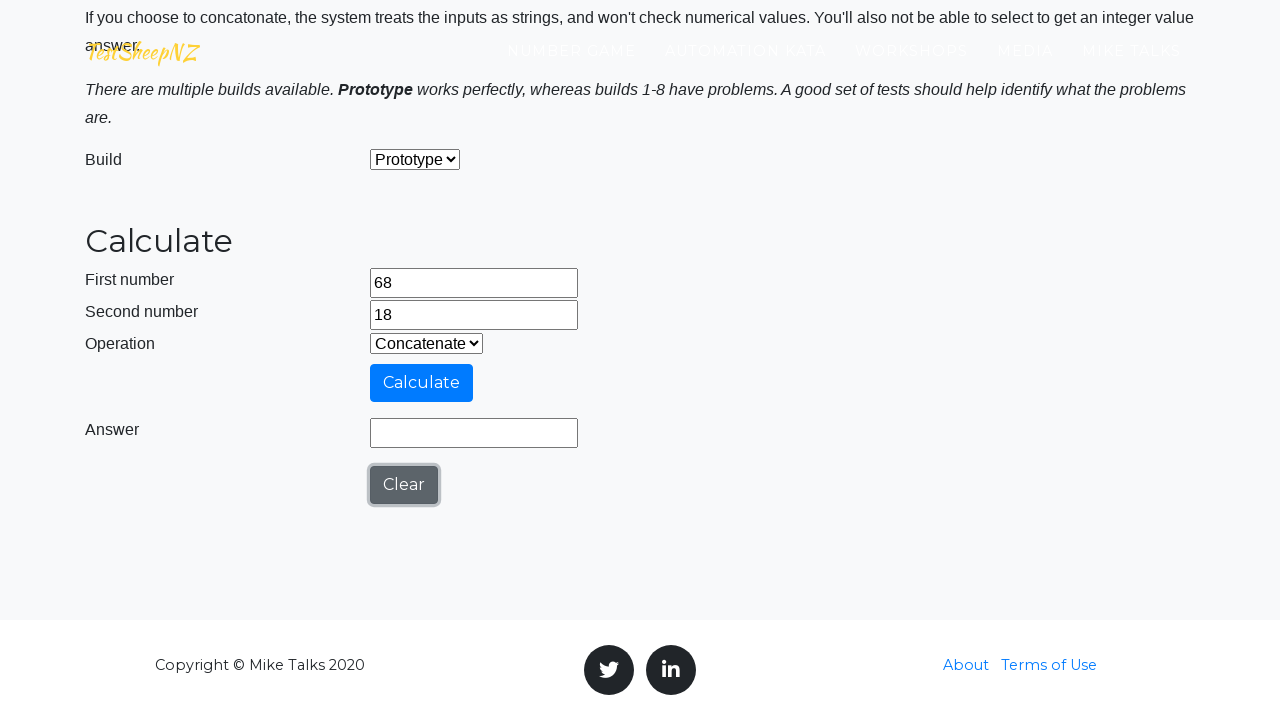

Clicked Calculate button for concatenation at (422, 383) on #calculateButton
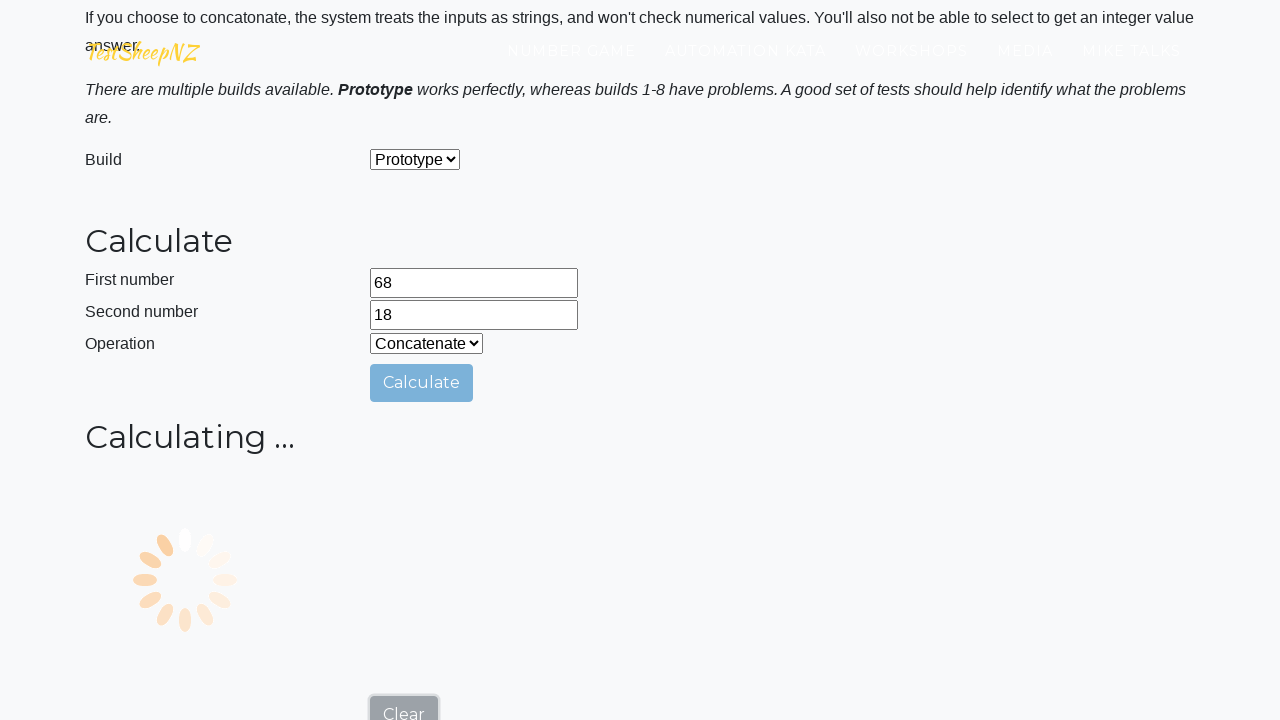

Answer field loaded
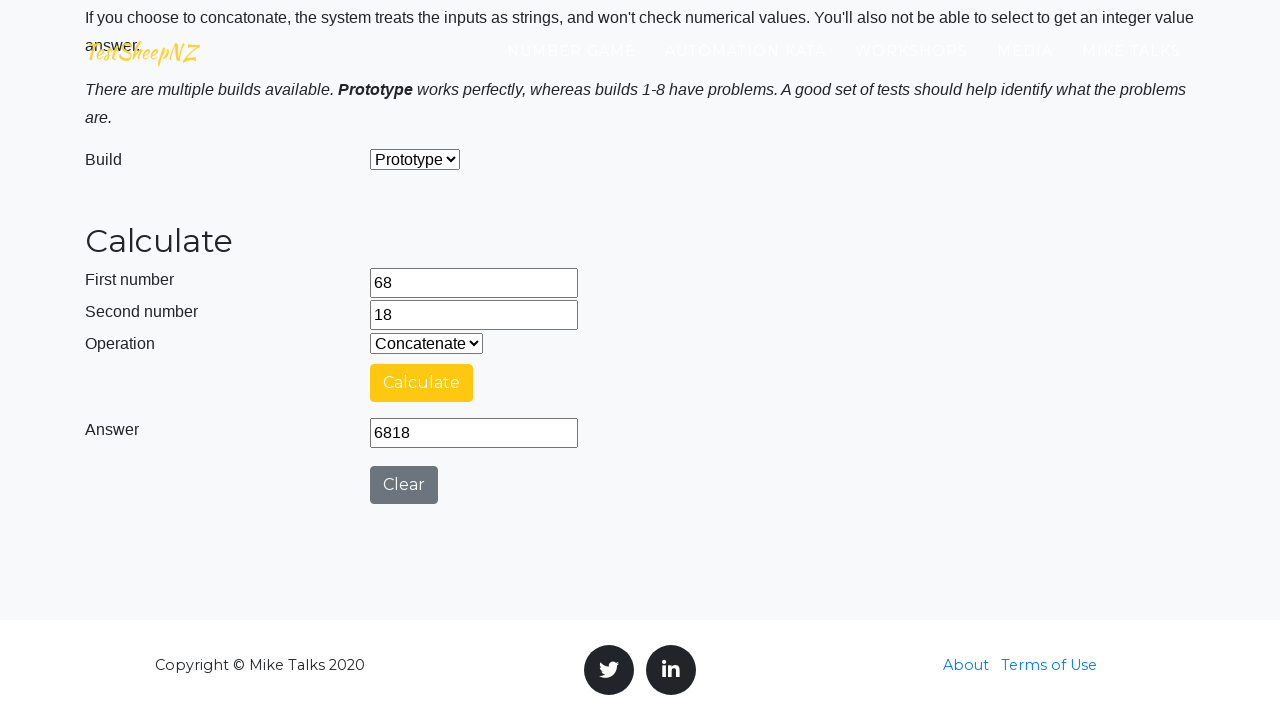

Verified concatenation result: 6818 = 6818 (expected 6818)
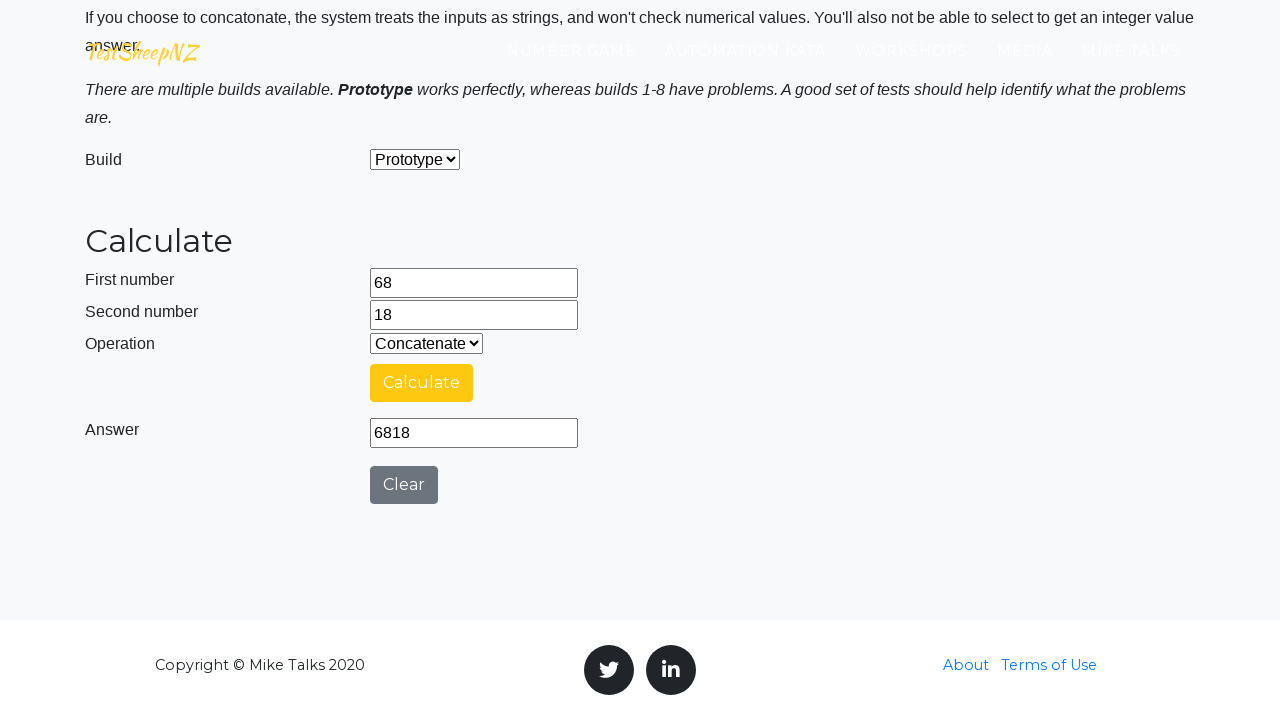

Clicked Clear button after concatenation test at (404, 485) on #clearButton
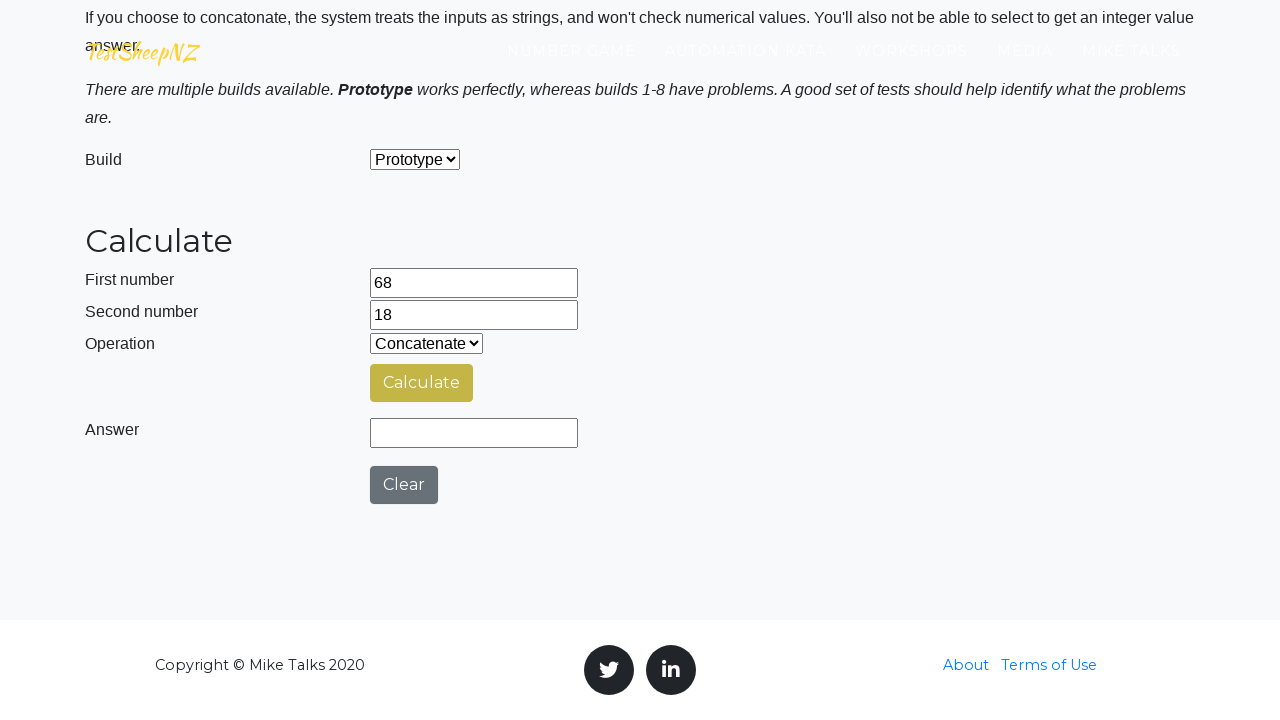

Reloaded page for test iteration 4
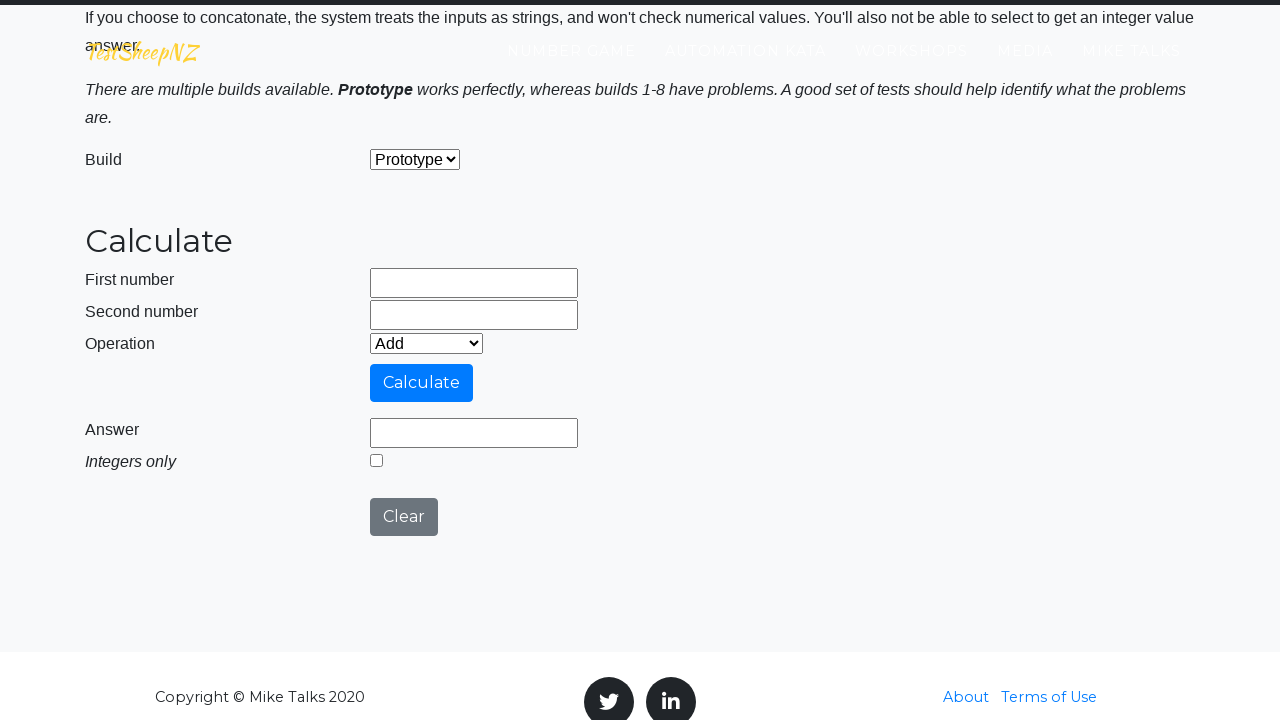

Filled number1Field with 40 on #number1Field
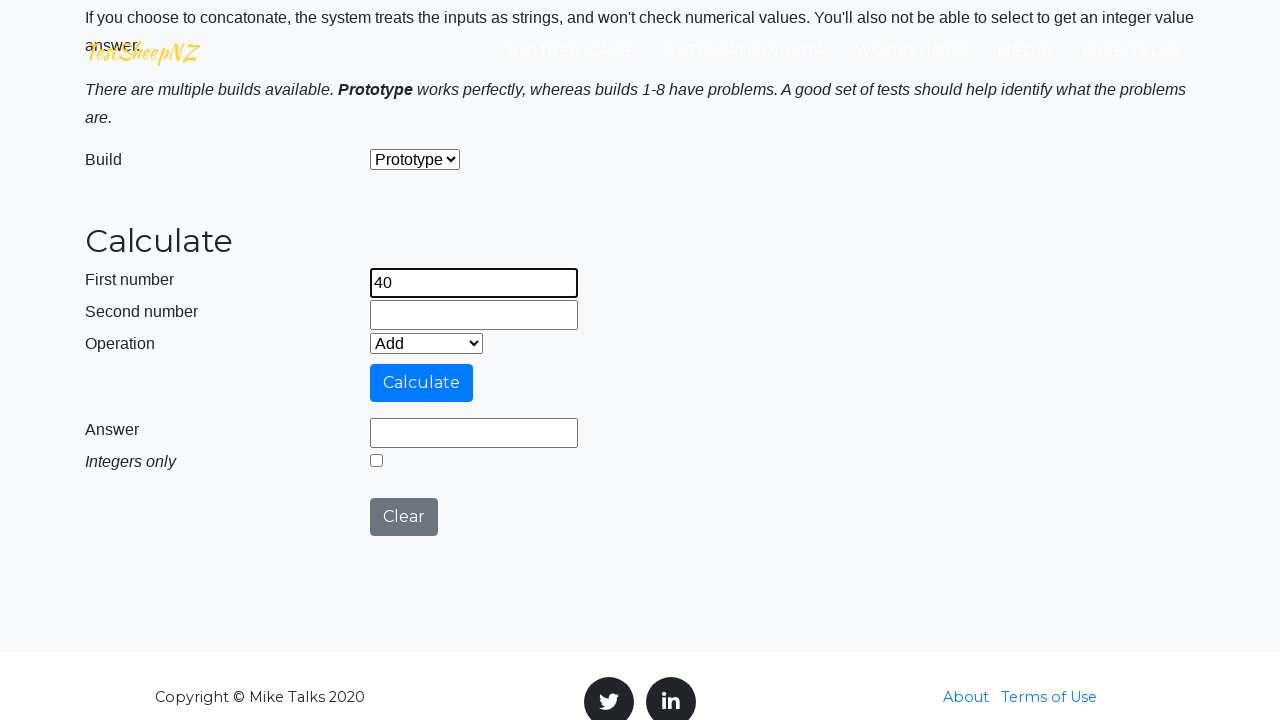

Filled number2Field with 13 on #number2Field
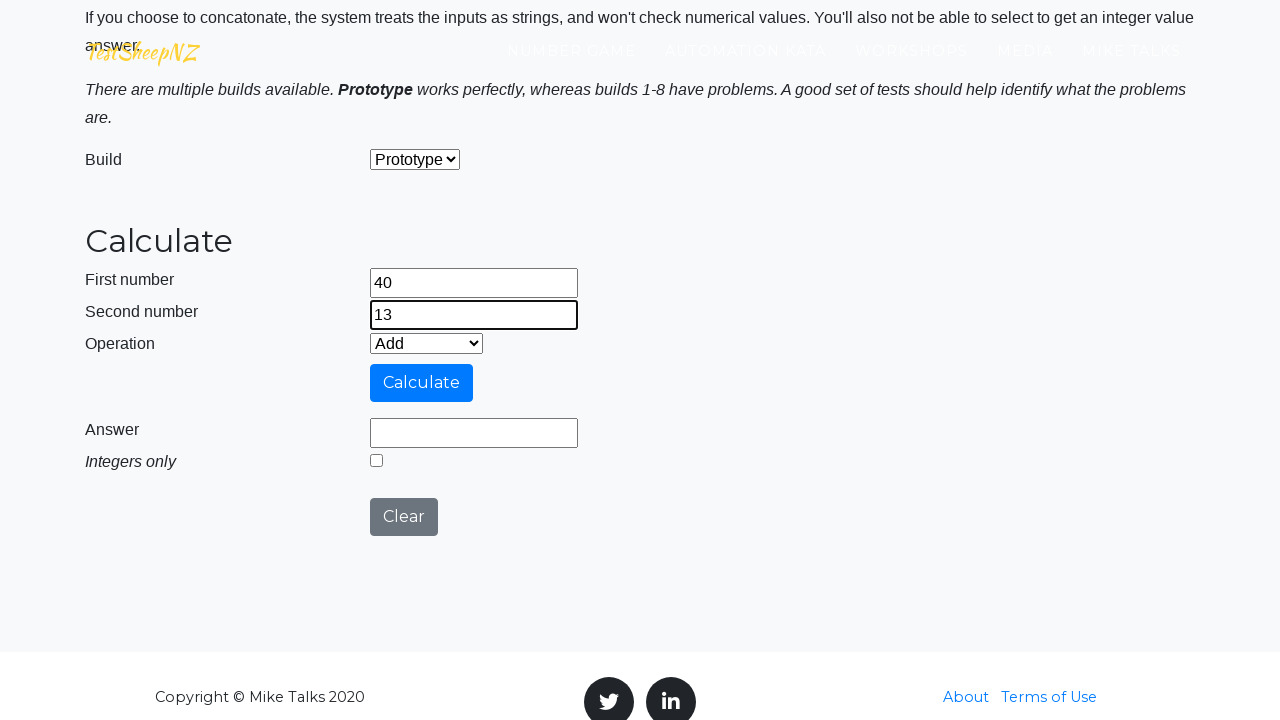

Selected Addition operation on #selectOperationDropdown
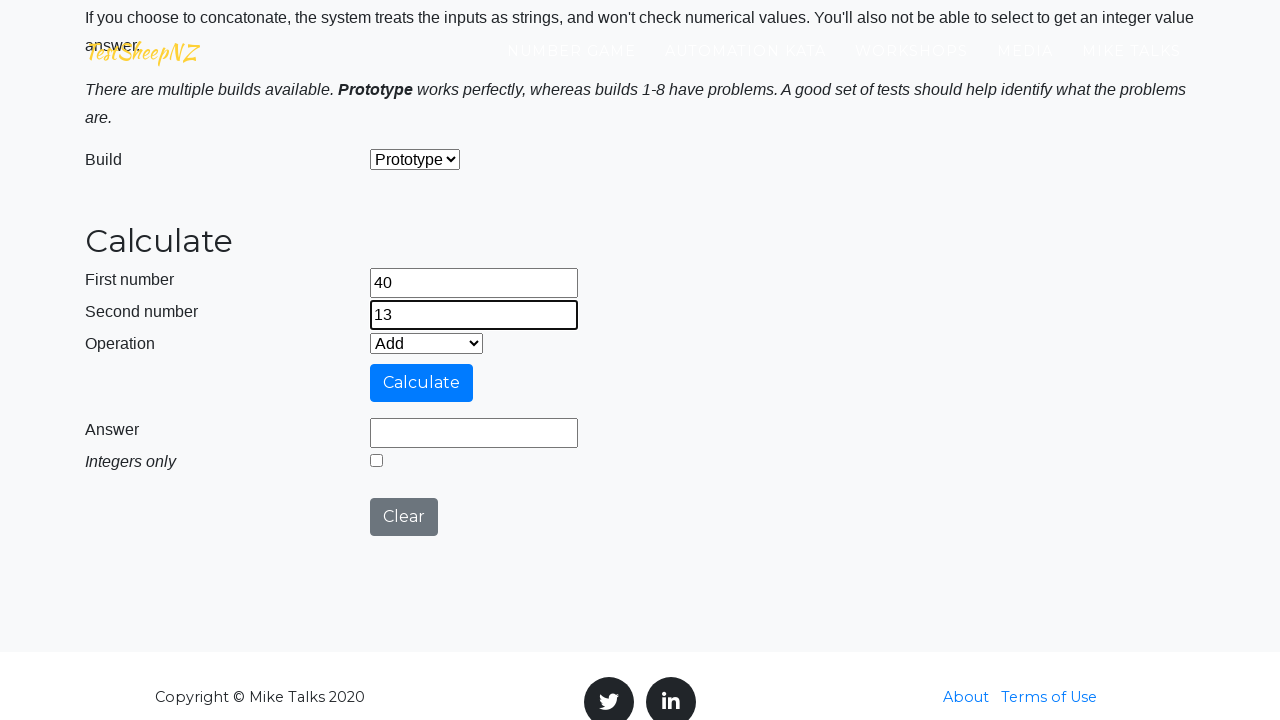

Clicked Calculate button for addition at (422, 383) on #calculateButton
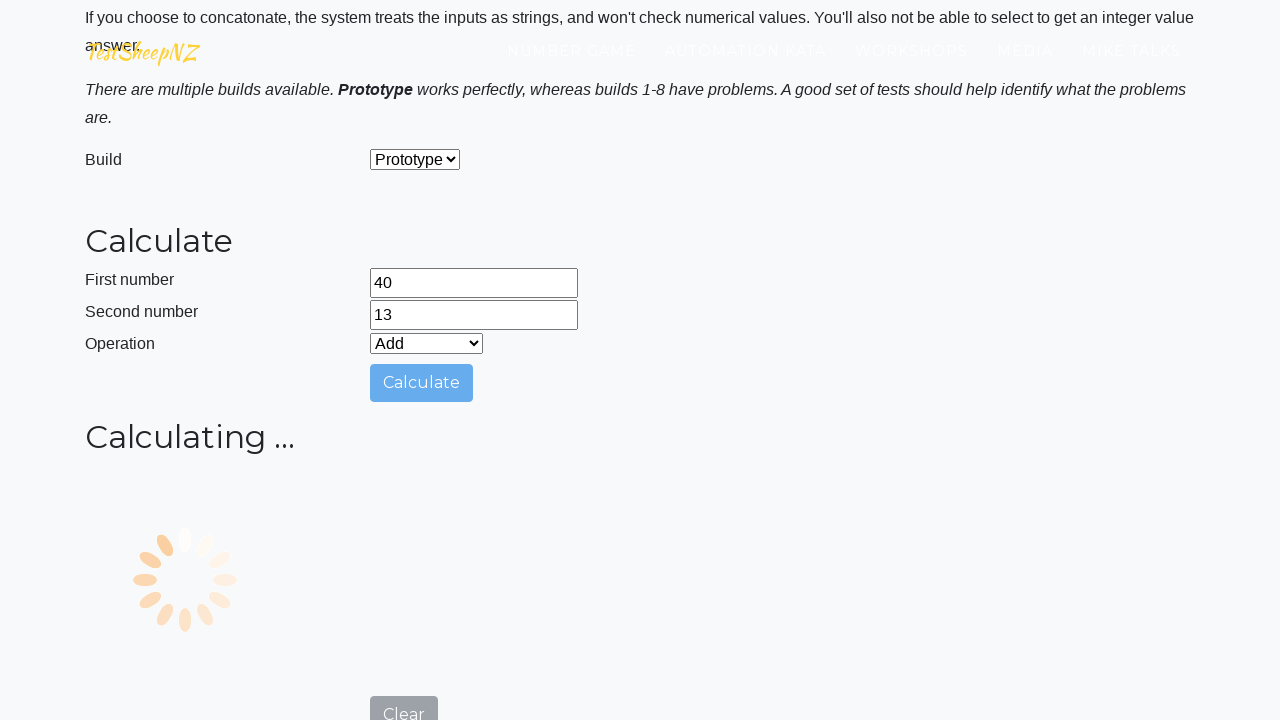

Answer field loaded
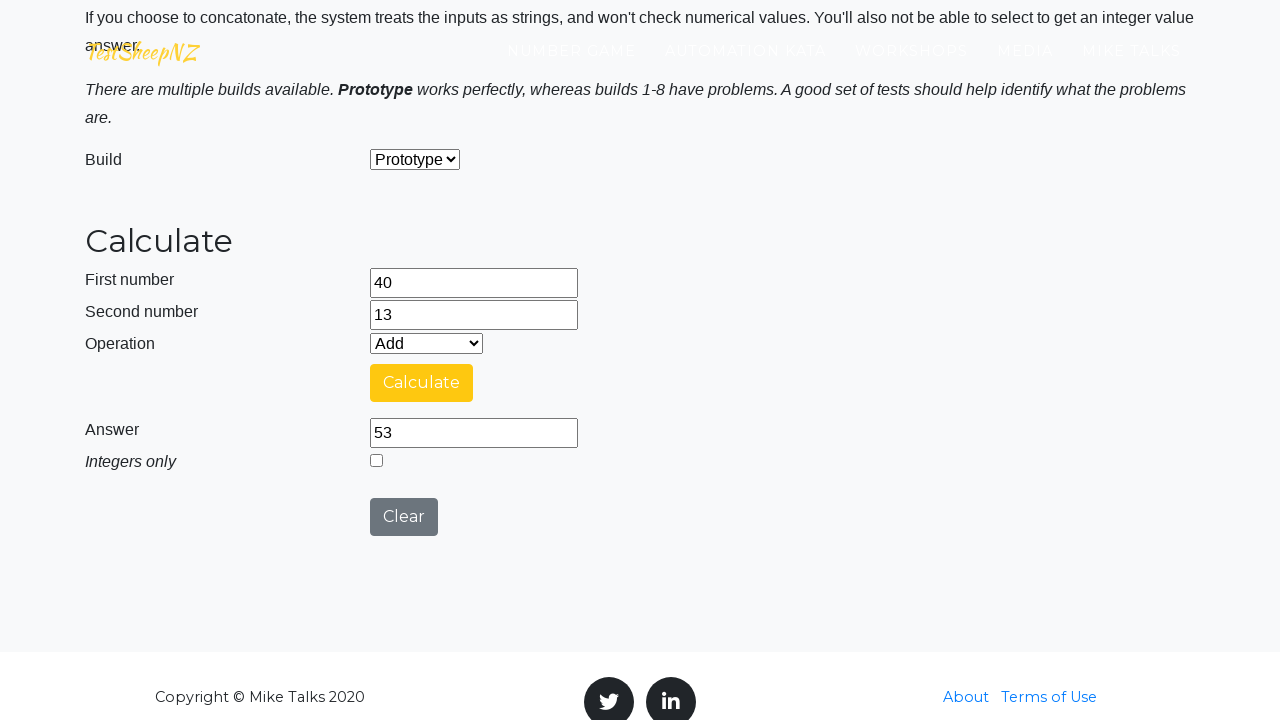

Verified addition result: 40 + 13 = 53 (expected 53)
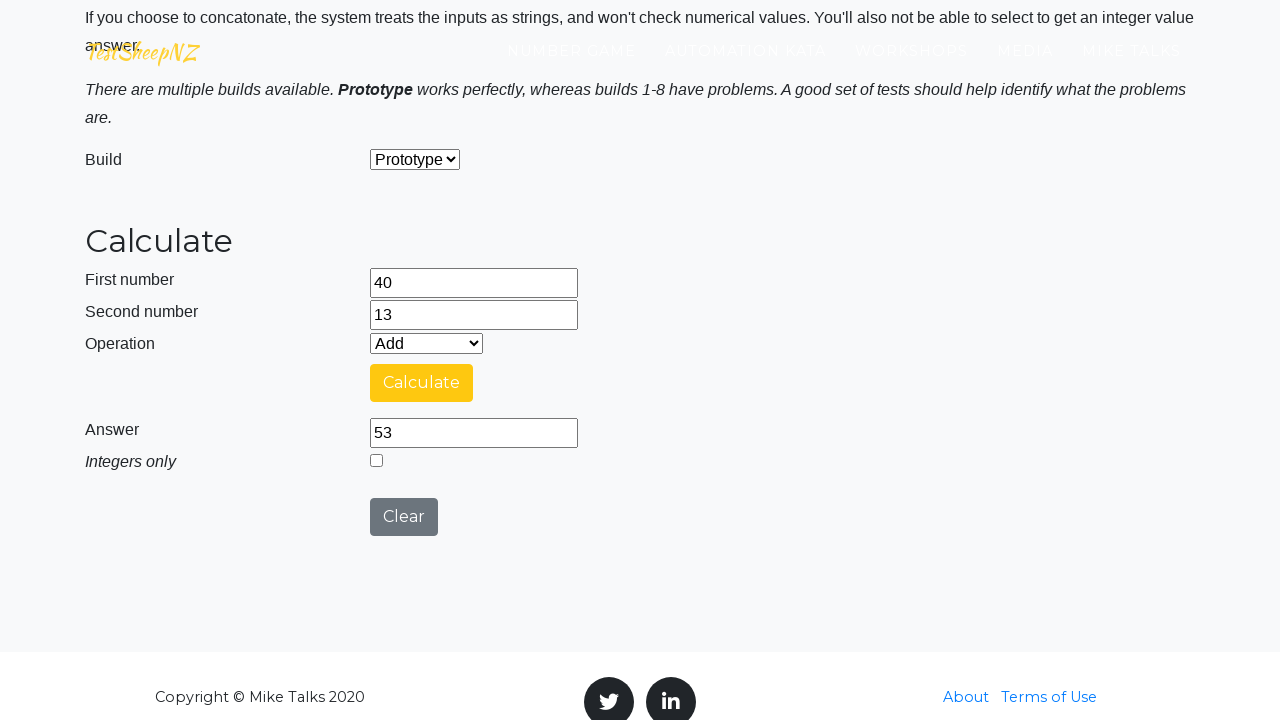

Clicked Clear button after addition test at (404, 517) on #clearButton
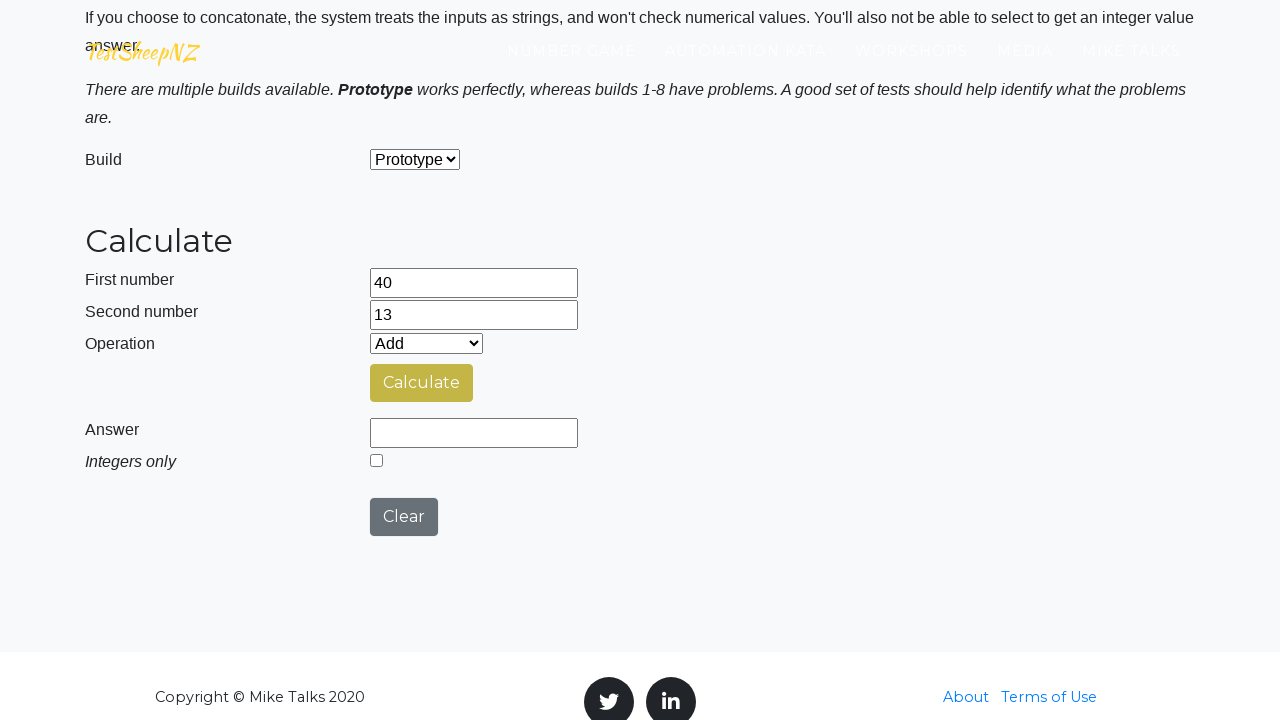

Selected Subtraction operation on #selectOperationDropdown
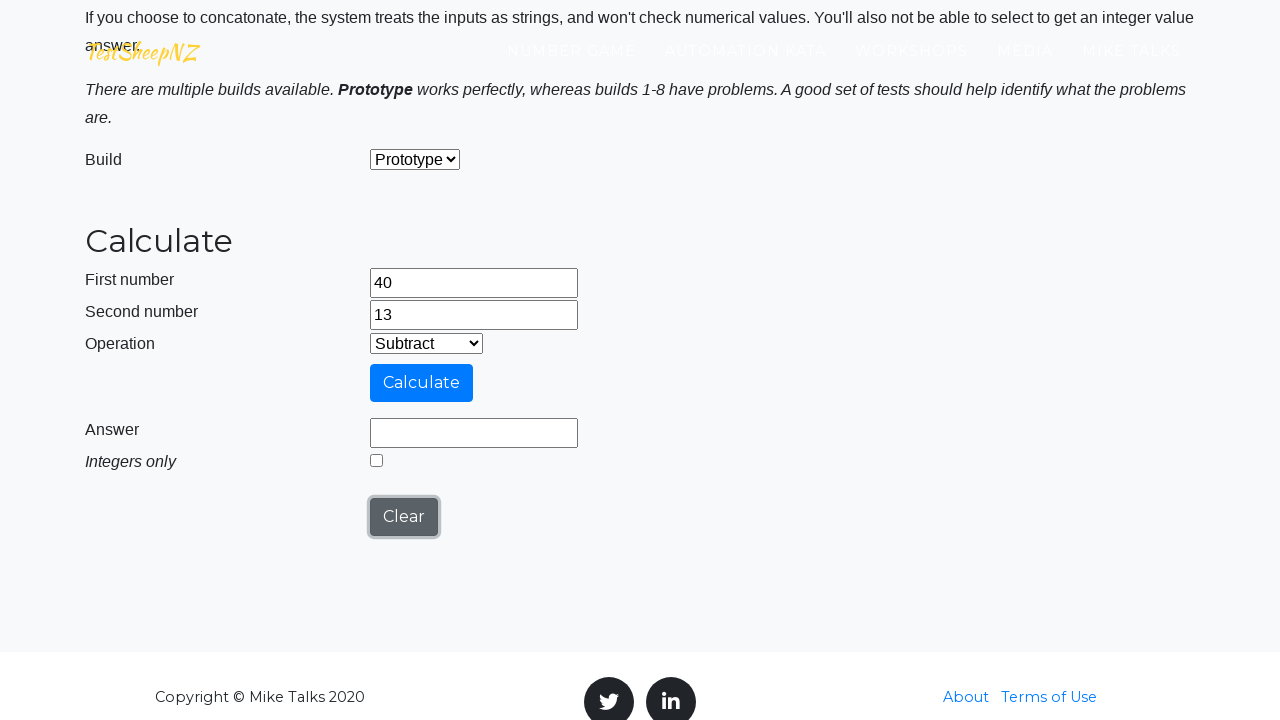

Clicked Calculate button for subtraction at (422, 383) on #calculateButton
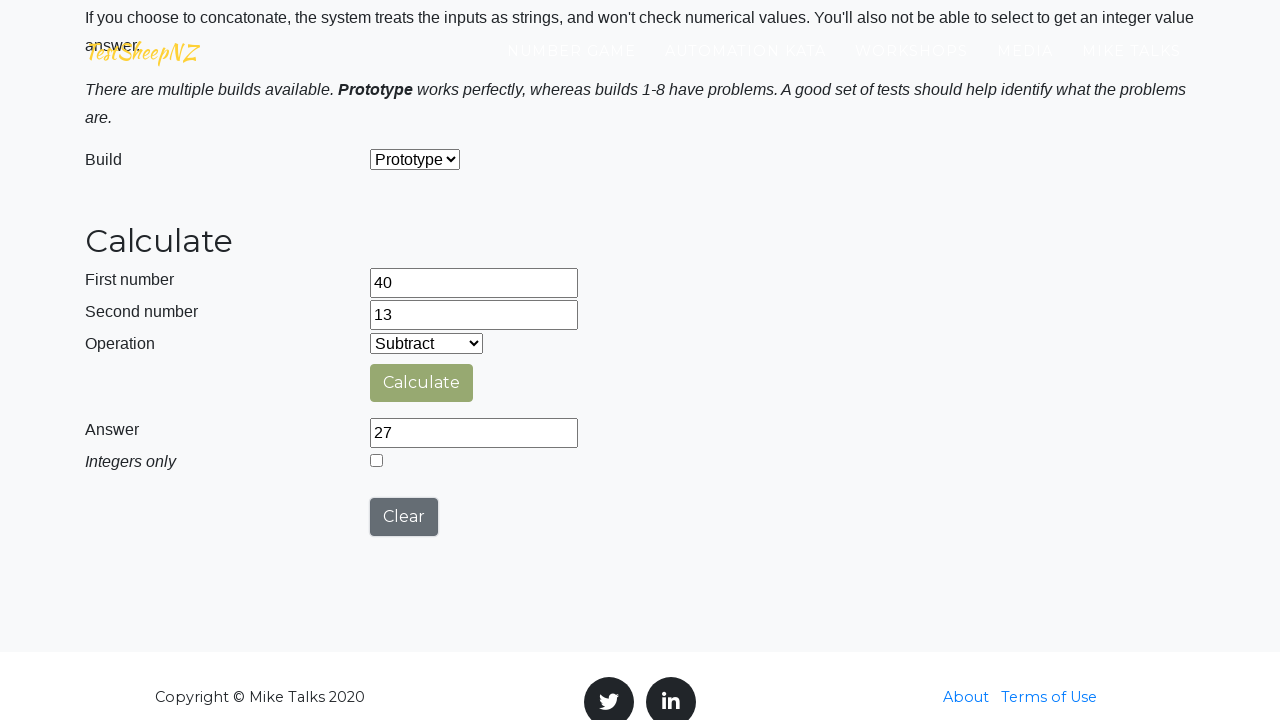

Answer field loaded
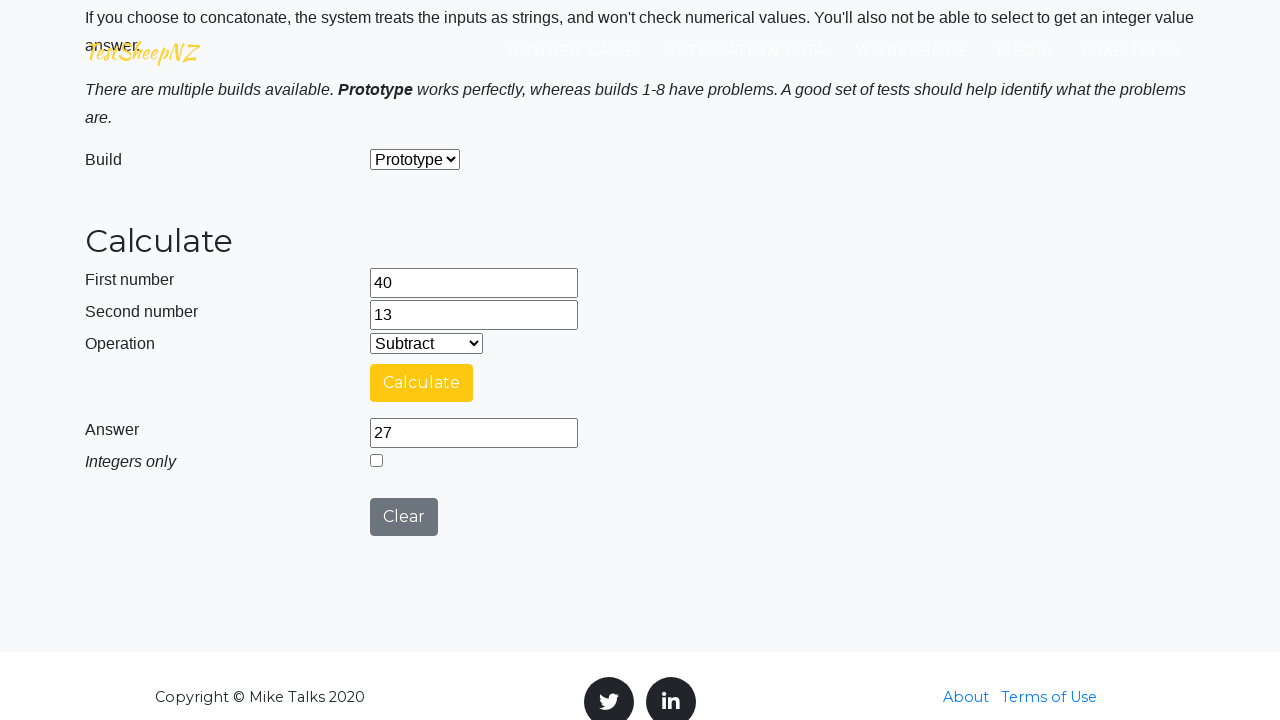

Verified subtraction result: 40 - 13 = 27 (expected 27)
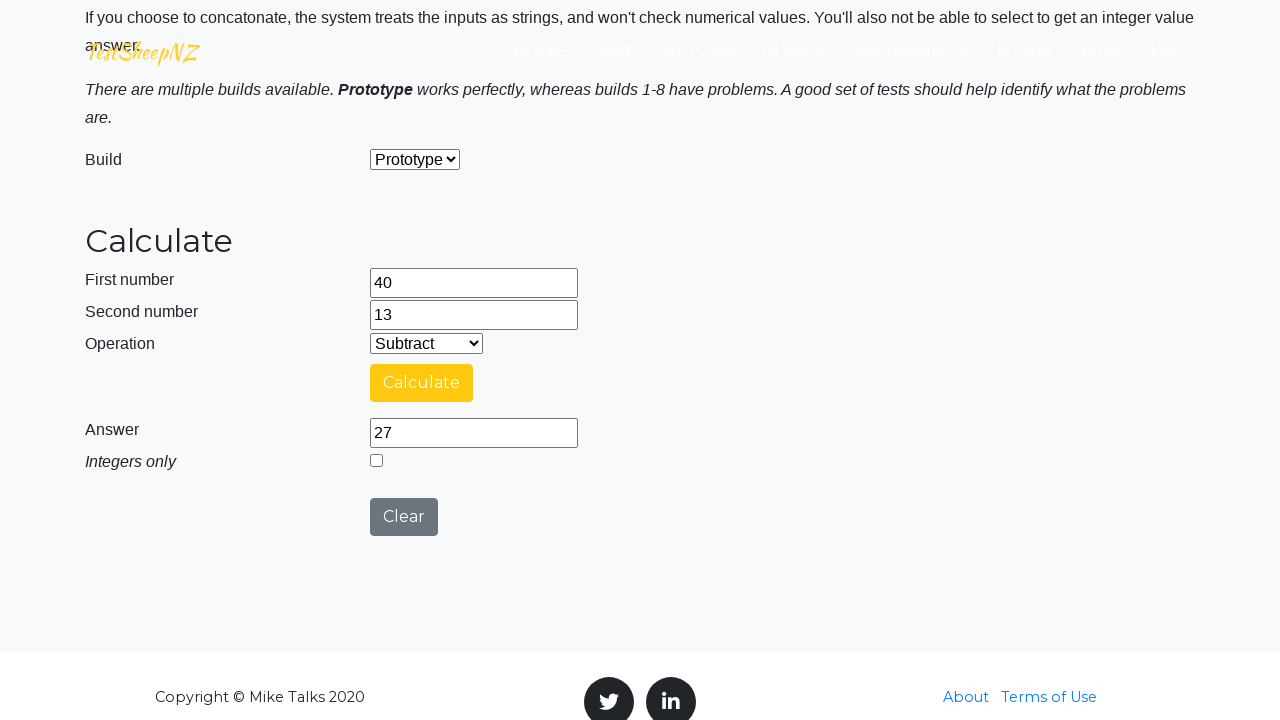

Clicked Clear button after subtraction test at (404, 517) on #clearButton
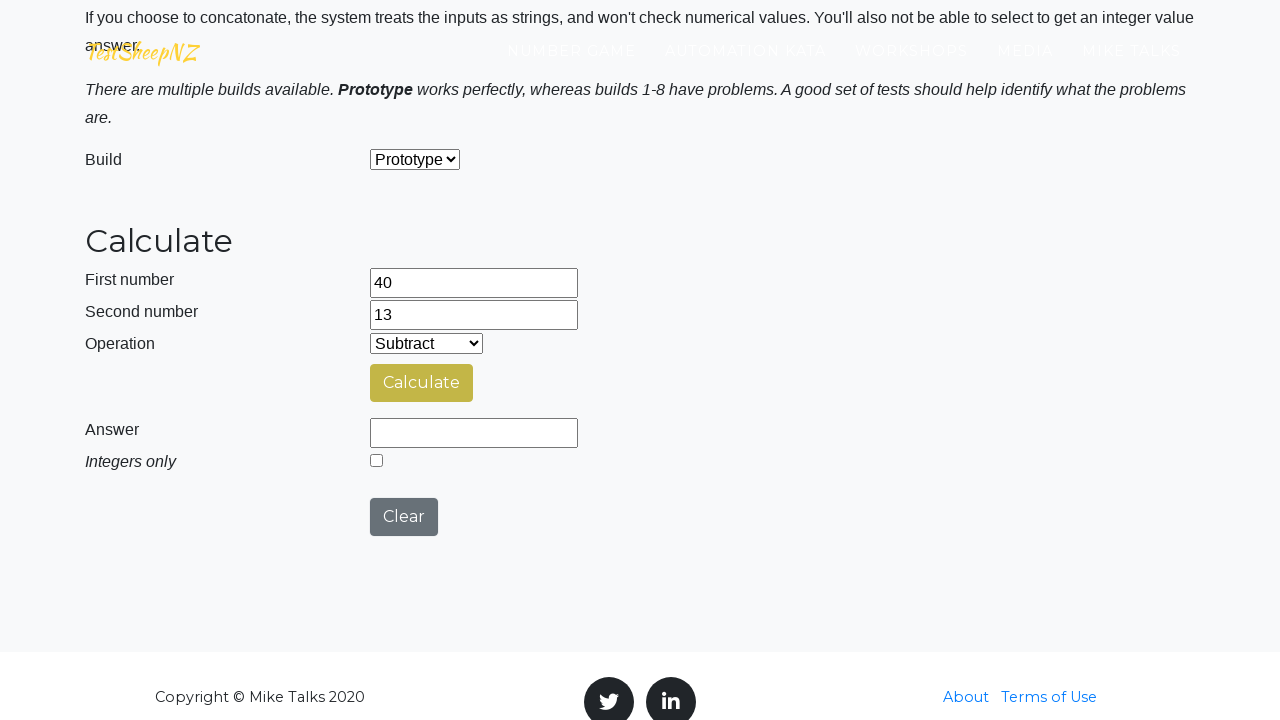

Selected Multiplication operation on #selectOperationDropdown
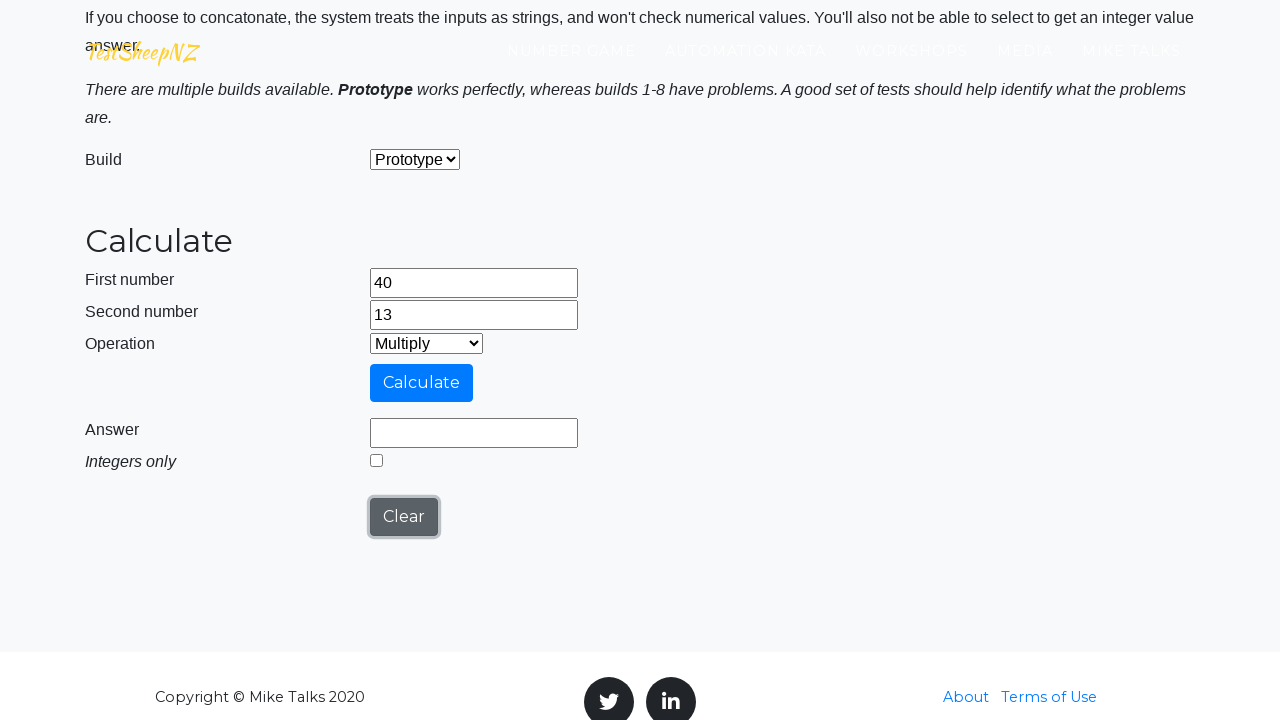

Clicked Calculate button for multiplication at (422, 383) on #calculateButton
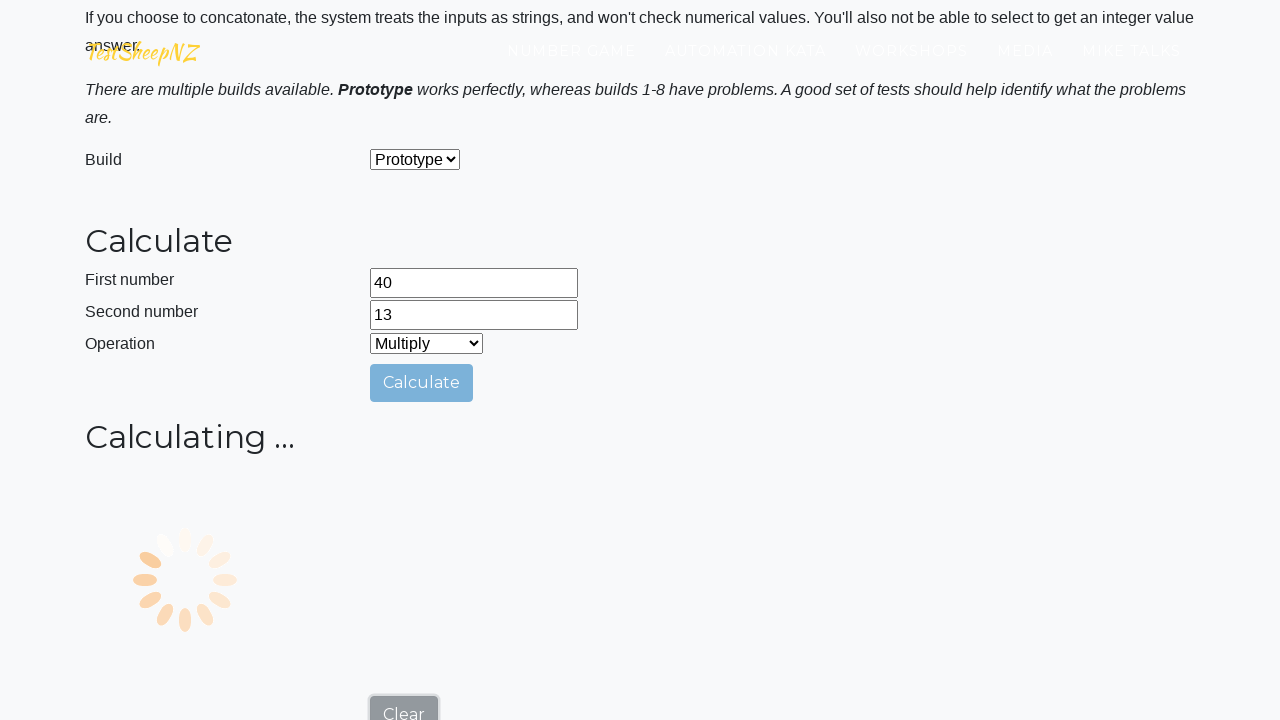

Answer field loaded
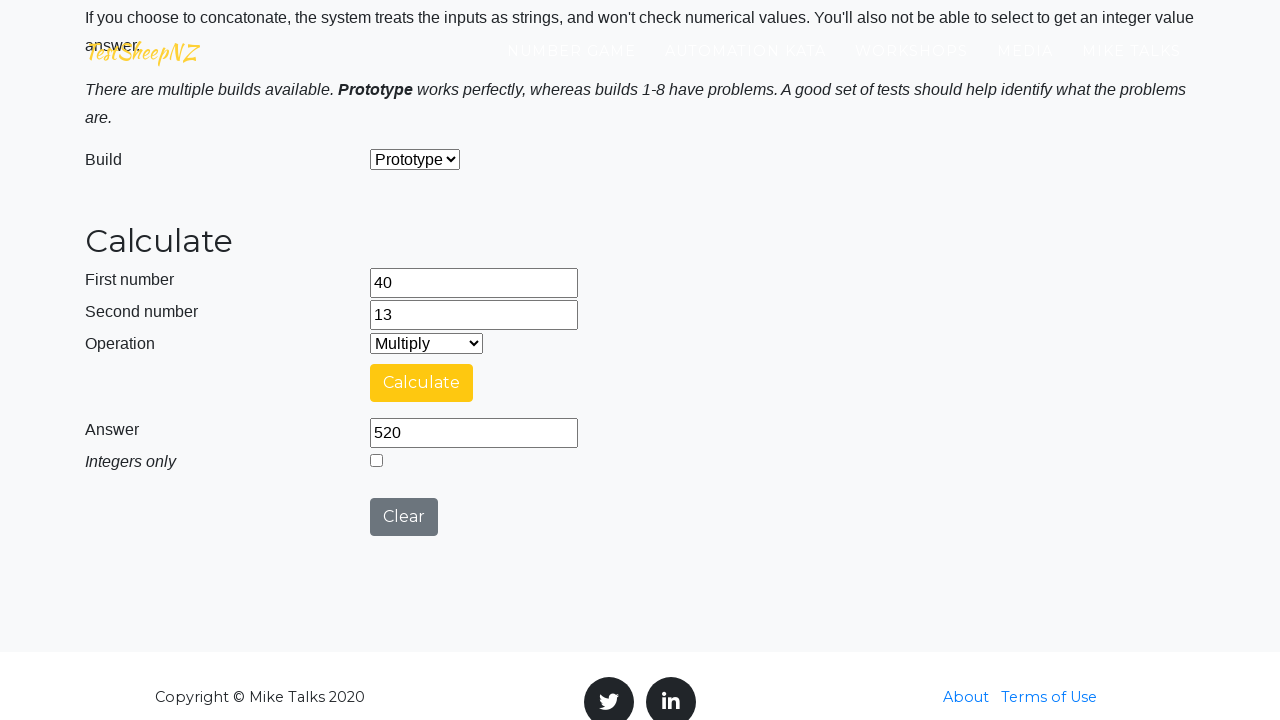

Verified multiplication result: 40 * 13 = 520 (expected 520)
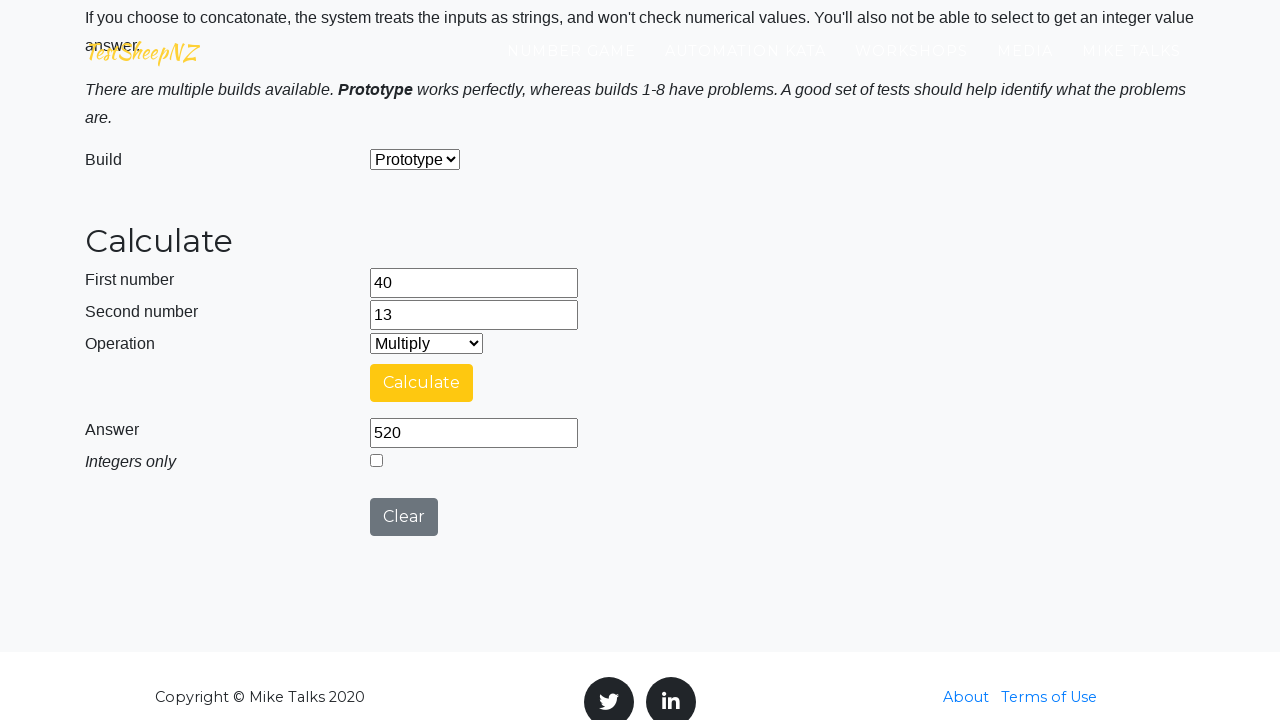

Clicked Clear button after multiplication test at (404, 517) on #clearButton
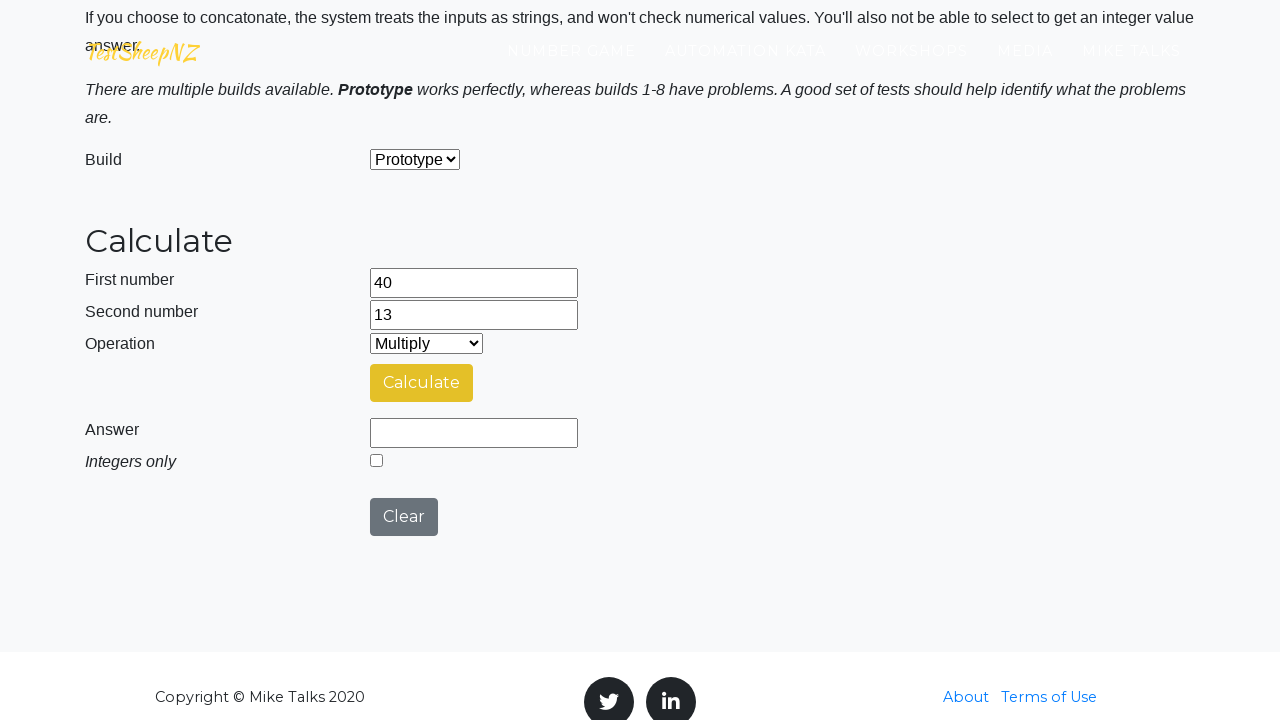

Selected Division operation on #selectOperationDropdown
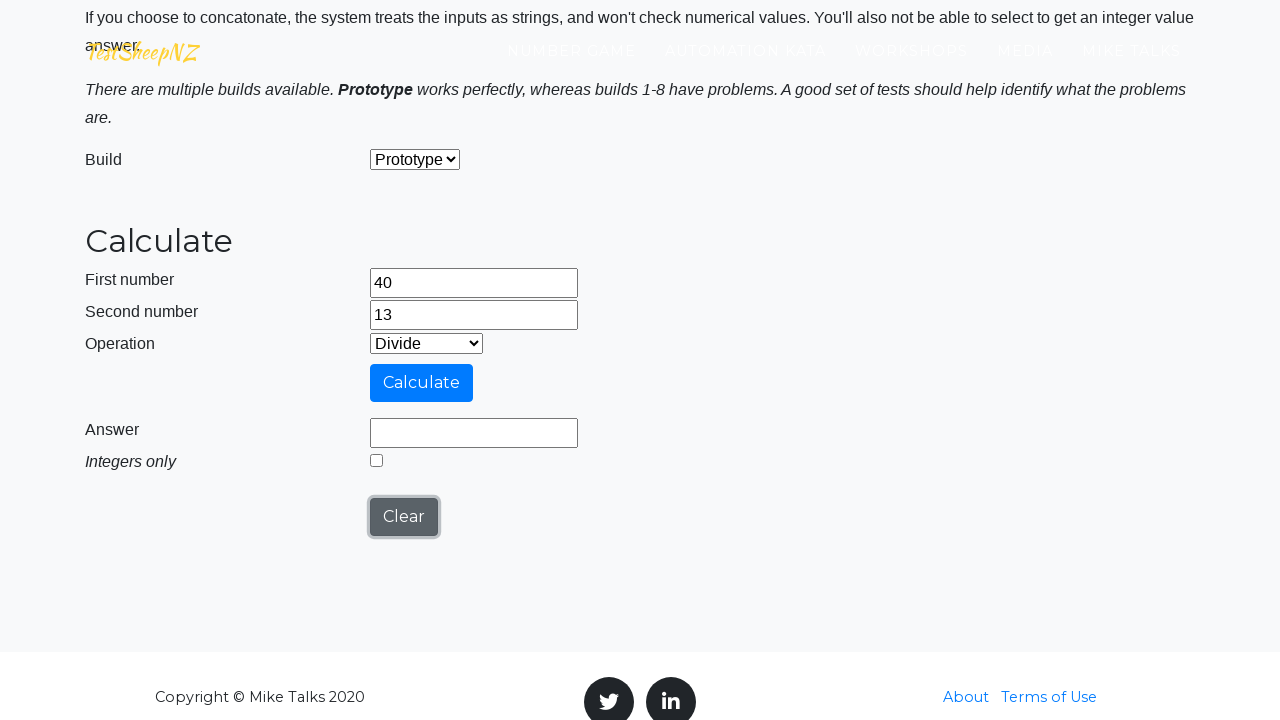

Clicked Calculate button for division at (422, 383) on #calculateButton
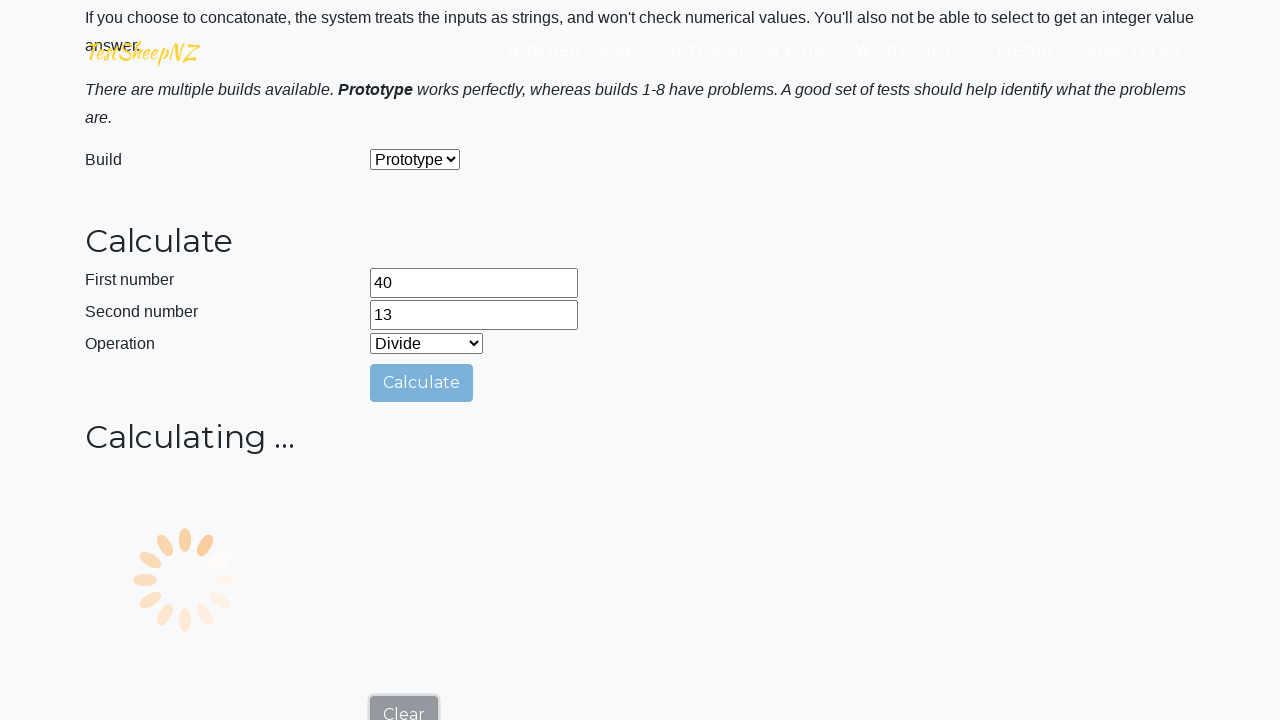

Answer field loaded
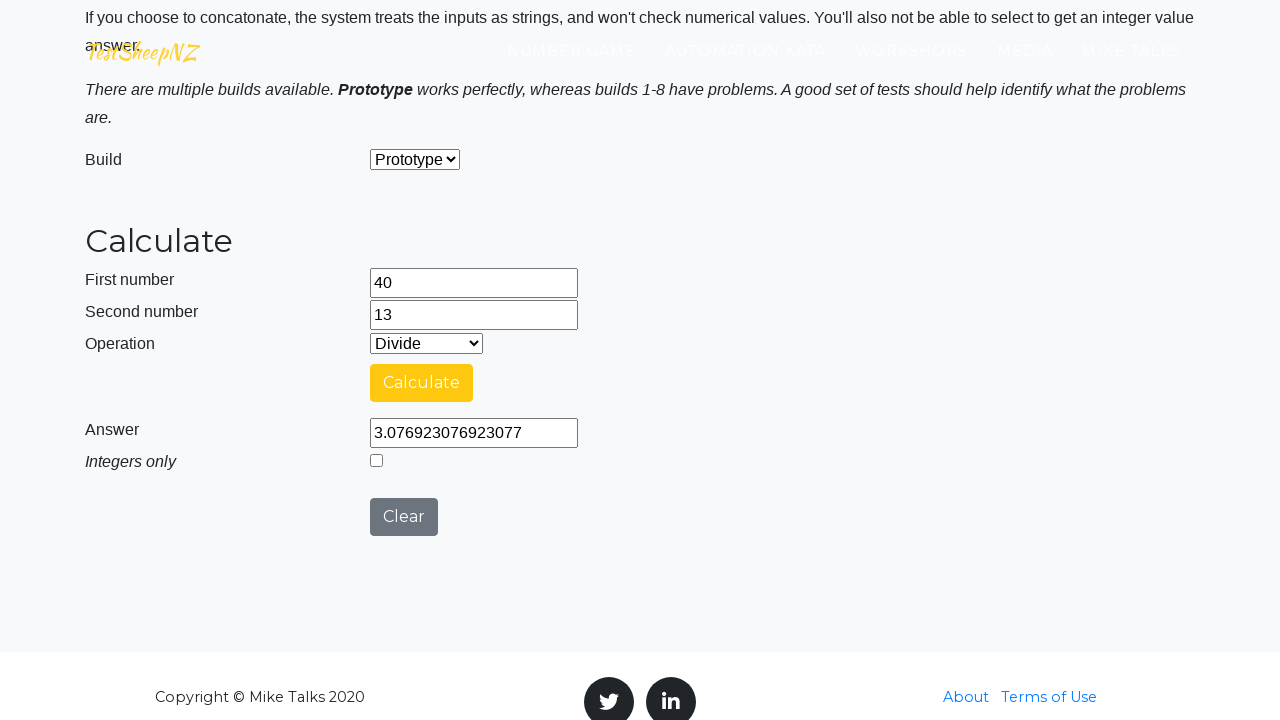

Verified division result: 40 / 13 = 3.076923076923077 (expected 3.076923076923077)
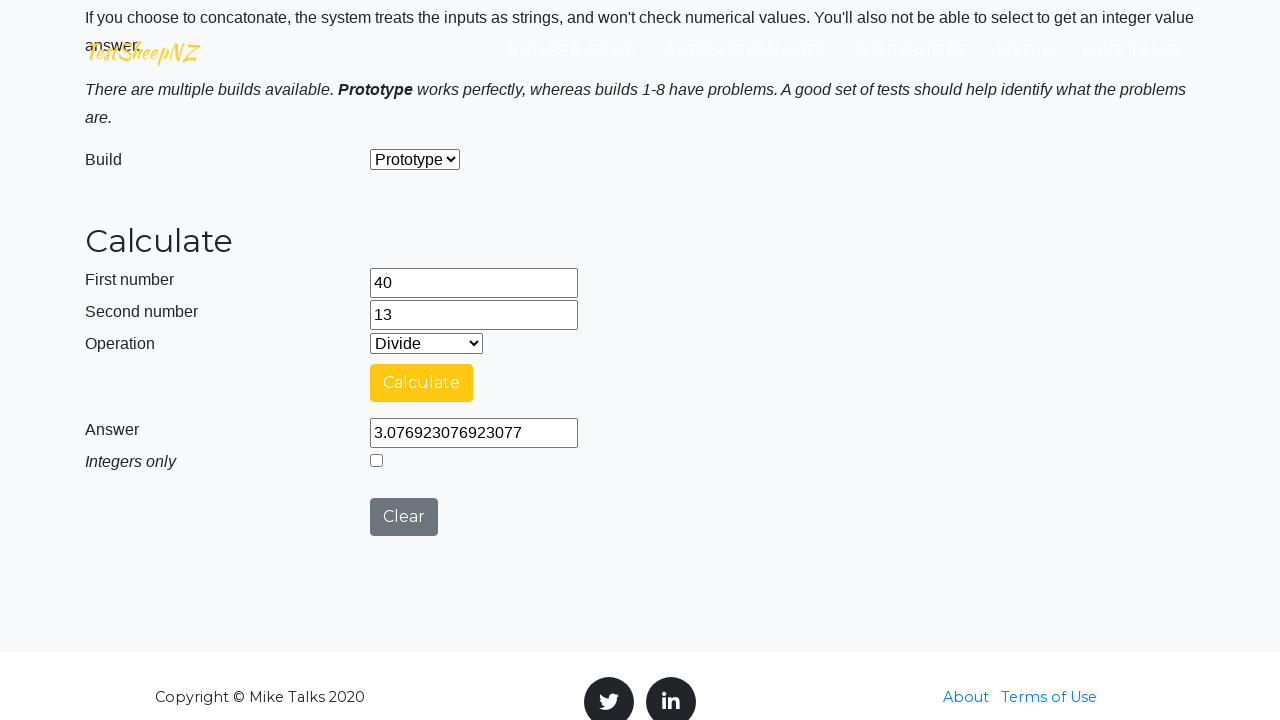

Clicked Clear button after division test at (404, 517) on #clearButton
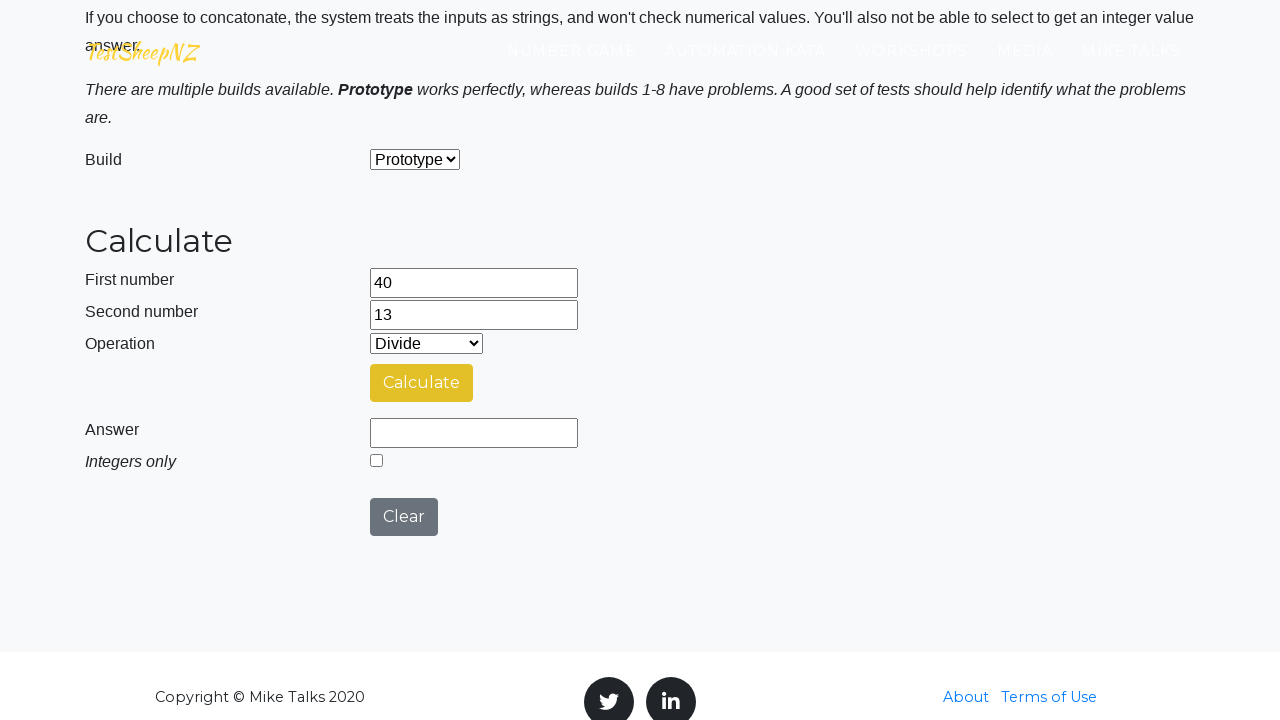

Selected Concatenation operation on #selectOperationDropdown
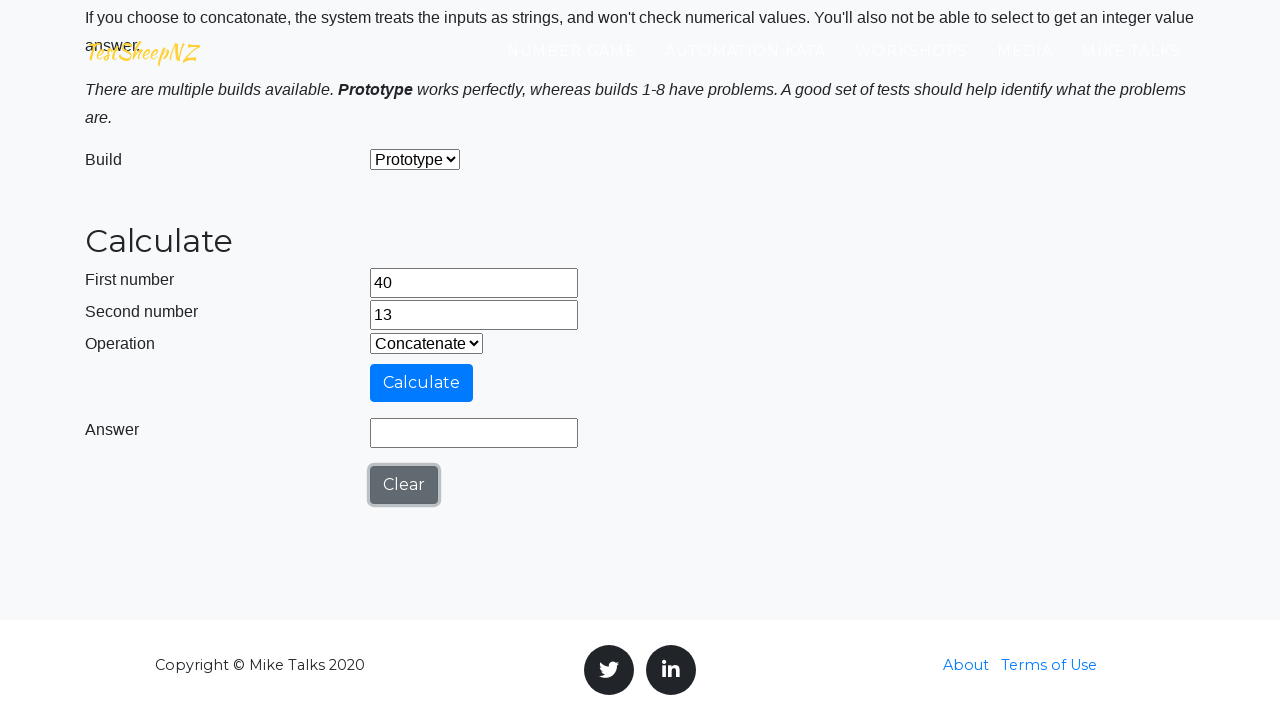

Clicked Calculate button for concatenation at (422, 383) on #calculateButton
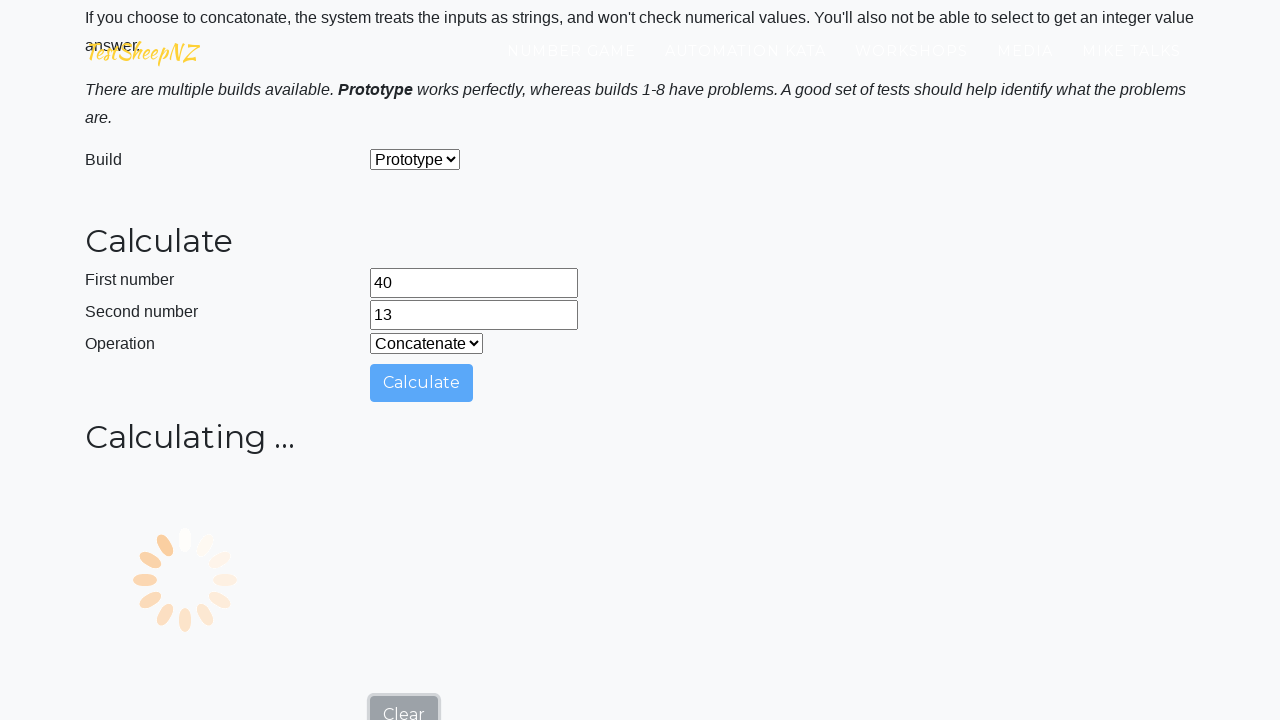

Answer field loaded
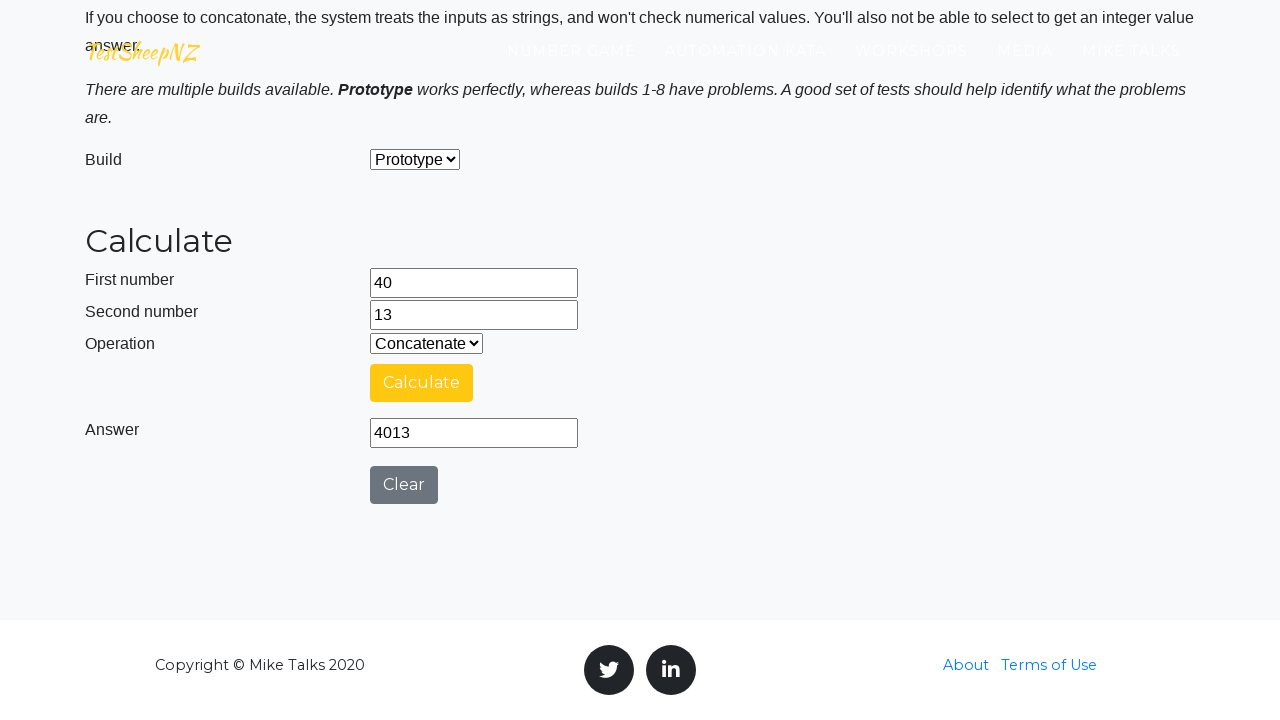

Verified concatenation result: 4013 = 4013 (expected 4013)
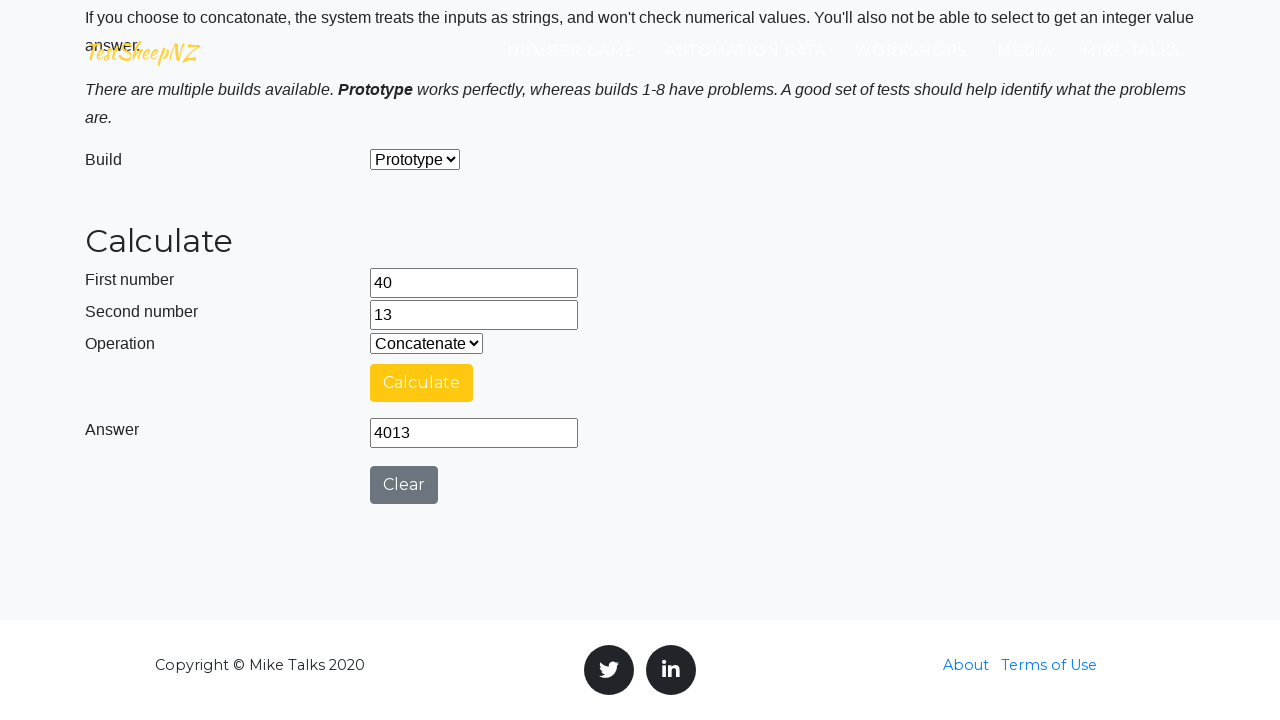

Clicked Clear button after concatenation test at (404, 485) on #clearButton
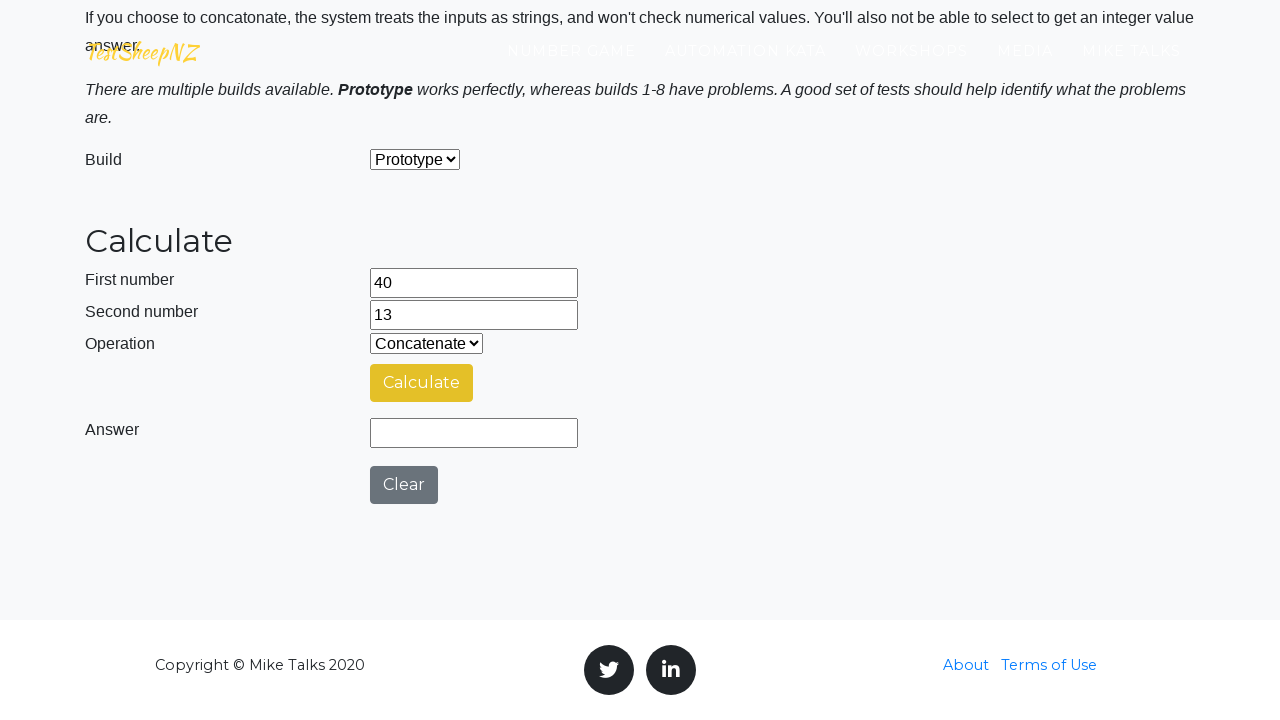

Reloaded page for test iteration 5
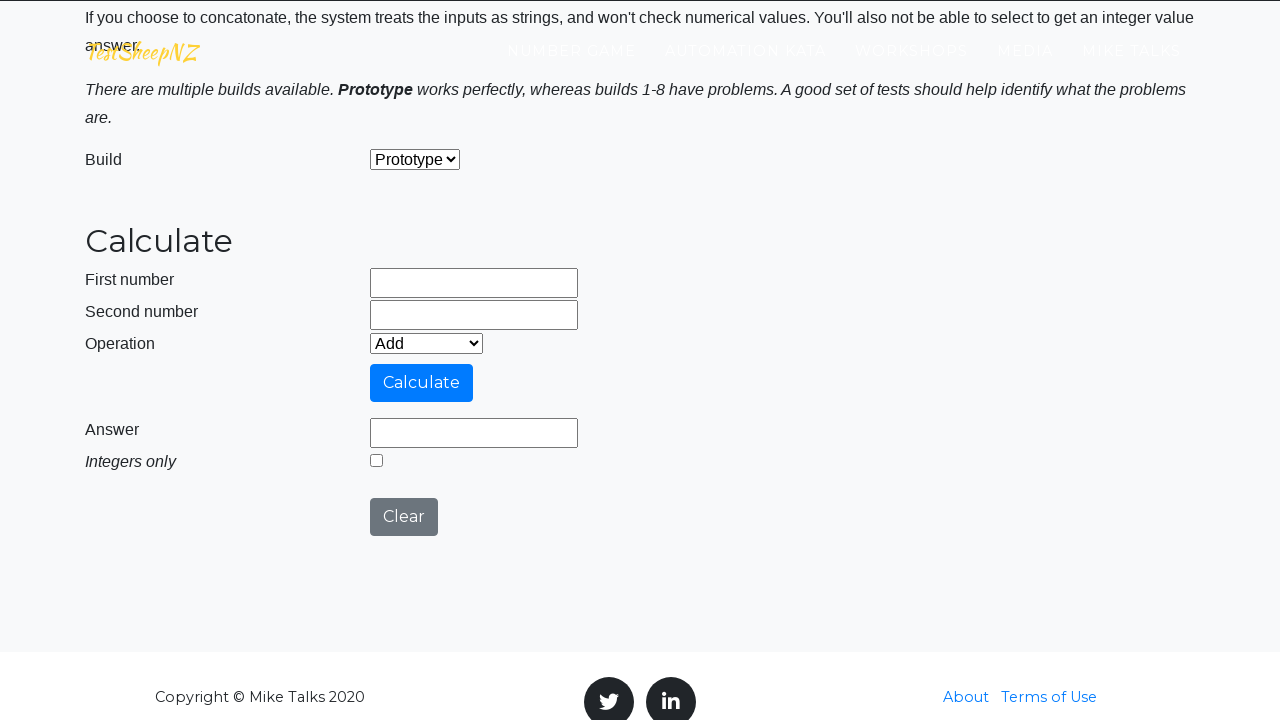

Filled number1Field with 78 on #number1Field
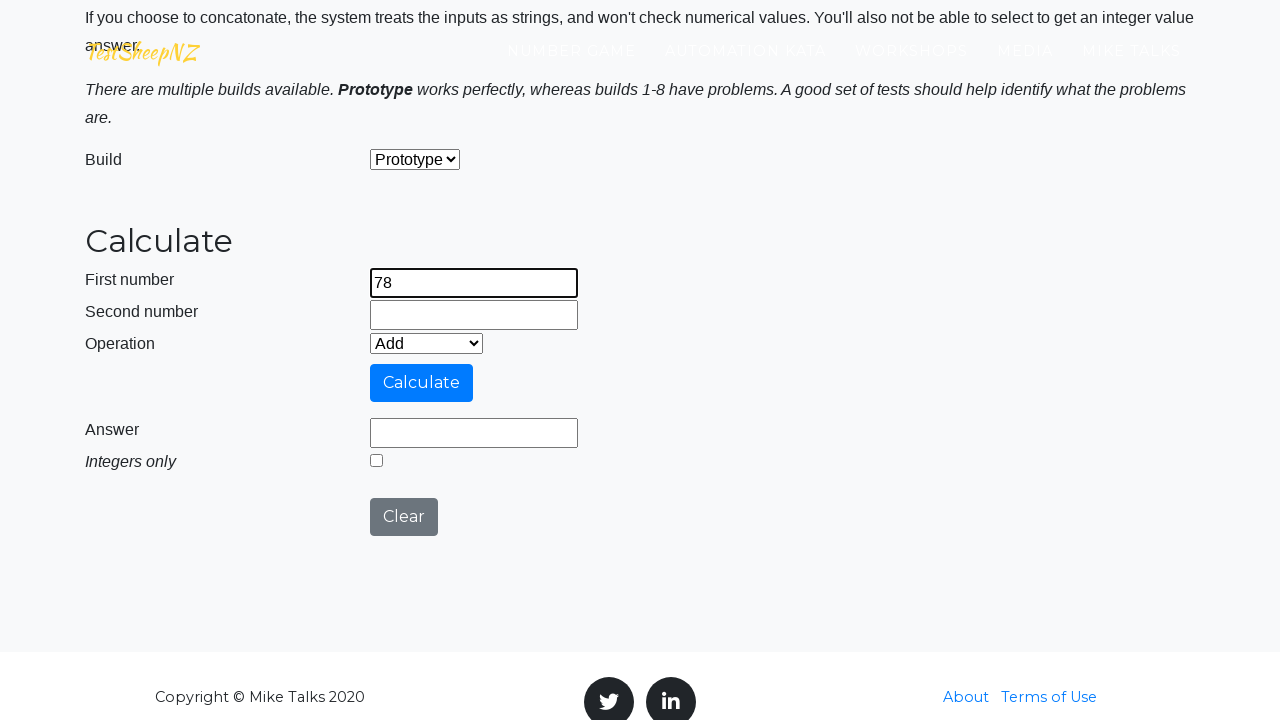

Filled number2Field with 86 on #number2Field
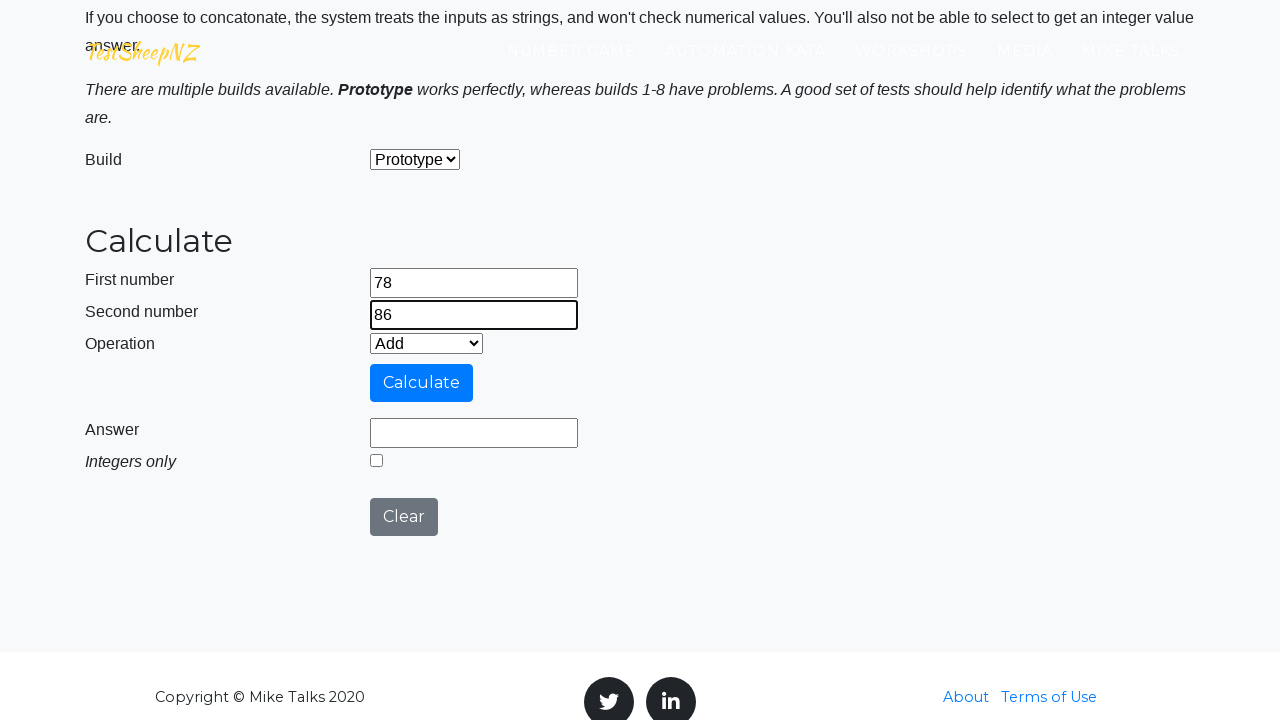

Selected Addition operation on #selectOperationDropdown
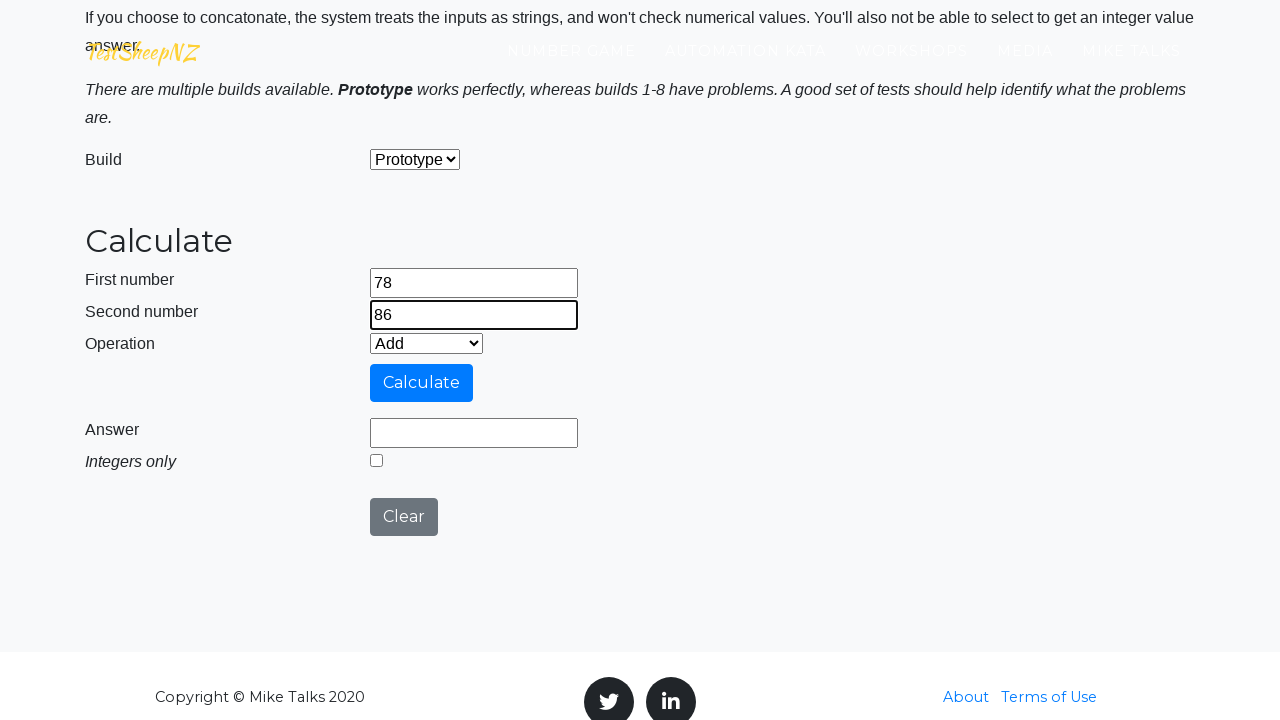

Clicked Calculate button for addition at (422, 383) on #calculateButton
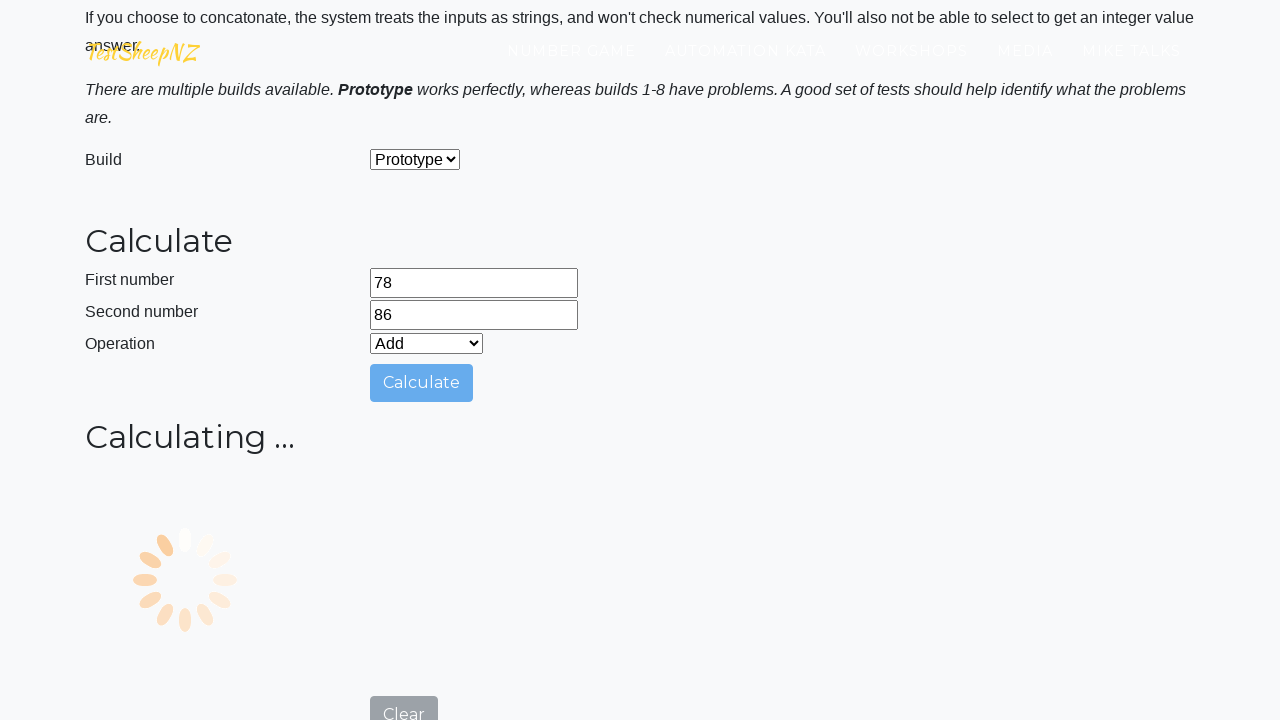

Answer field loaded
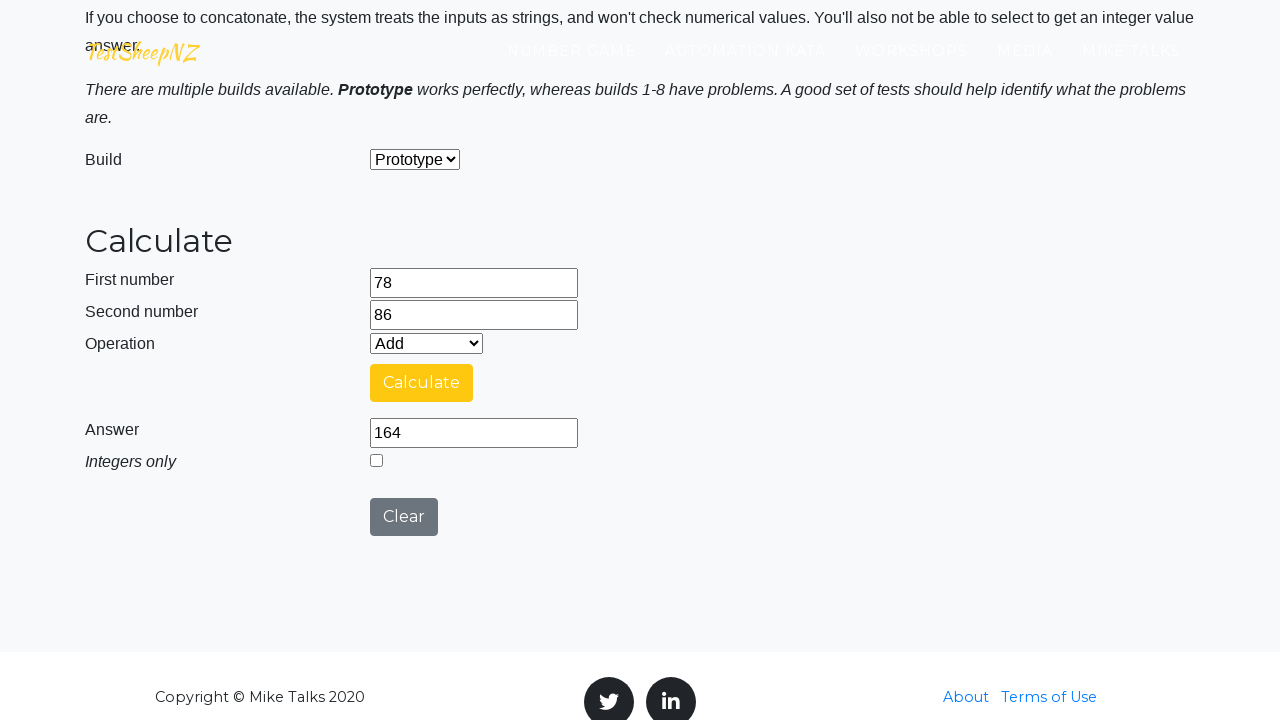

Verified addition result: 78 + 86 = 164 (expected 164)
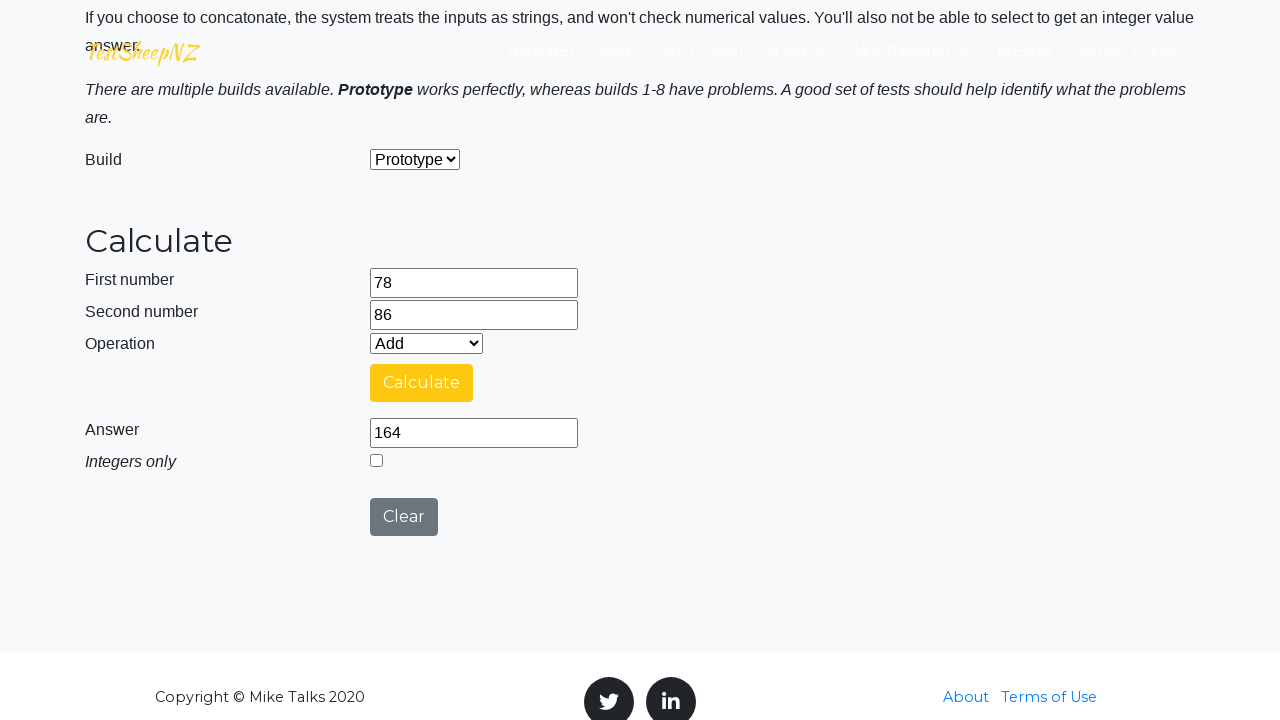

Clicked Clear button after addition test at (404, 517) on #clearButton
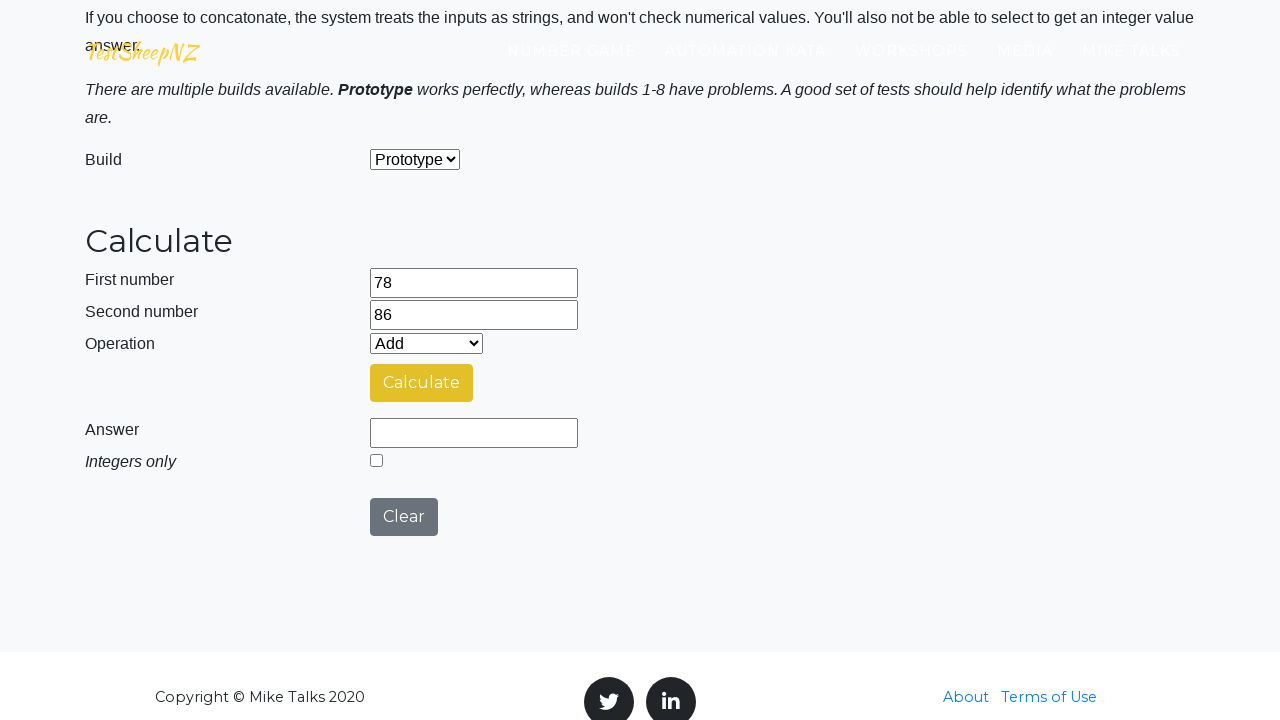

Selected Subtraction operation on #selectOperationDropdown
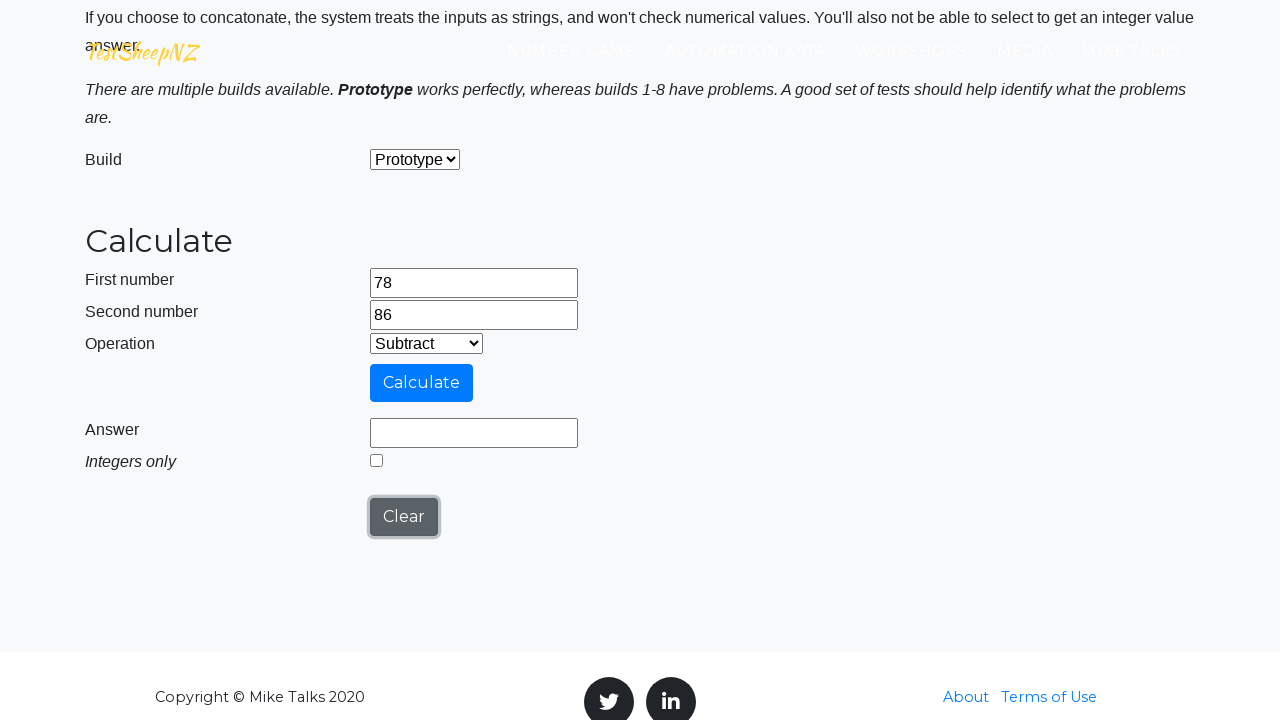

Clicked Calculate button for subtraction at (422, 383) on #calculateButton
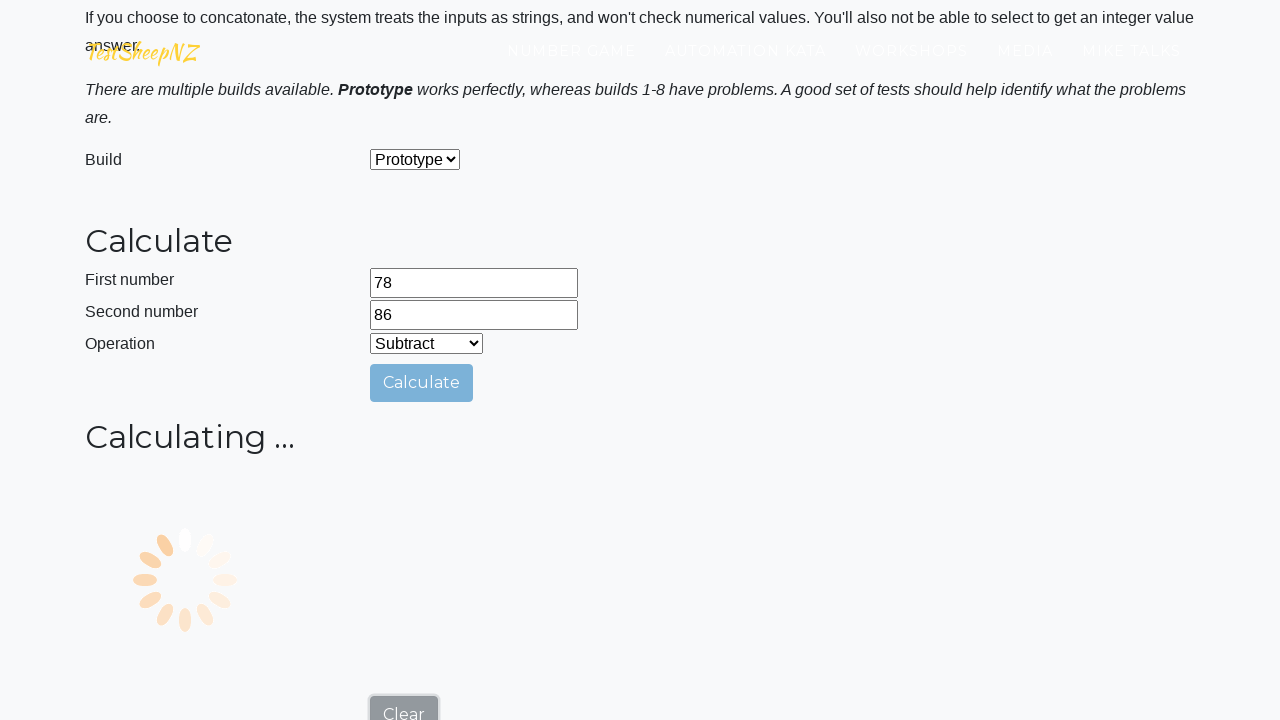

Answer field loaded
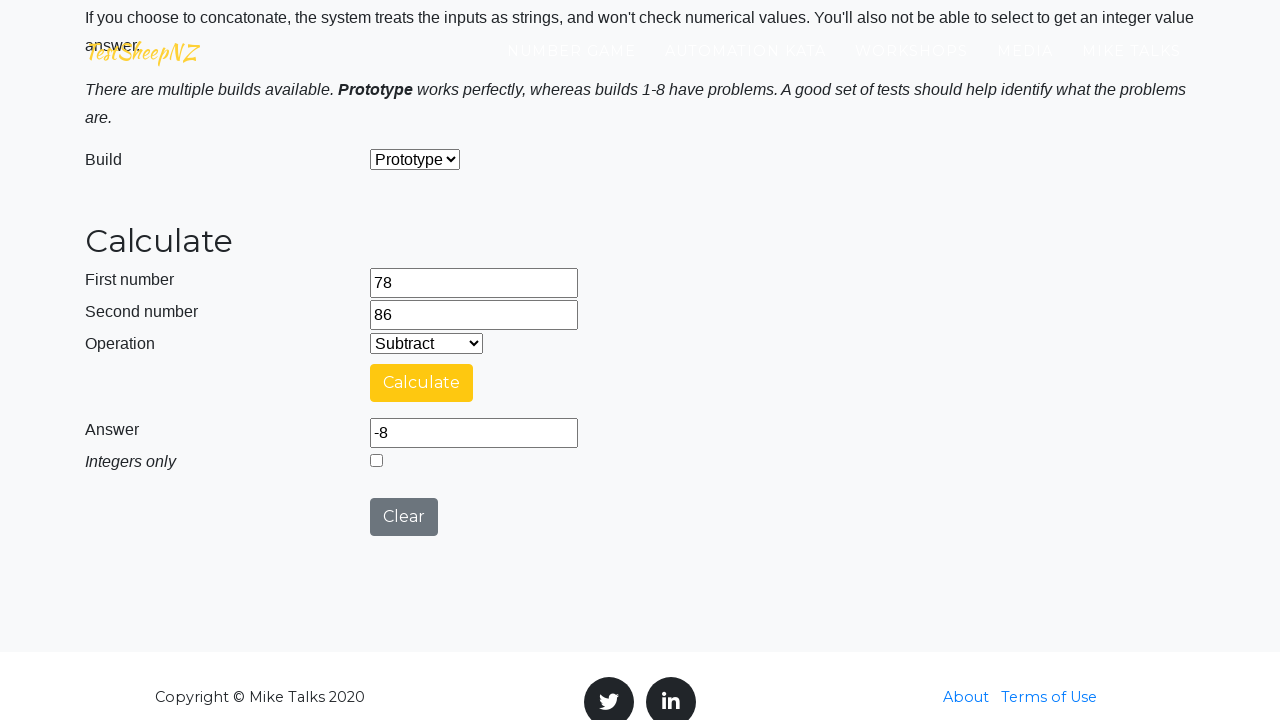

Verified subtraction result: 78 - 86 = -8 (expected -8)
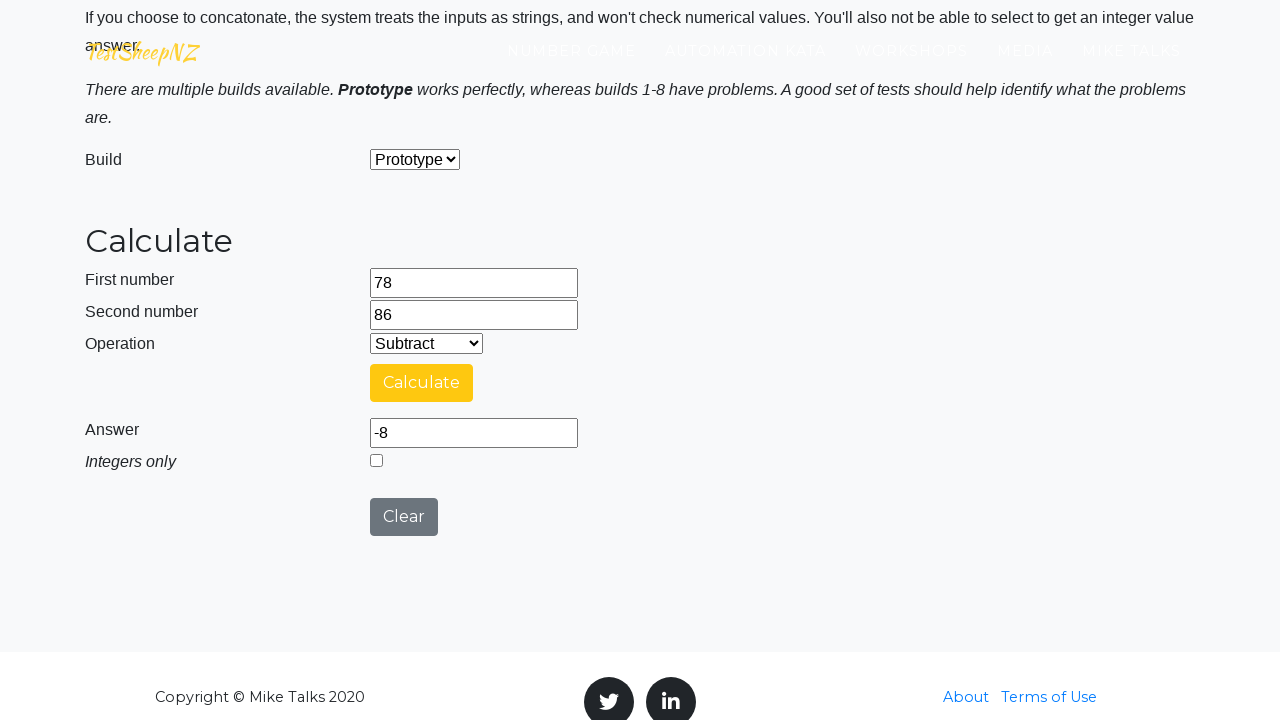

Clicked Clear button after subtraction test at (404, 517) on #clearButton
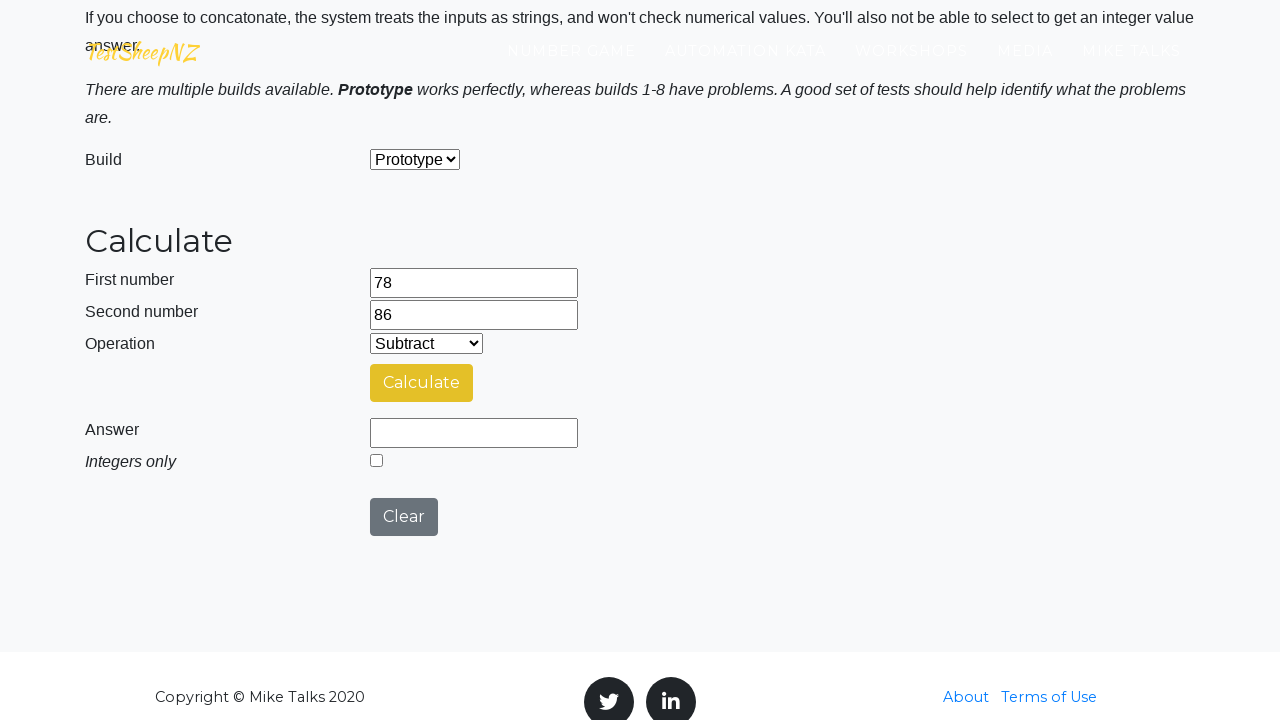

Selected Multiplication operation on #selectOperationDropdown
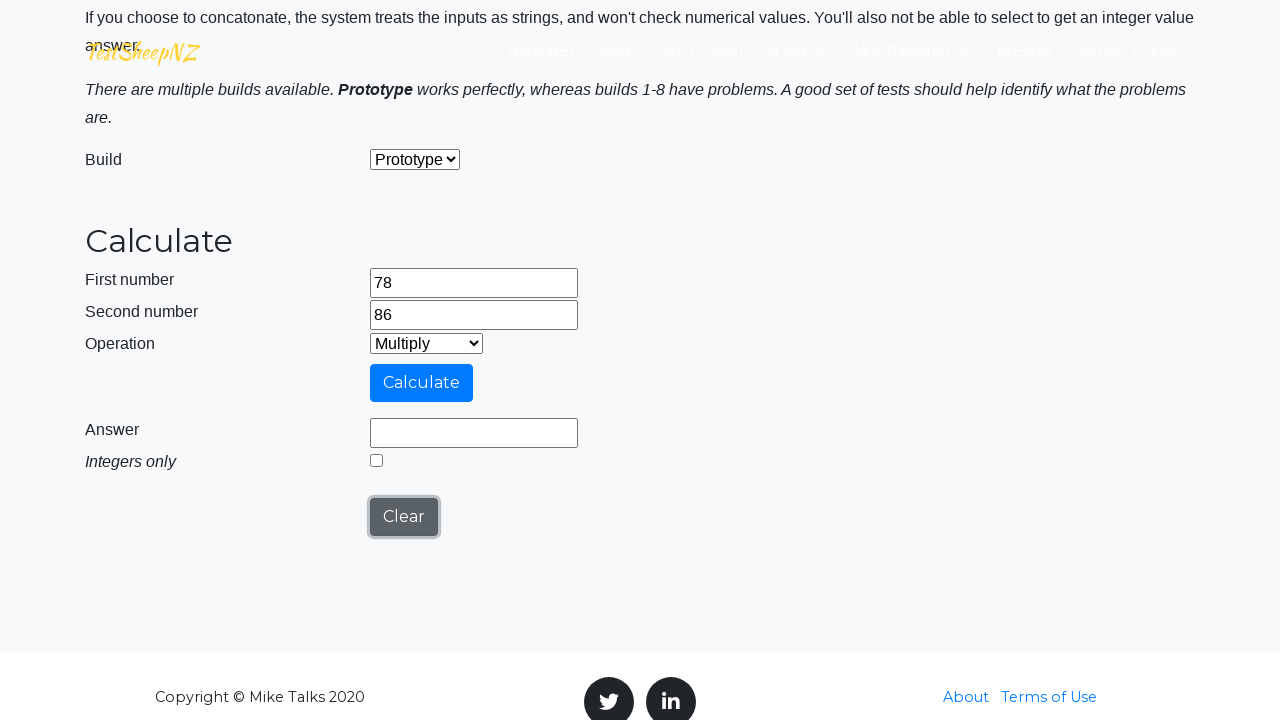

Clicked Calculate button for multiplication at (422, 383) on #calculateButton
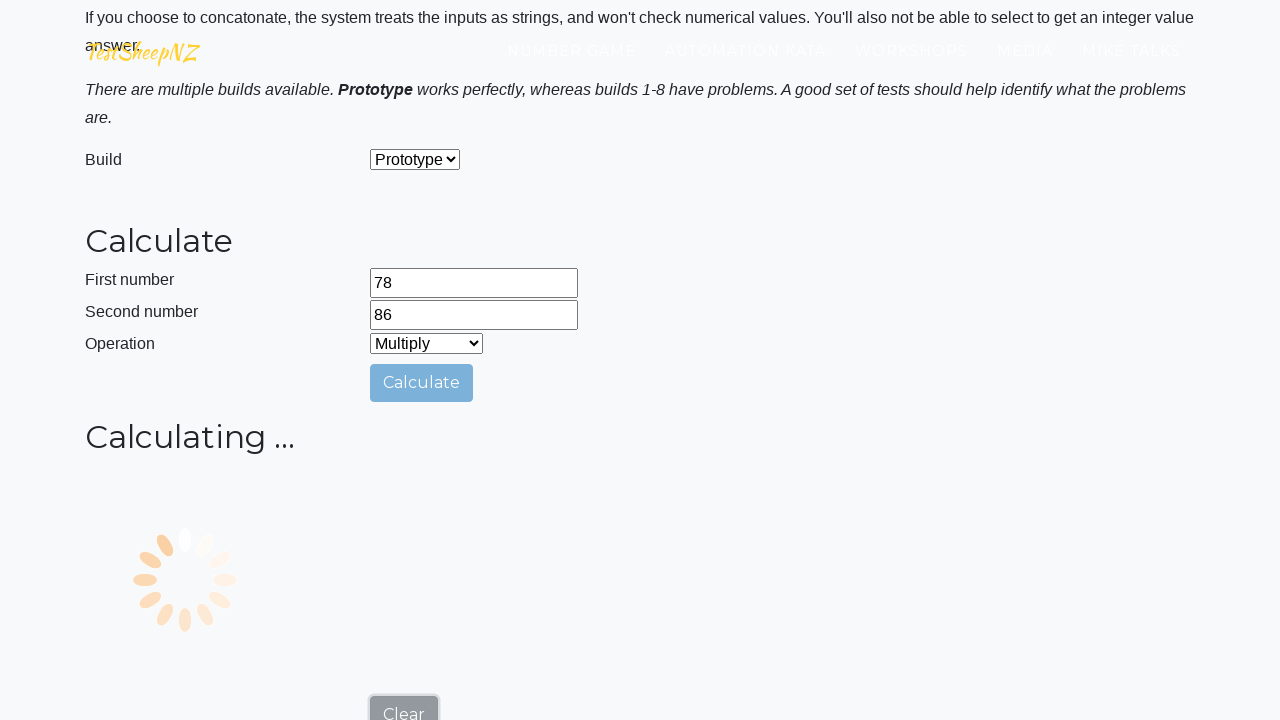

Answer field loaded
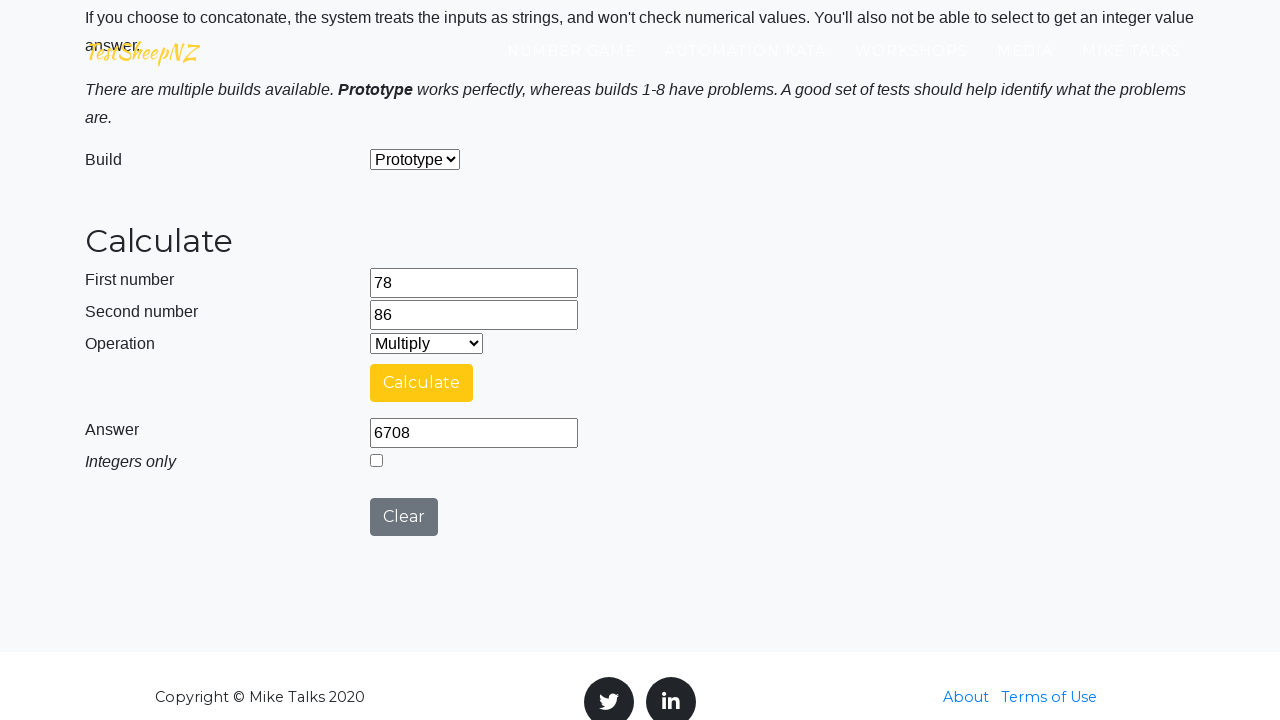

Verified multiplication result: 78 * 86 = 6708 (expected 6708)
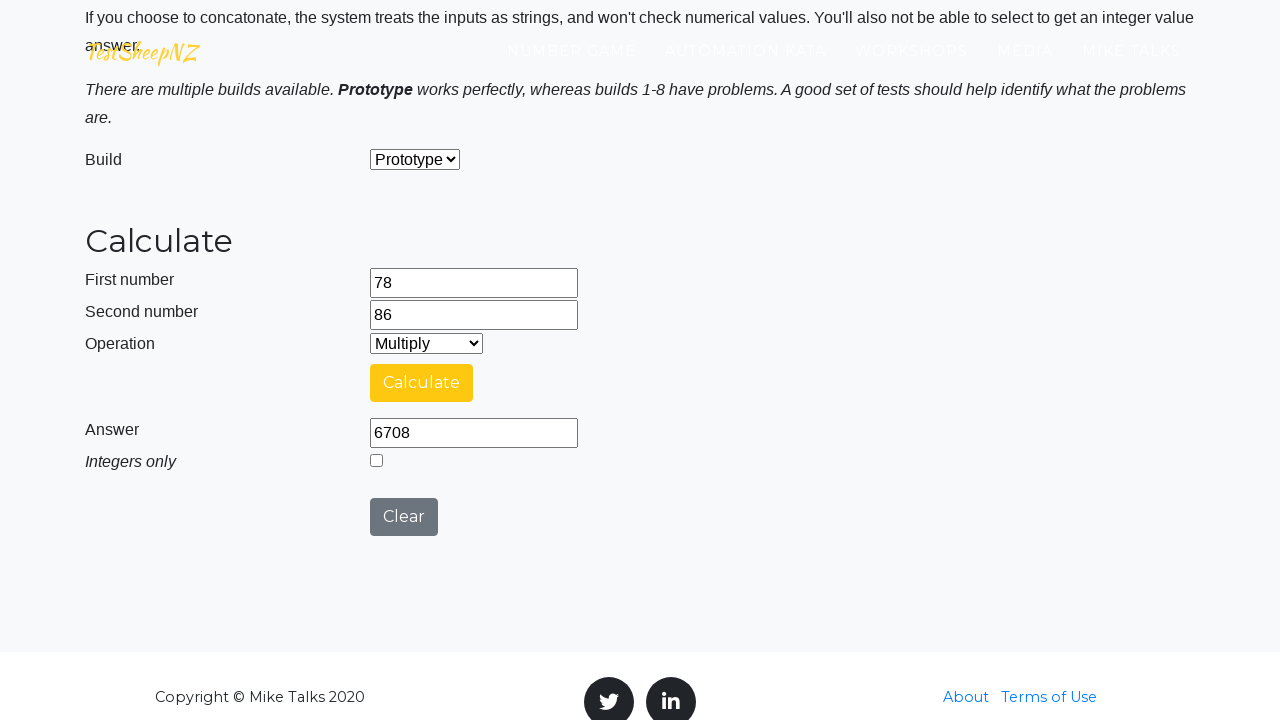

Clicked Clear button after multiplication test at (404, 517) on #clearButton
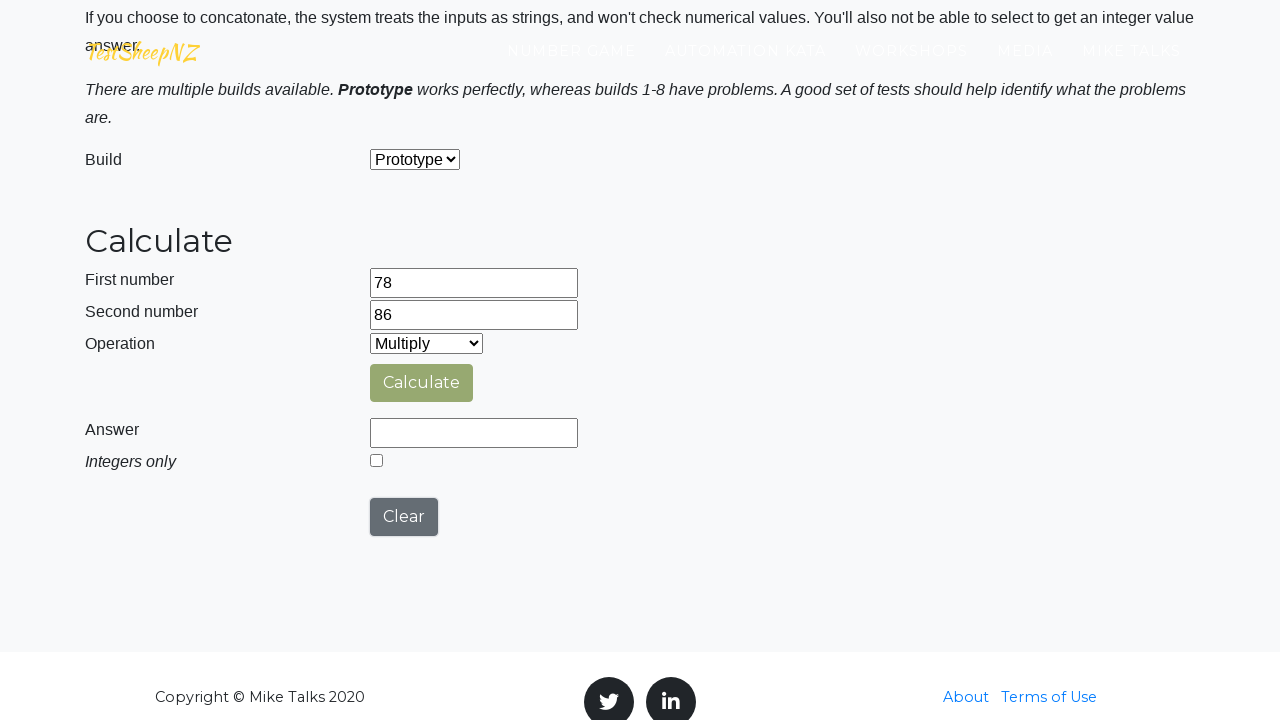

Selected Division operation on #selectOperationDropdown
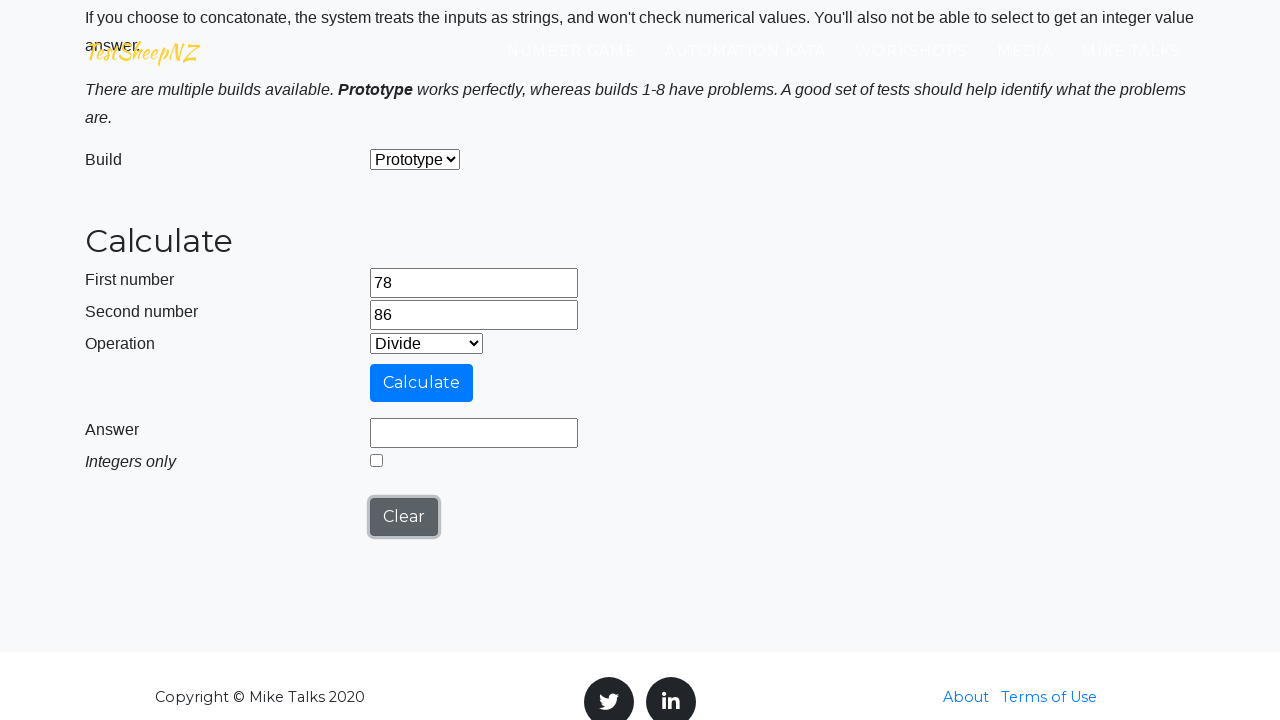

Clicked Calculate button for division at (422, 383) on #calculateButton
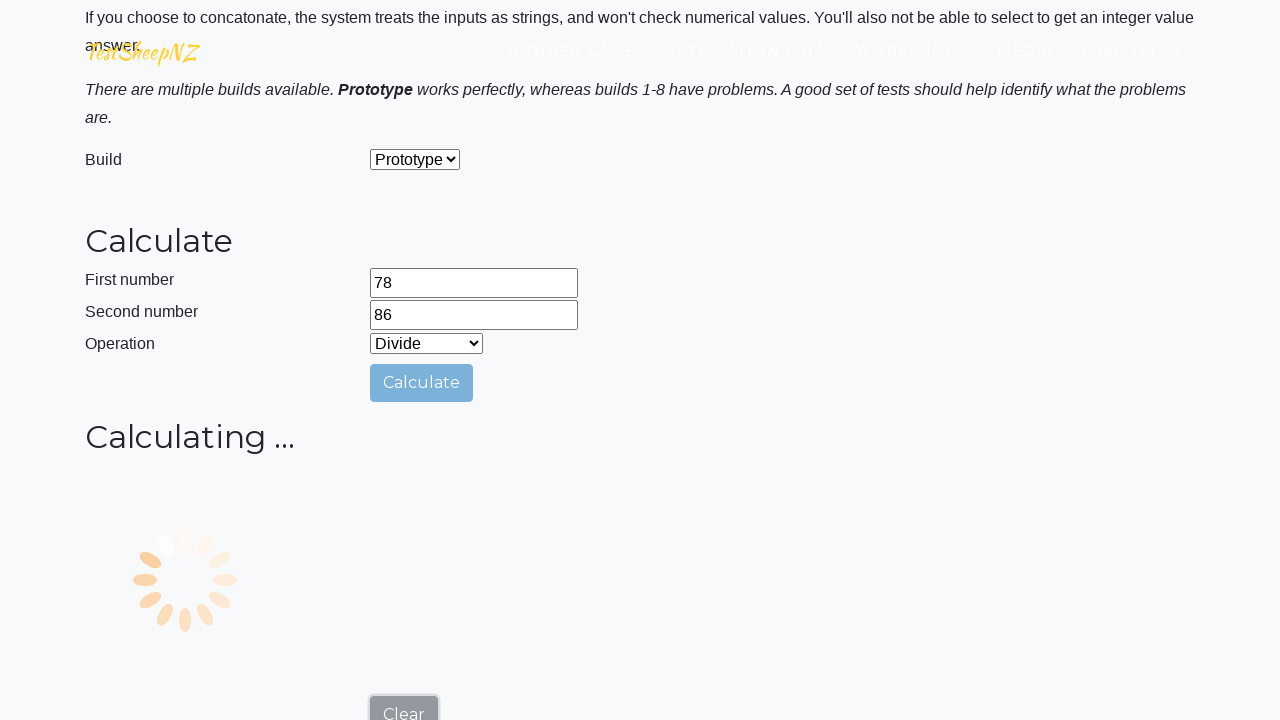

Answer field loaded
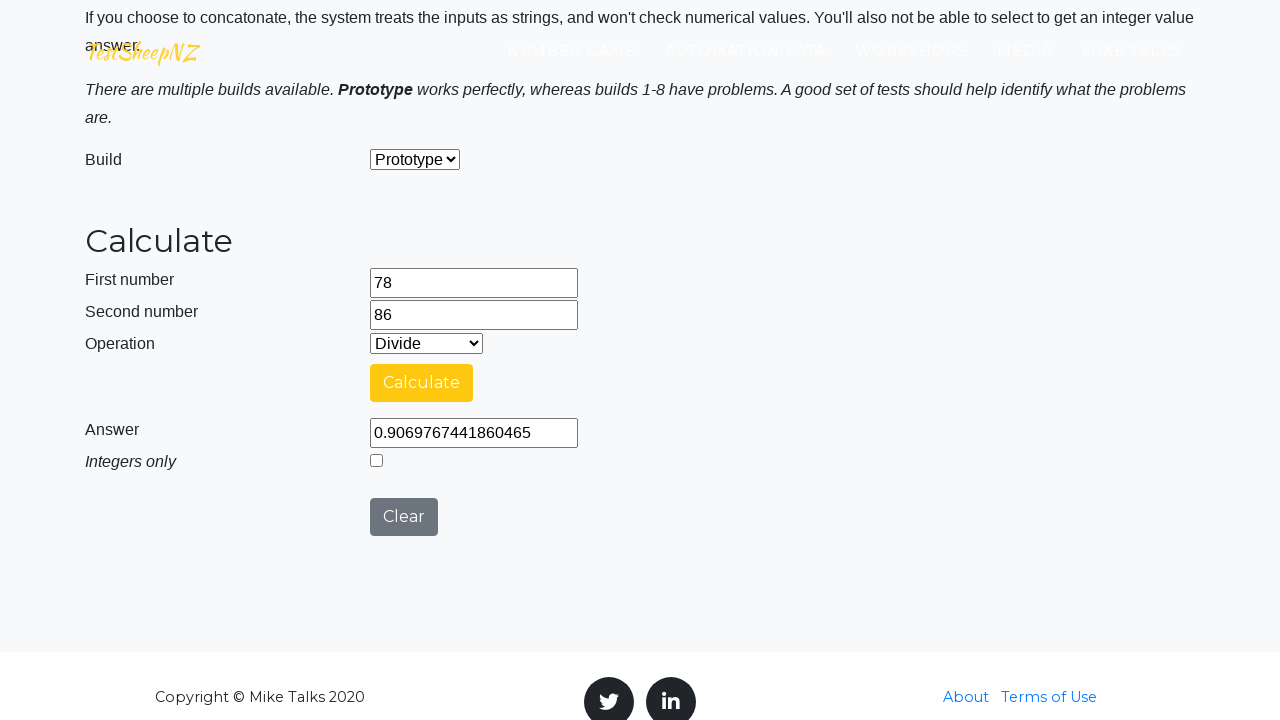

Verified division result: 78 / 86 = 0.9069767441860465 (expected 0.9069767441860465)
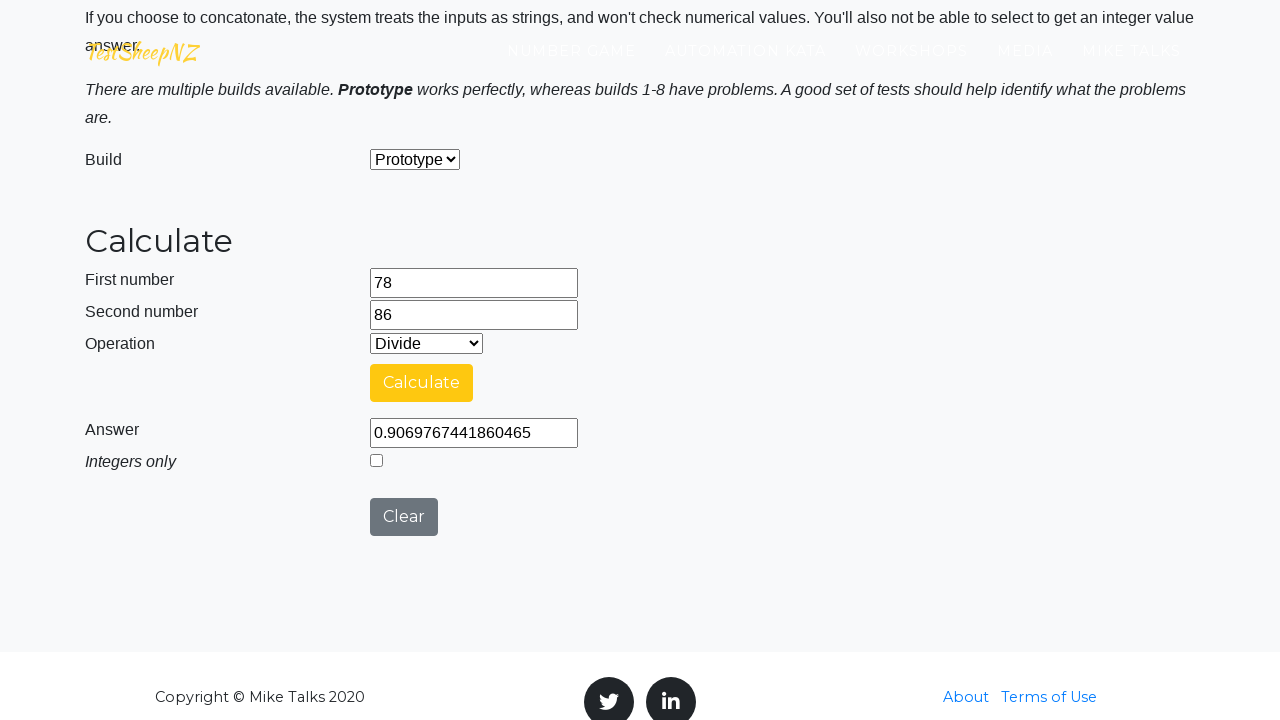

Clicked Clear button after division test at (404, 517) on #clearButton
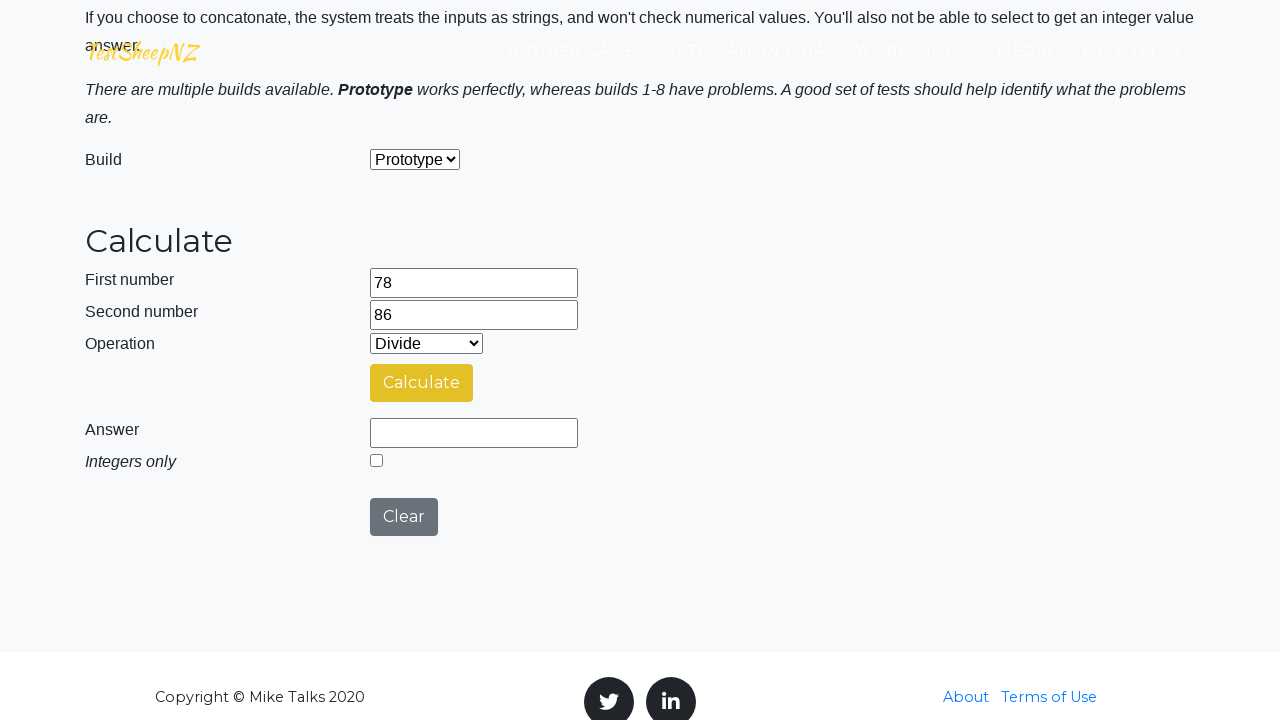

Selected Concatenation operation on #selectOperationDropdown
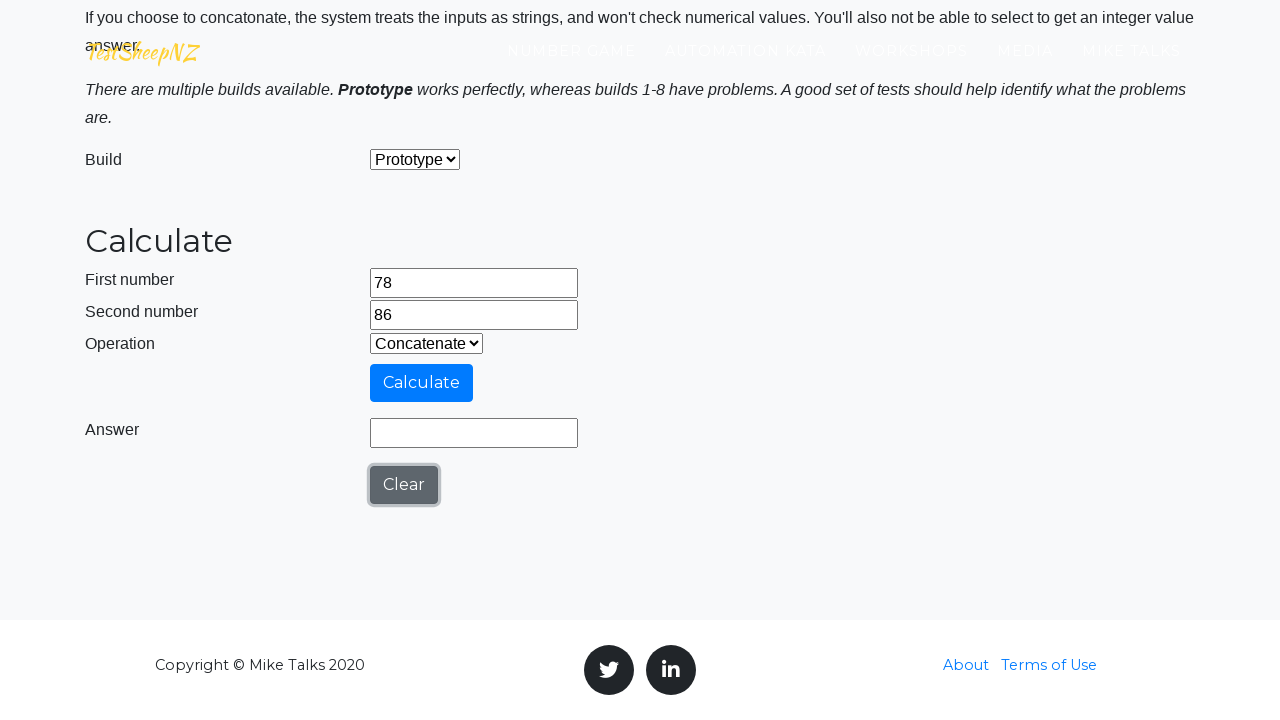

Clicked Calculate button for concatenation at (422, 383) on #calculateButton
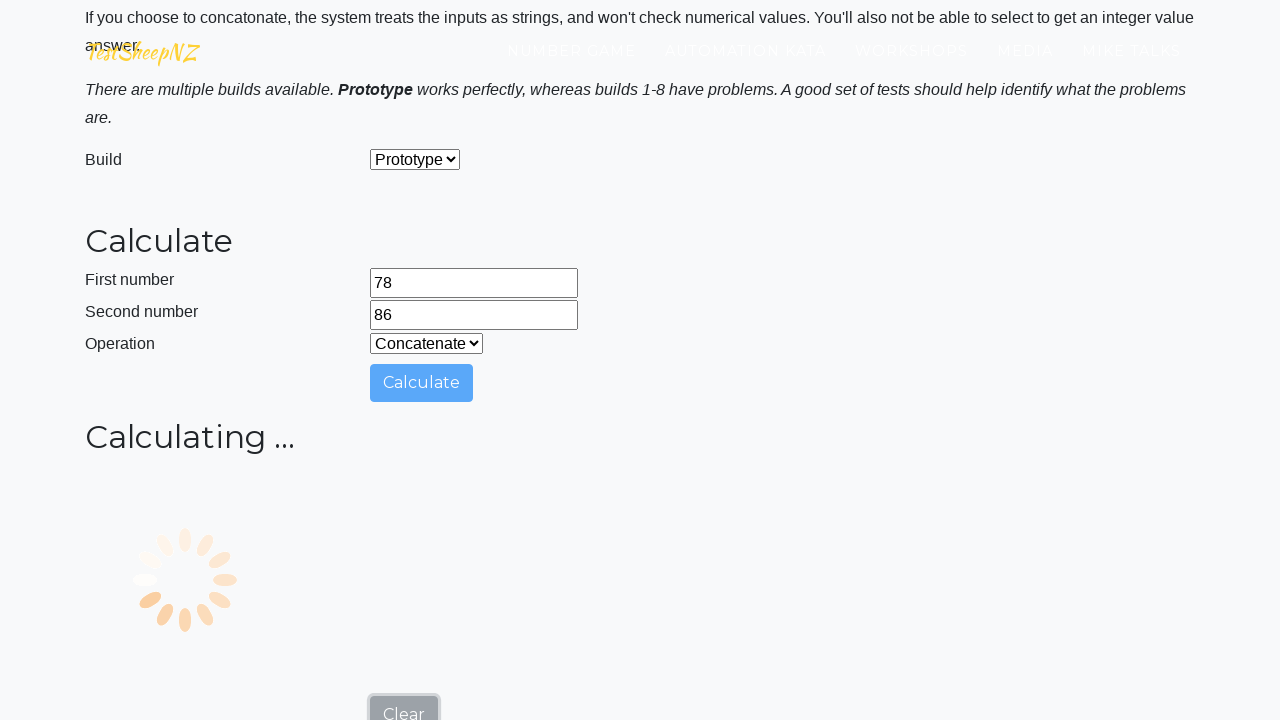

Answer field loaded
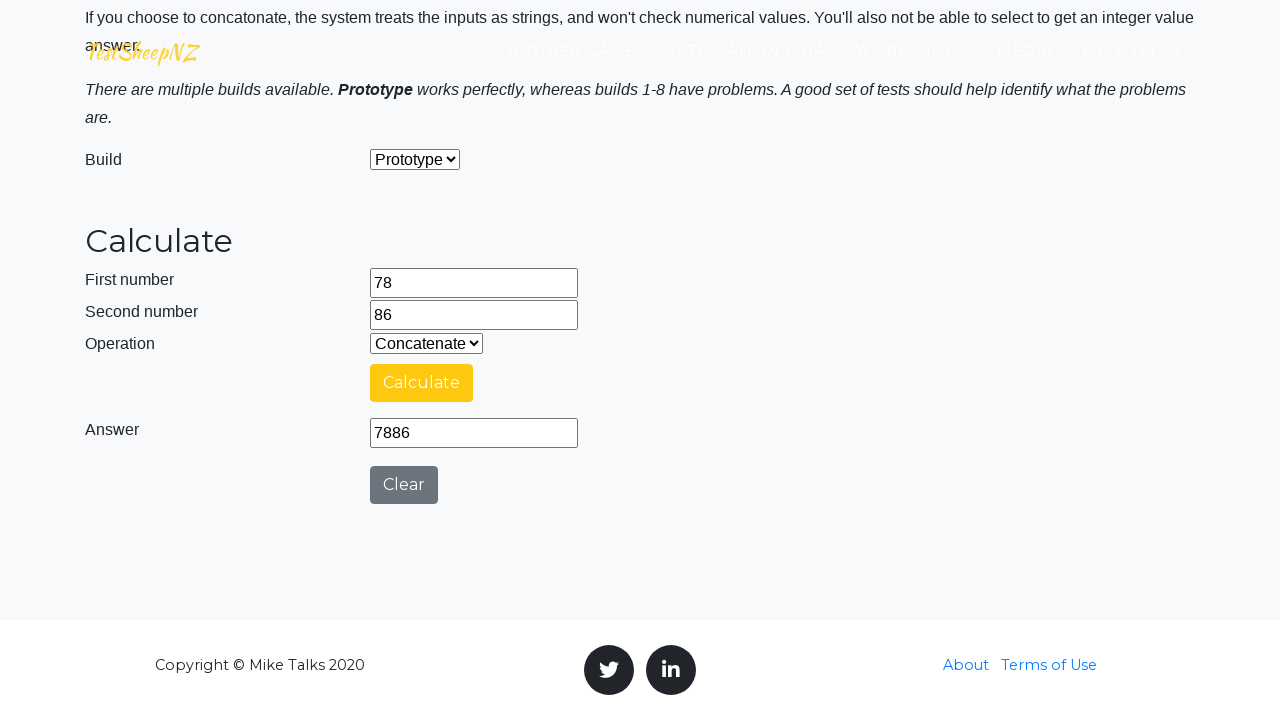

Verified concatenation result: 7886 = 7886 (expected 7886)
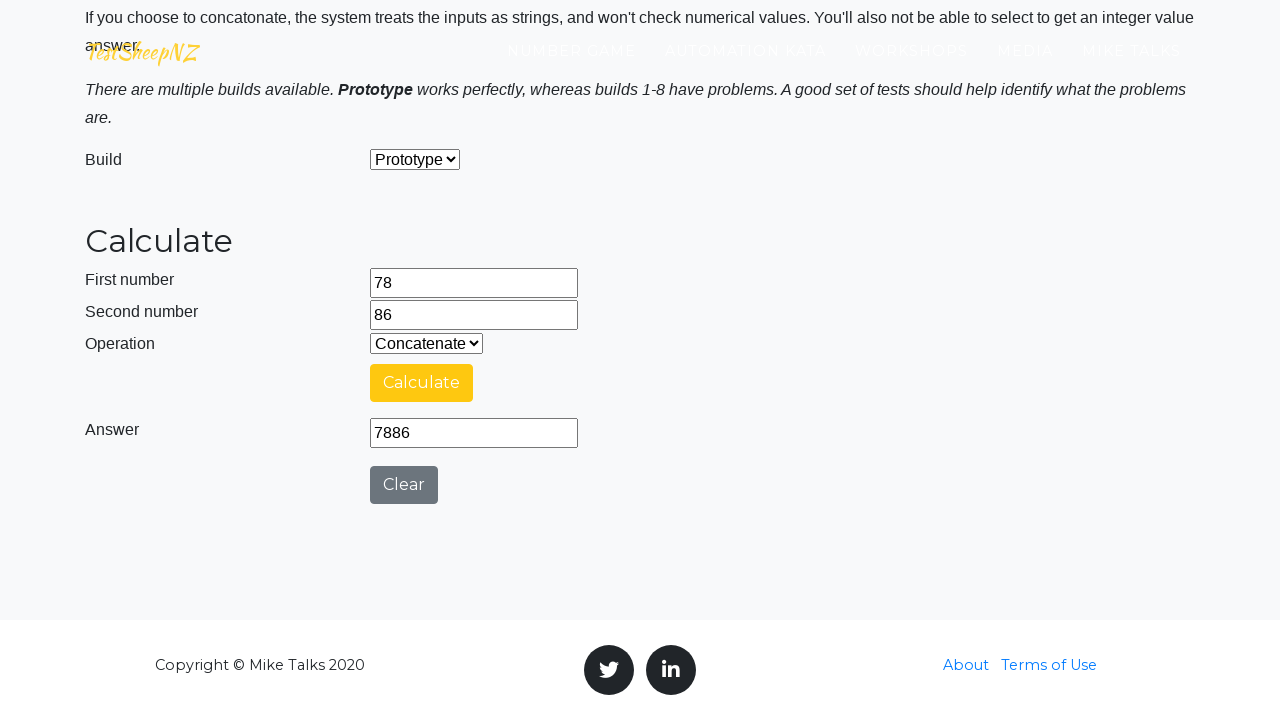

Clicked Clear button after concatenation test at (404, 485) on #clearButton
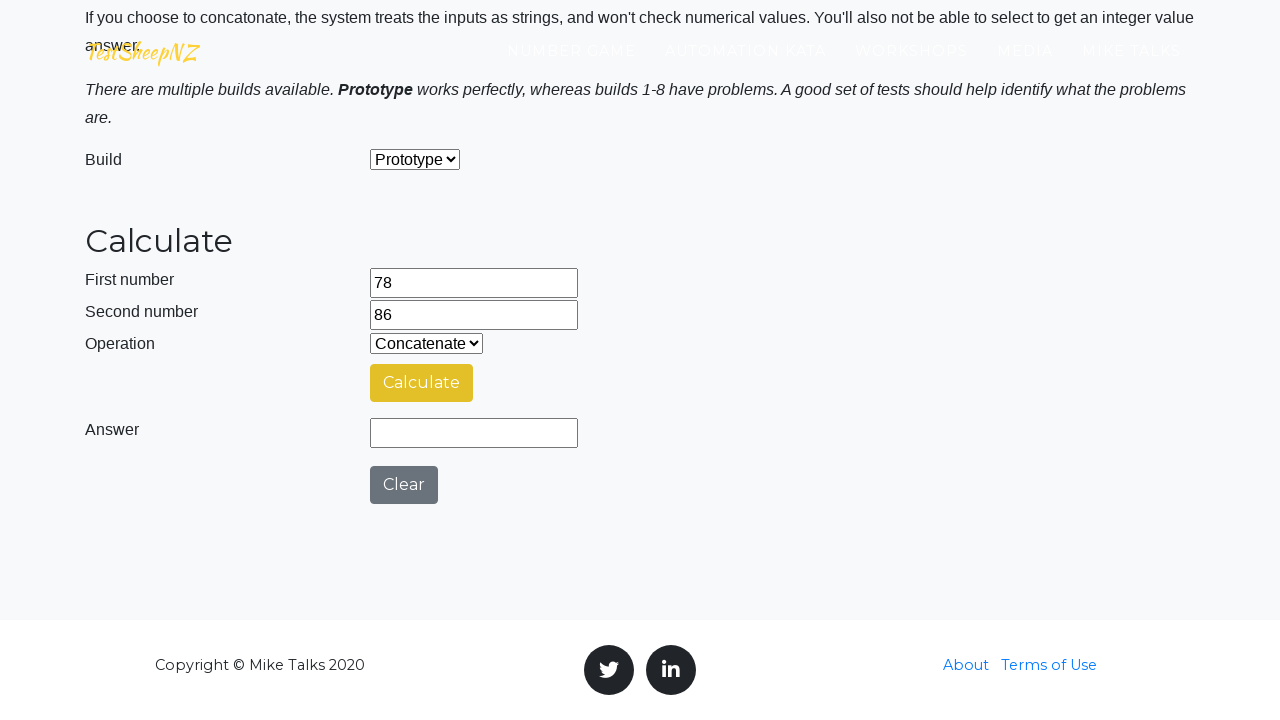

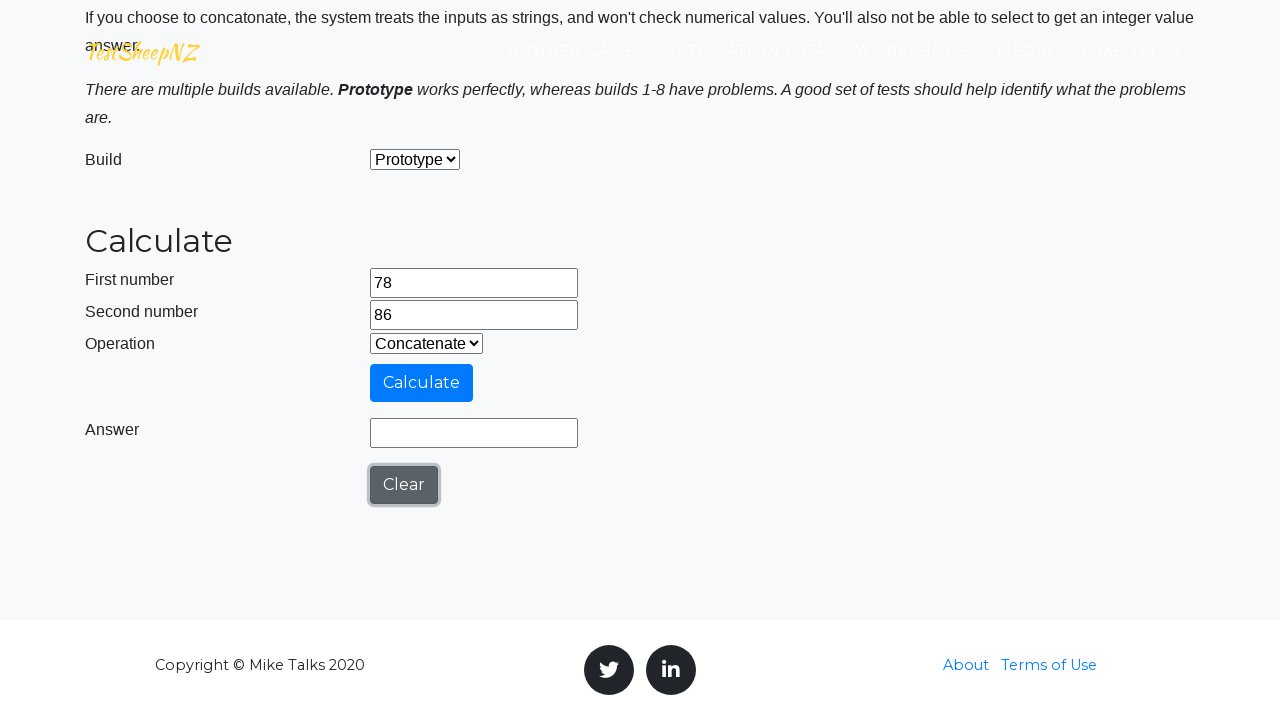